Validates that the first 100 articles on Hacker News "newest" page are sorted in chronological order from newest to oldest by navigating through multiple pages and checking timestamps.

Starting URL: https://news.ycombinator.com/newest

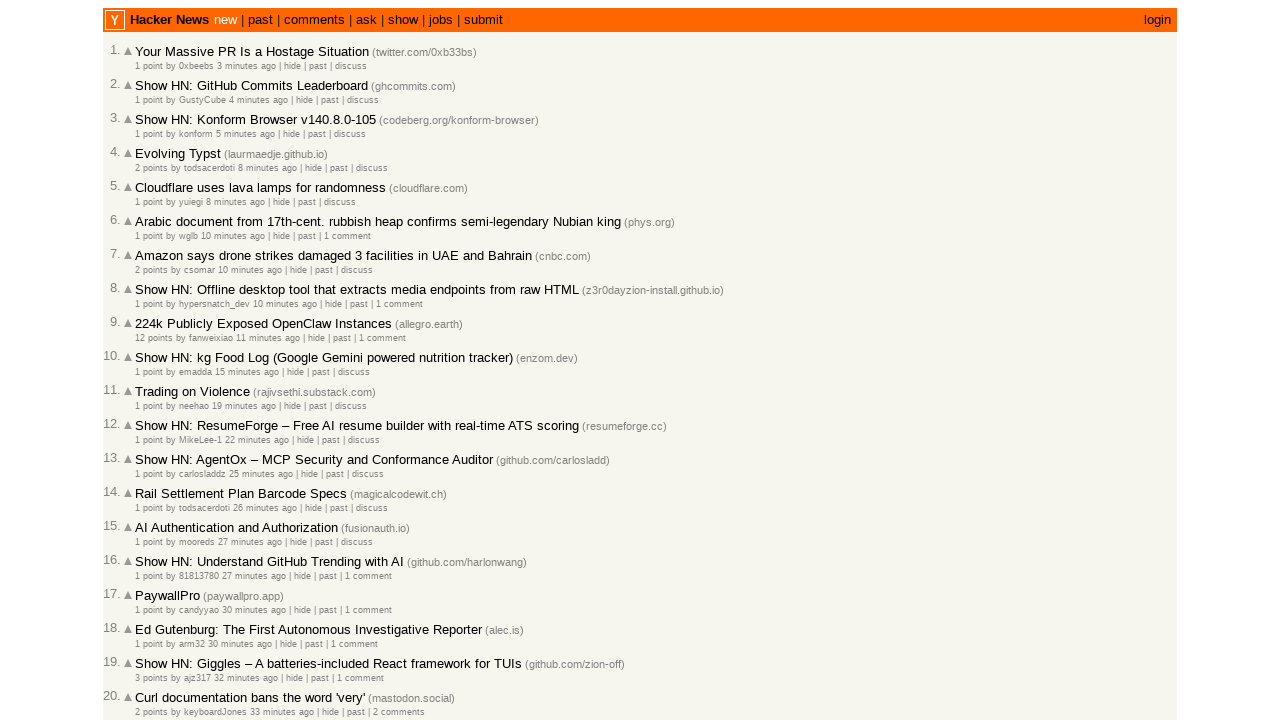

Waited for article entries to load on newest page
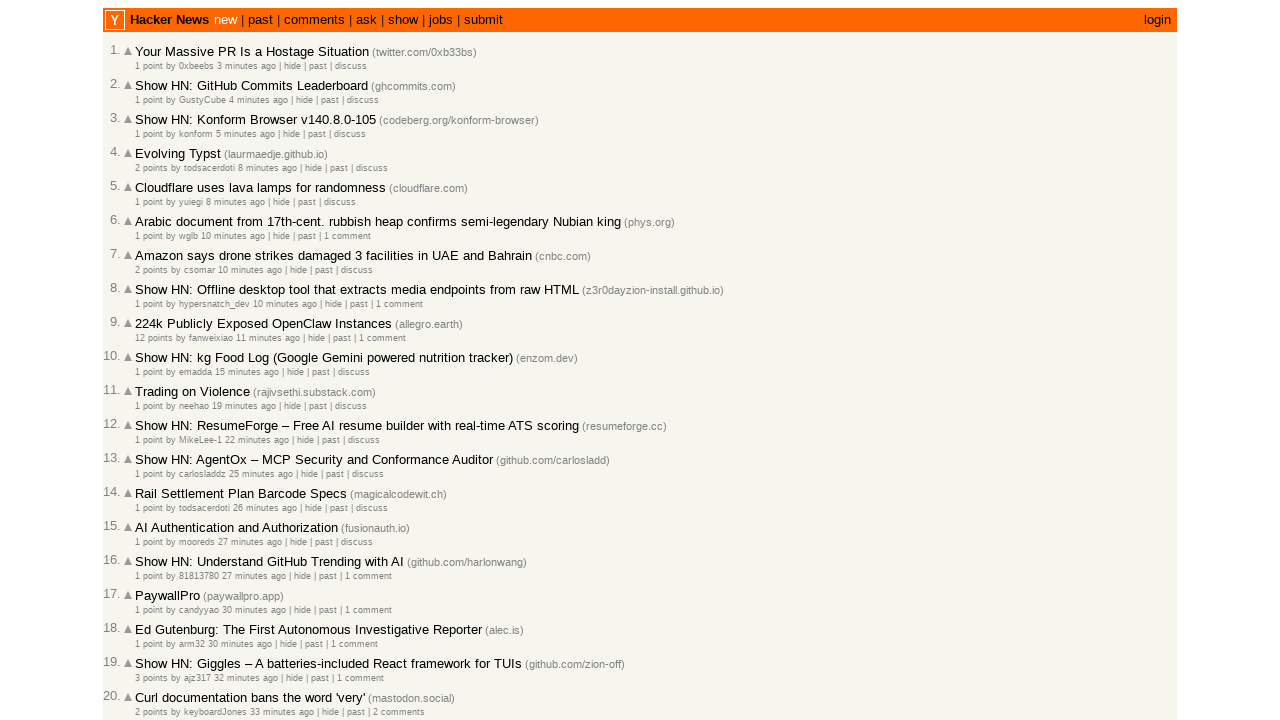

Located 30 article entries on current page
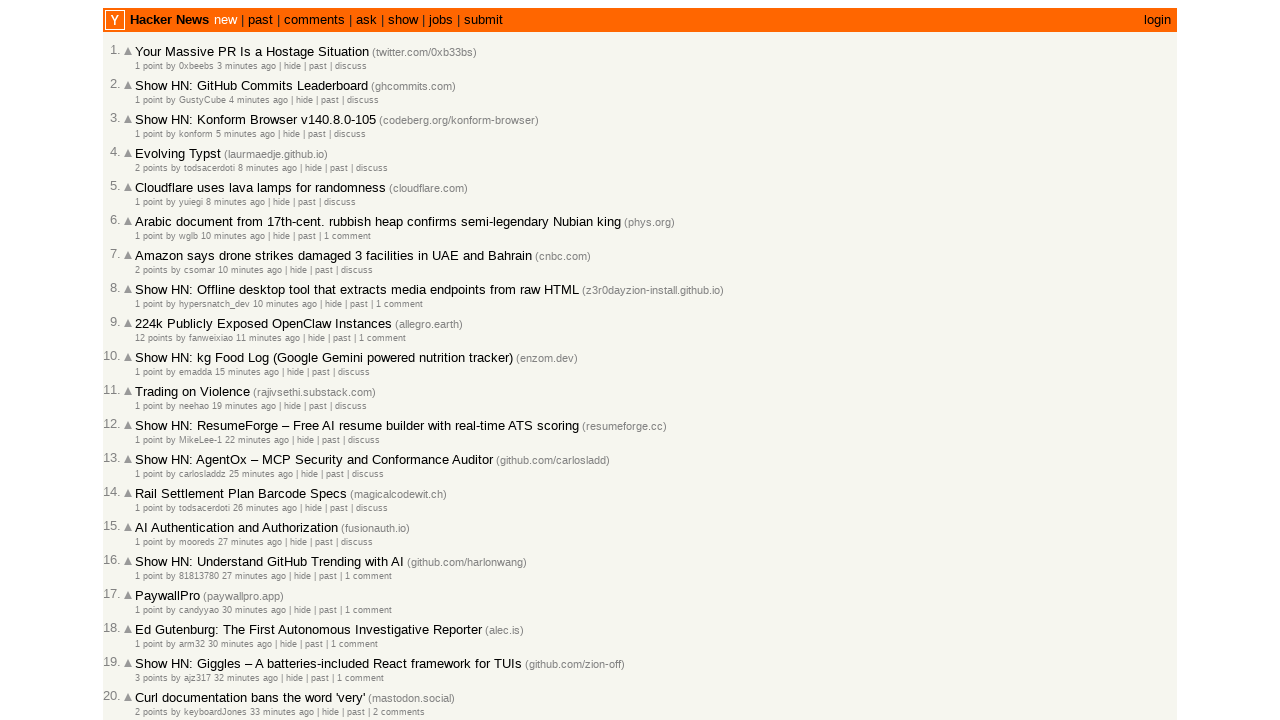

Extracted timestamp for article 1
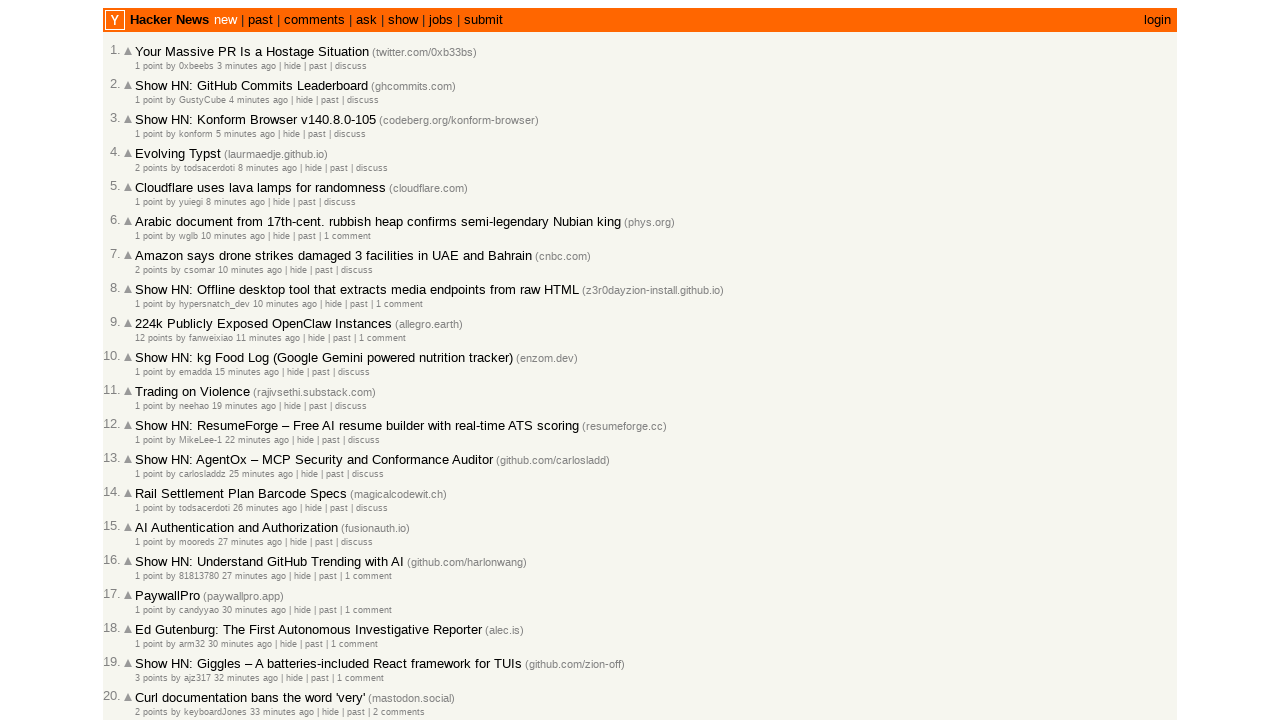

Extracted timestamp for article 2
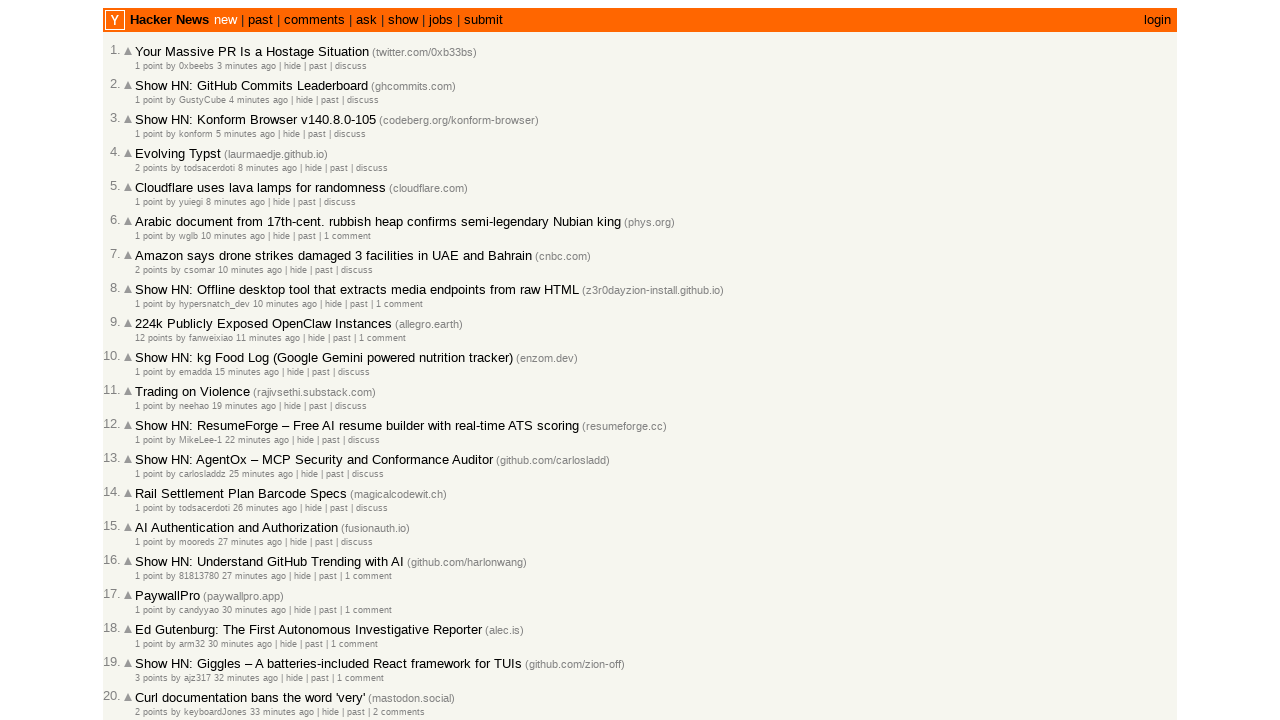

Extracted timestamp for article 3
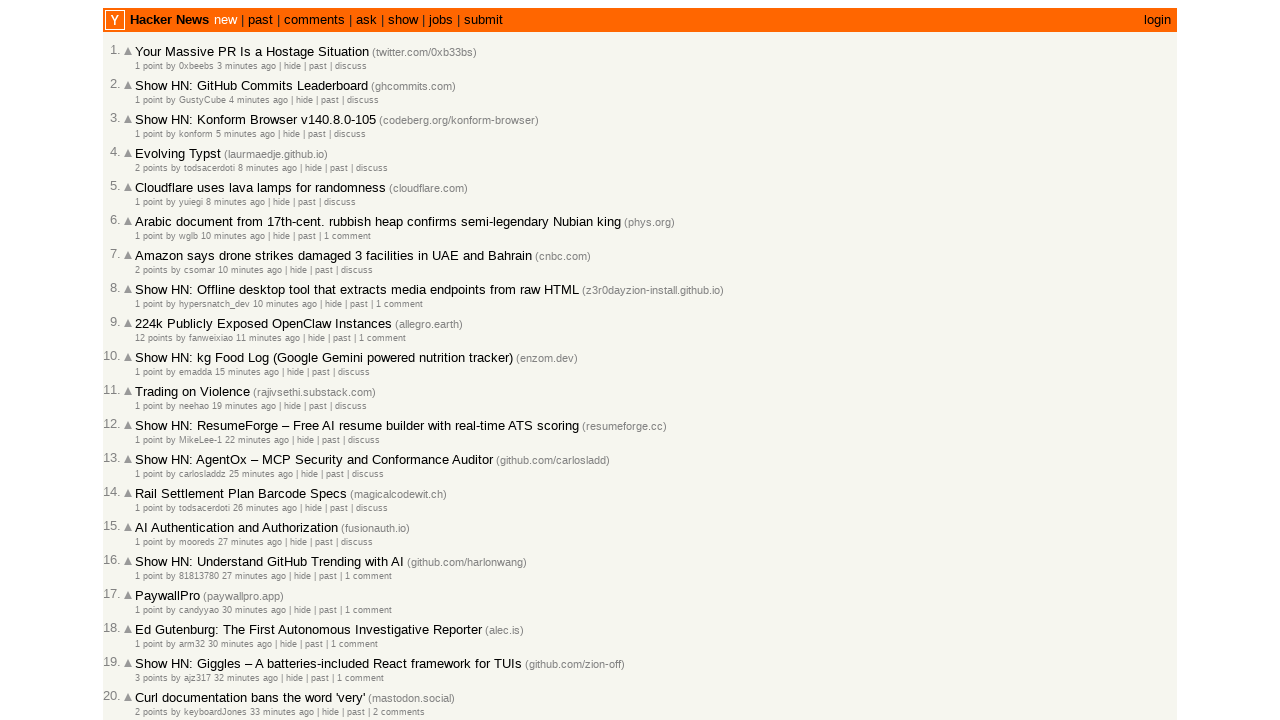

Extracted timestamp for article 4
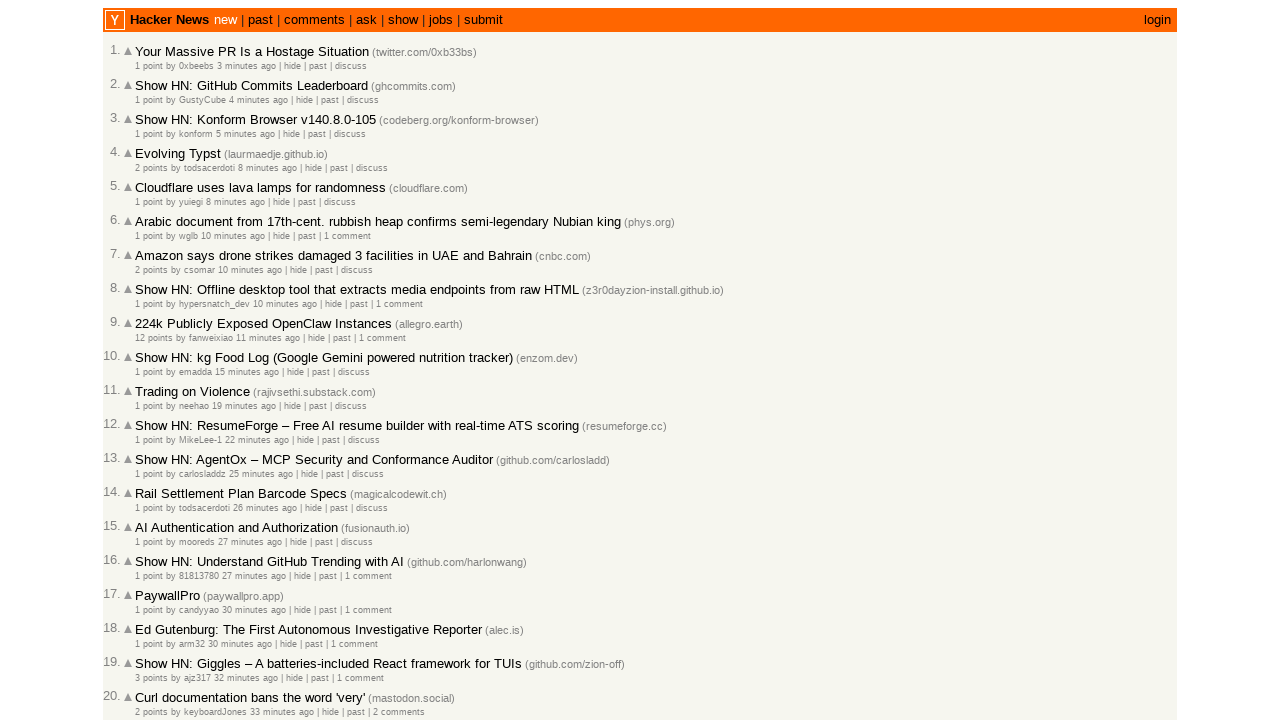

Extracted timestamp for article 5
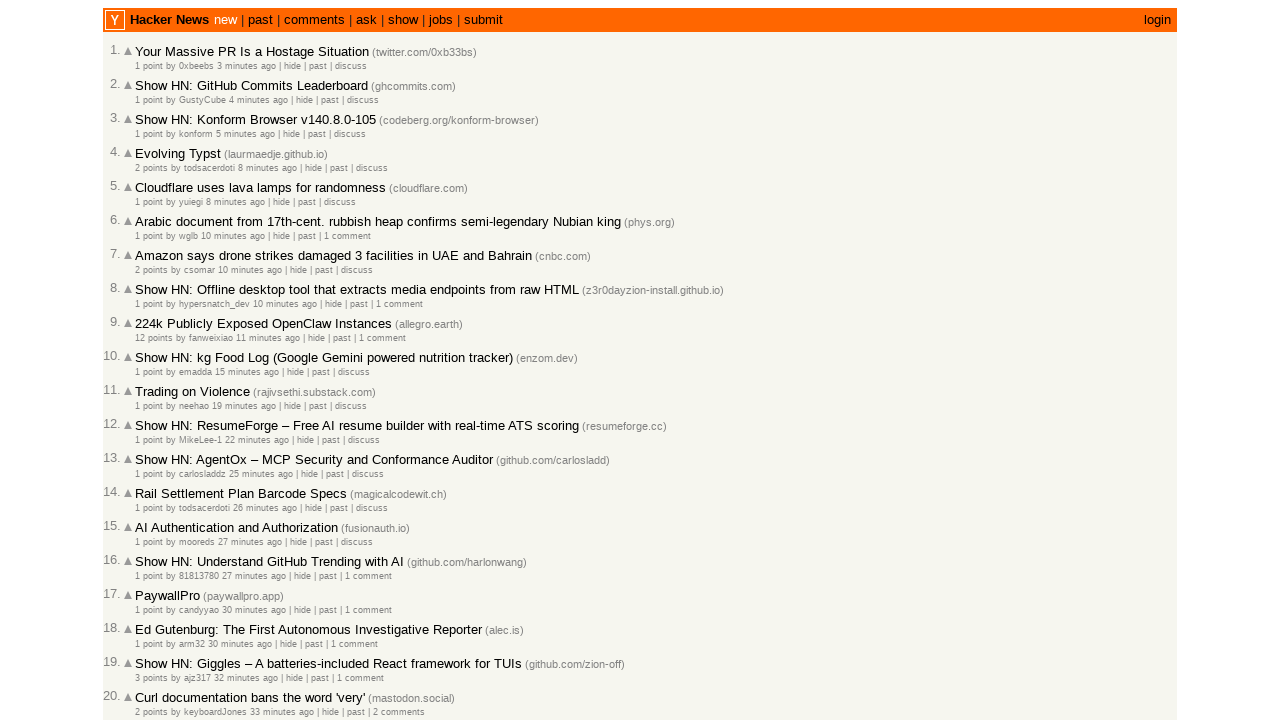

Extracted timestamp for article 6
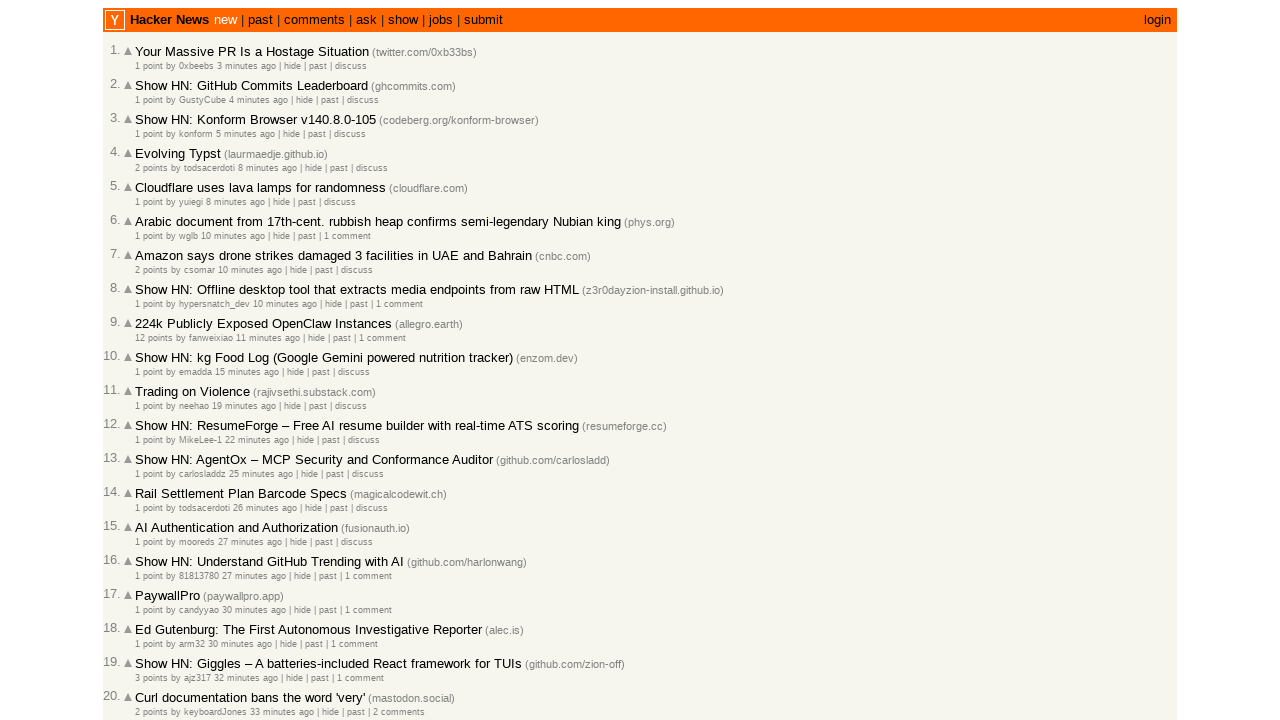

Extracted timestamp for article 7
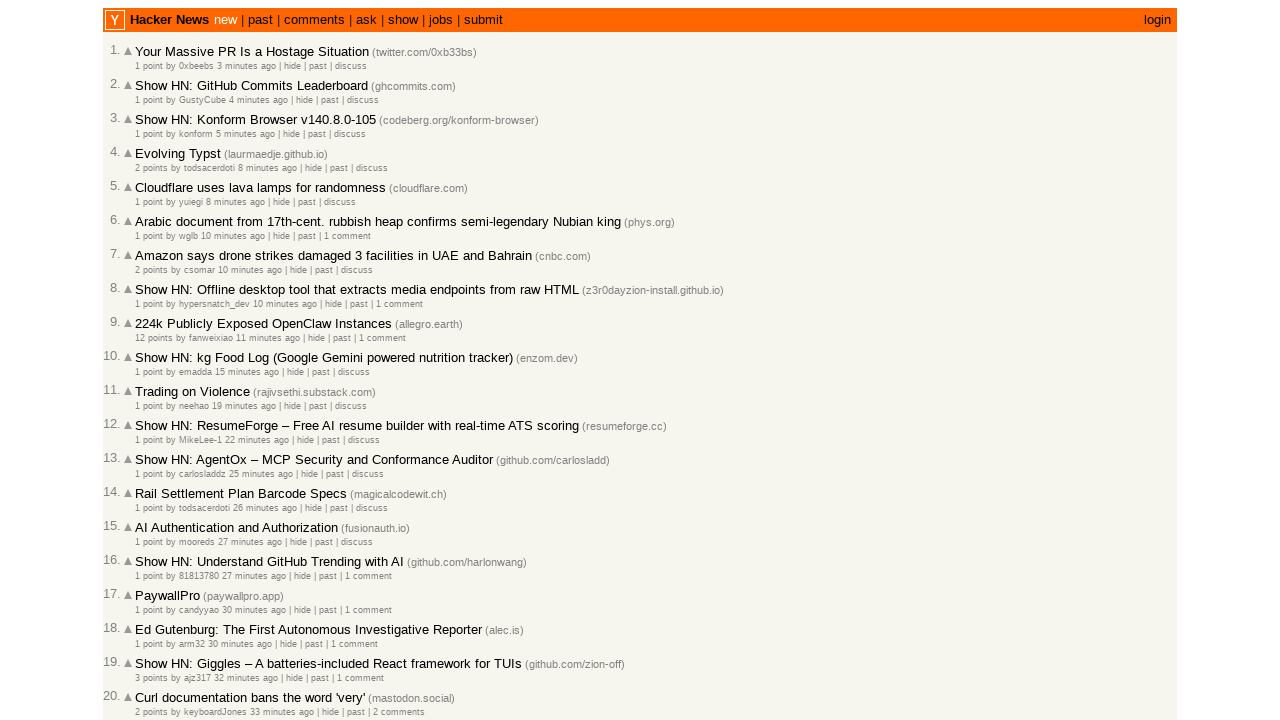

Extracted timestamp for article 8
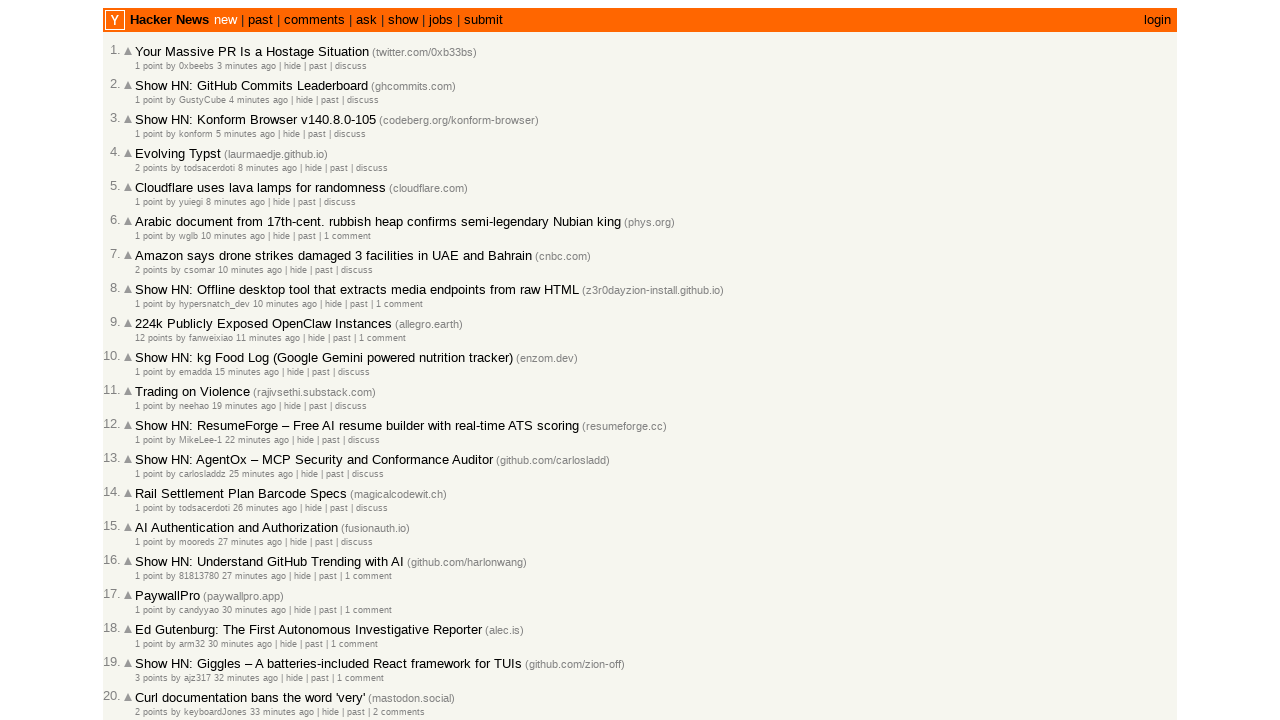

Extracted timestamp for article 9
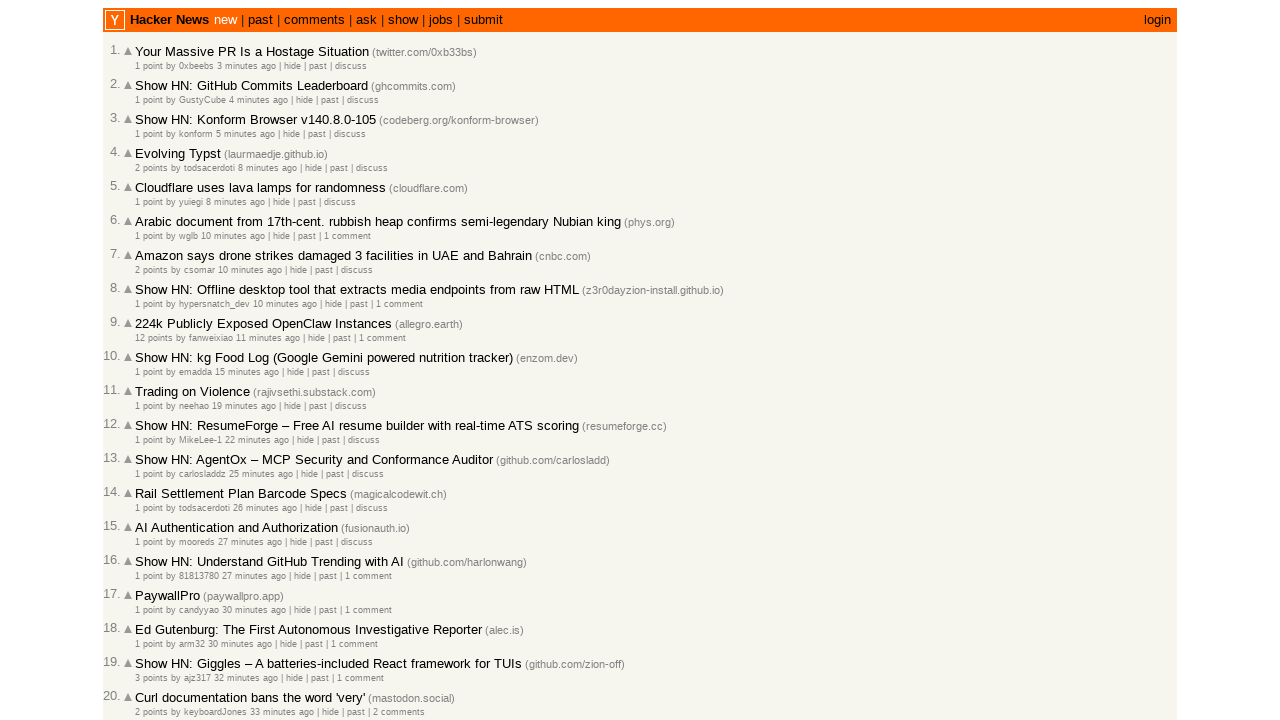

Extracted timestamp for article 10
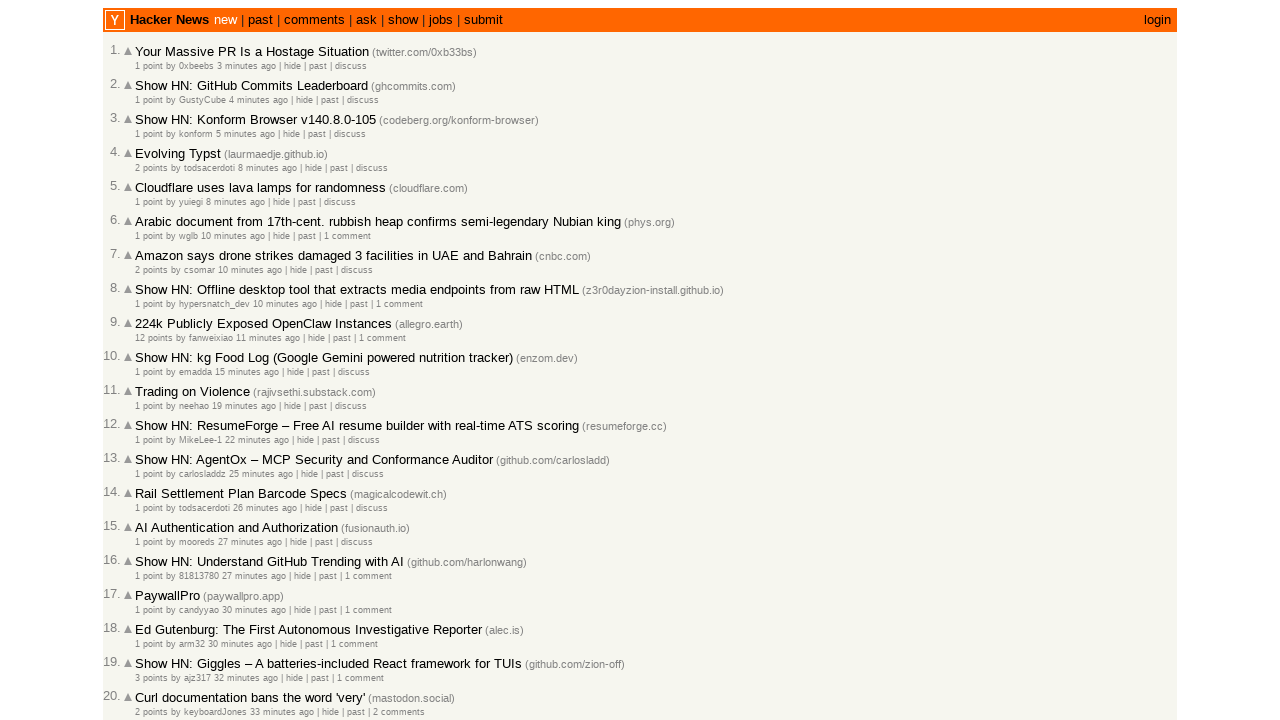

Extracted timestamp for article 11
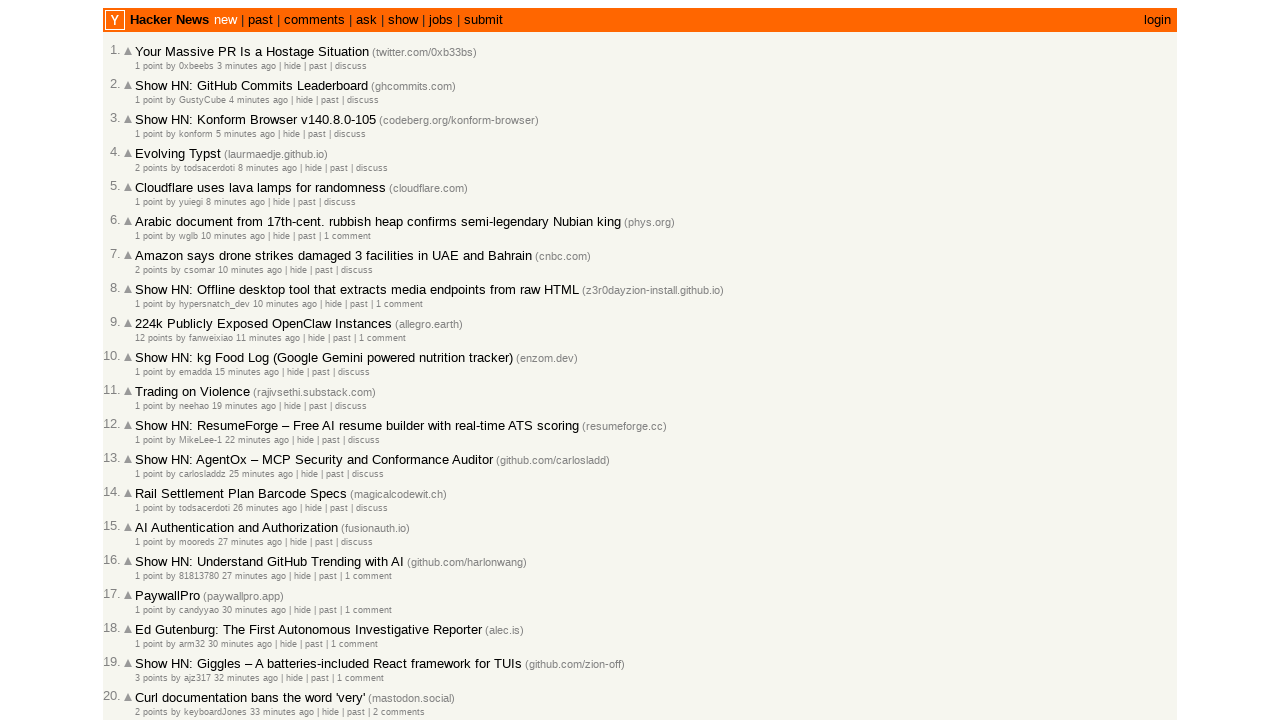

Extracted timestamp for article 12
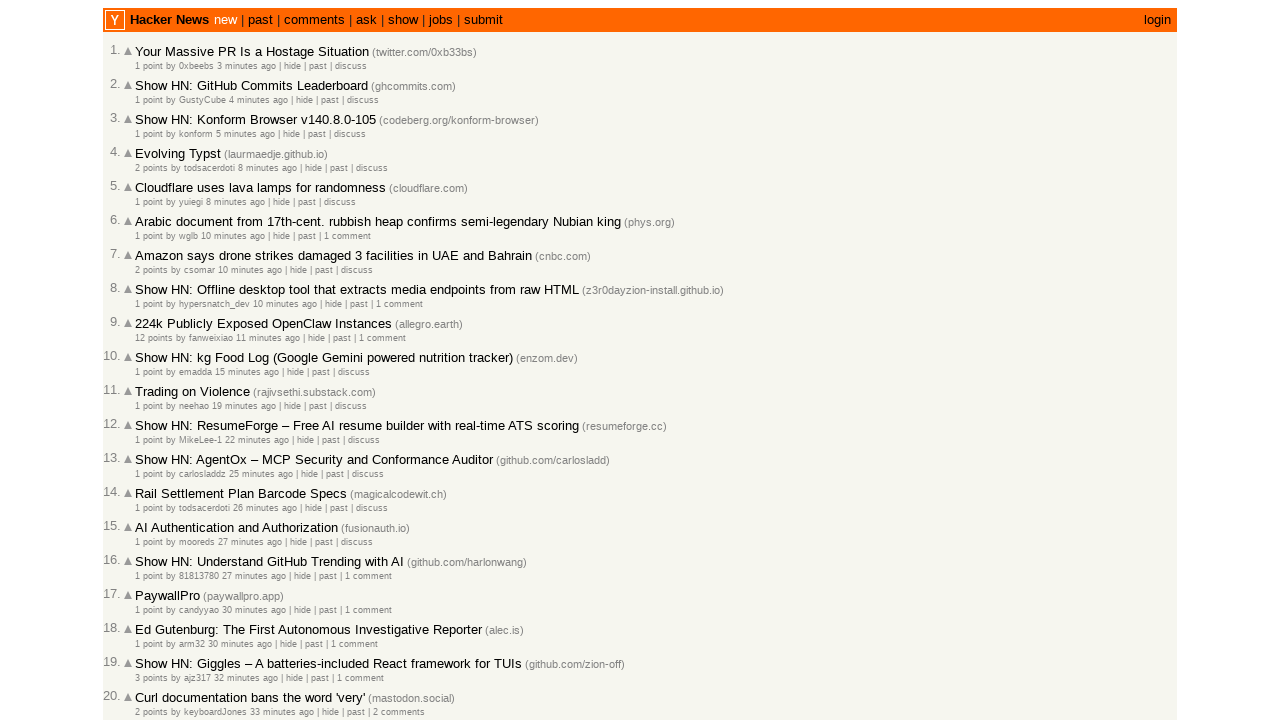

Extracted timestamp for article 13
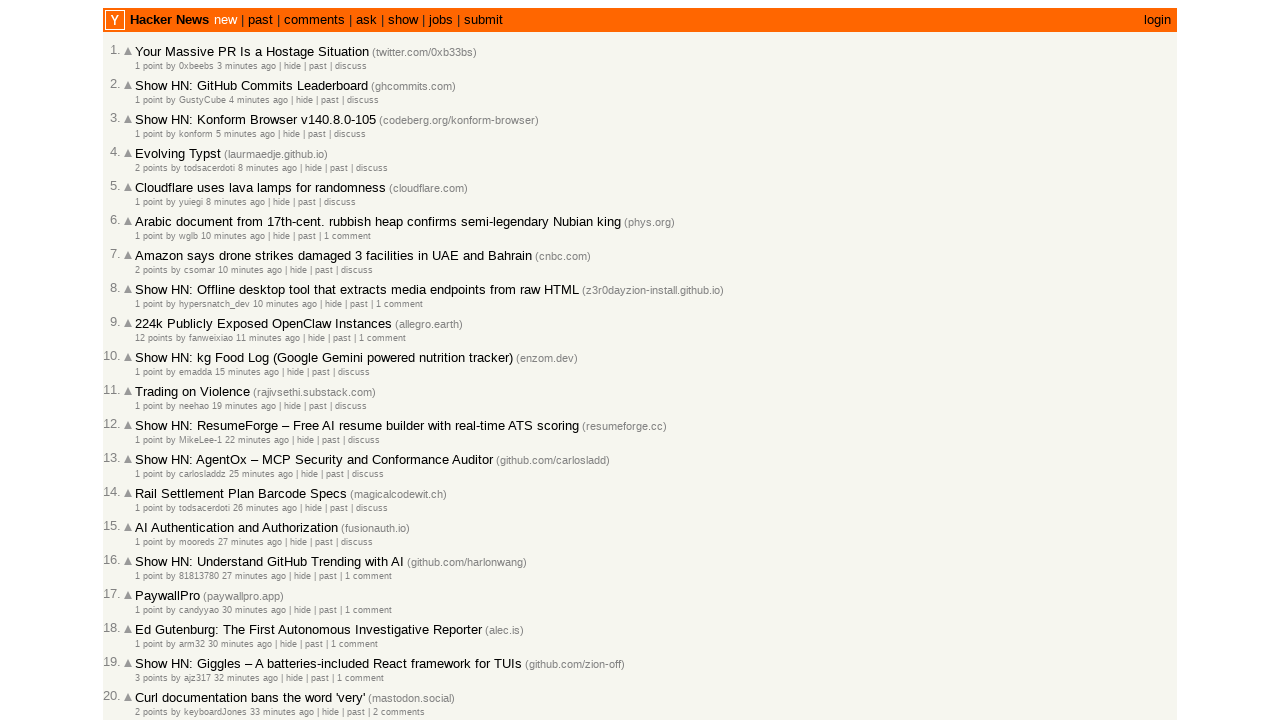

Extracted timestamp for article 14
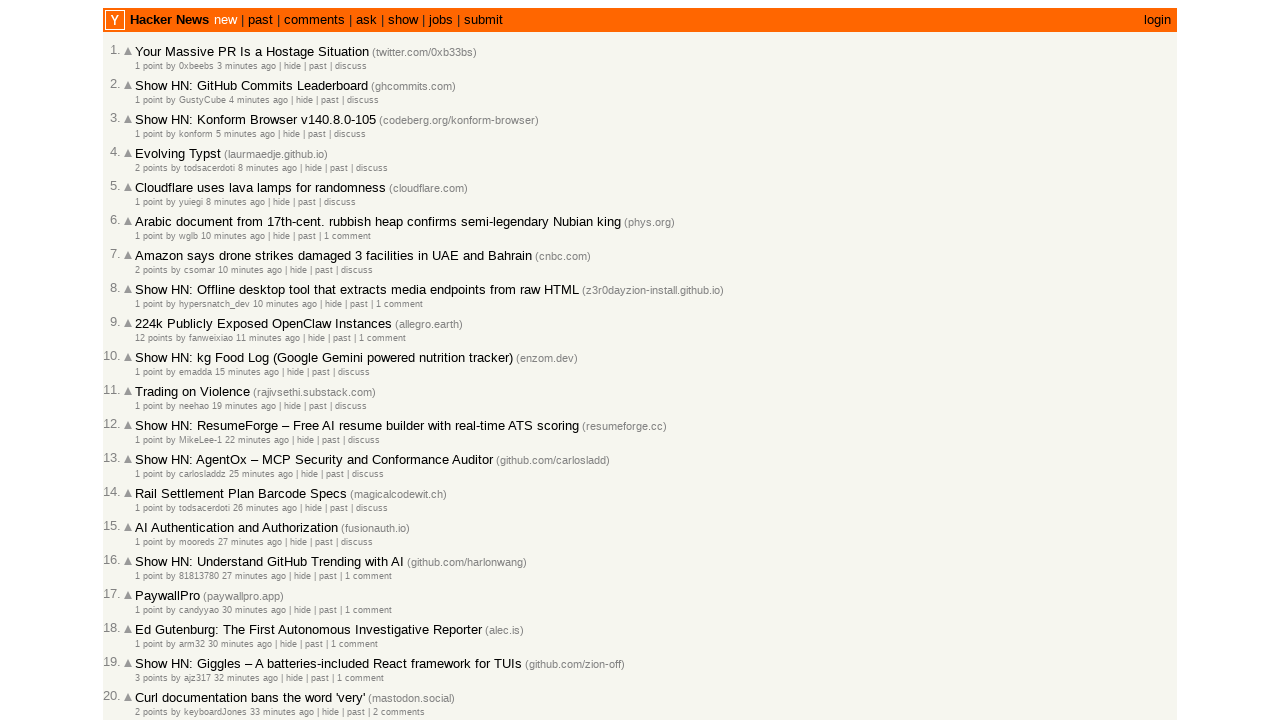

Extracted timestamp for article 15
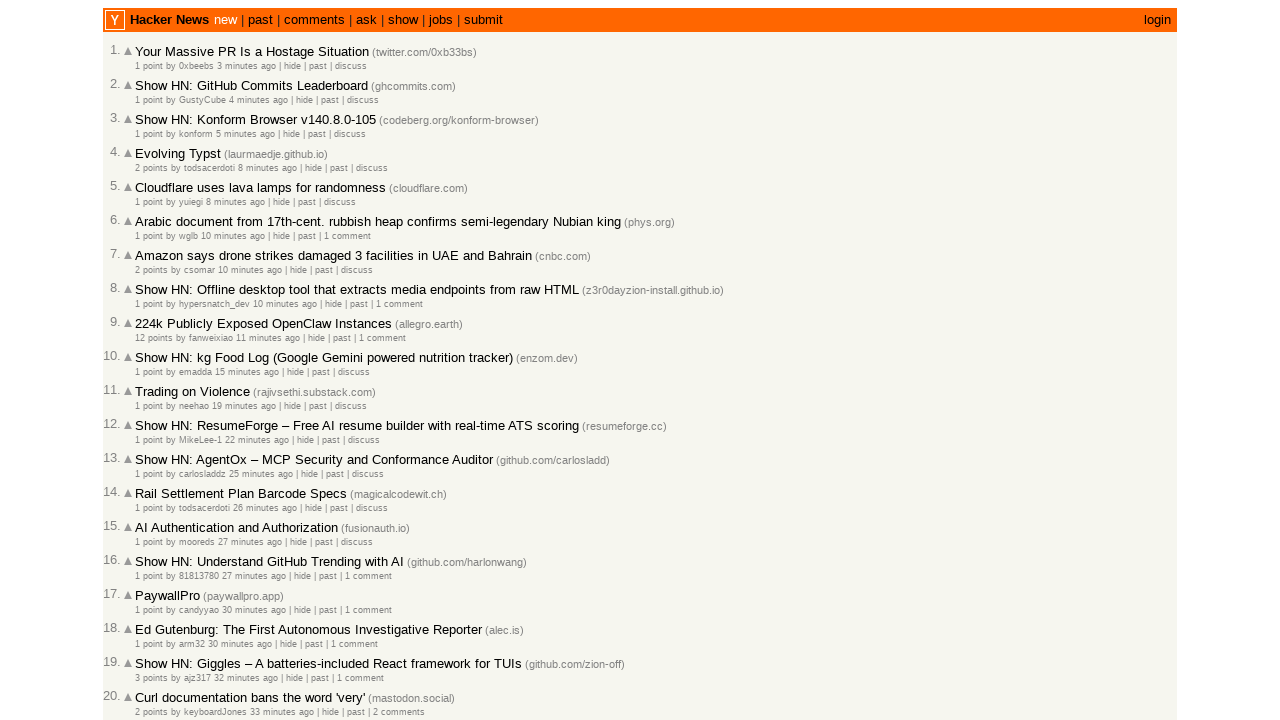

Extracted timestamp for article 16
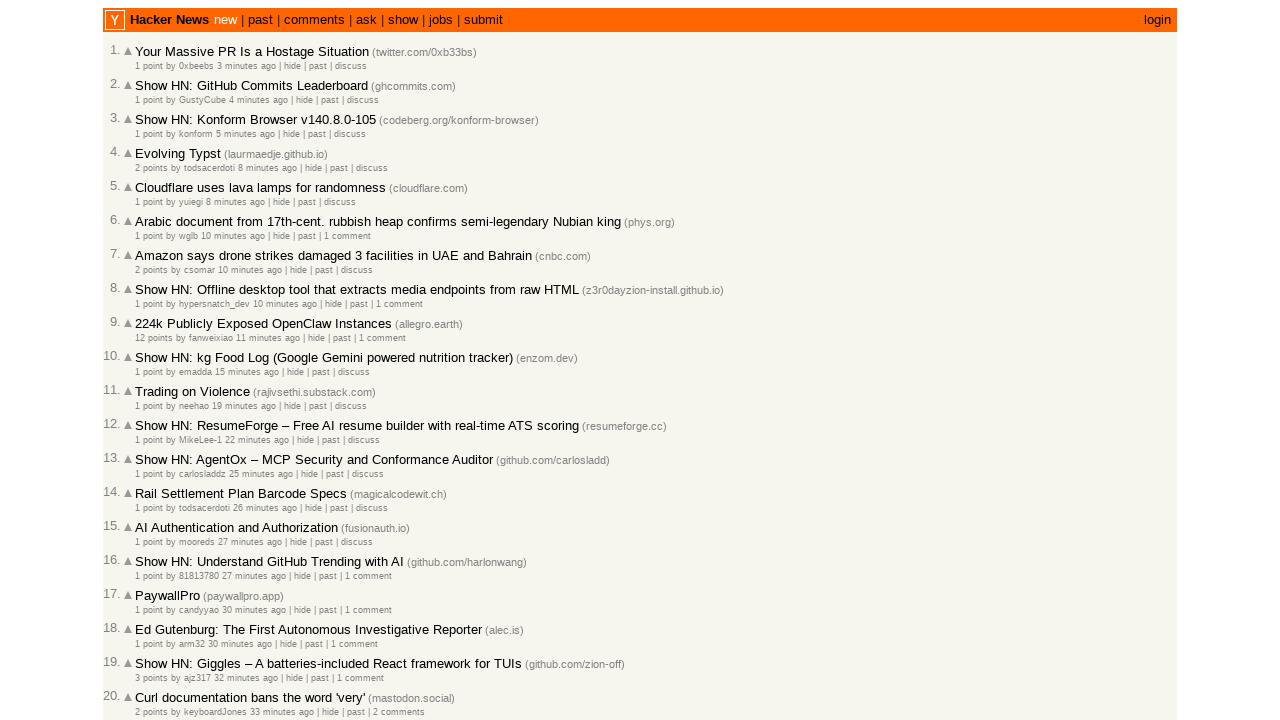

Extracted timestamp for article 17
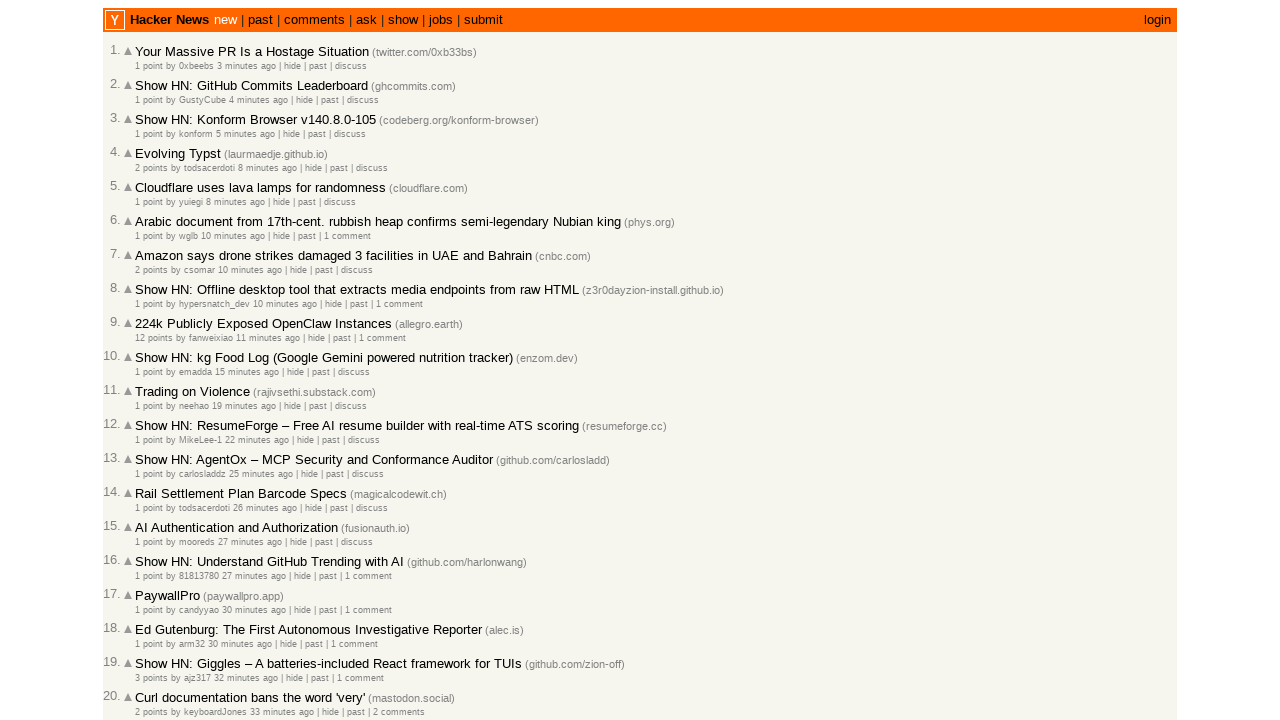

Extracted timestamp for article 18
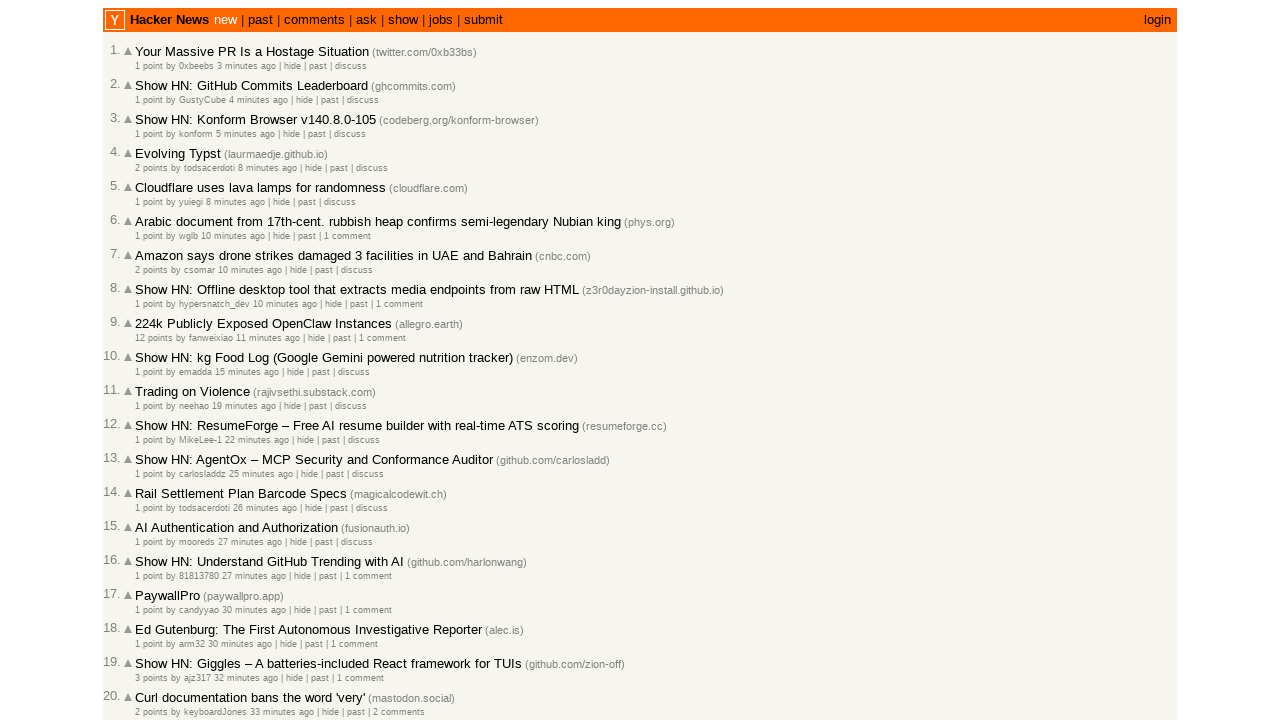

Extracted timestamp for article 19
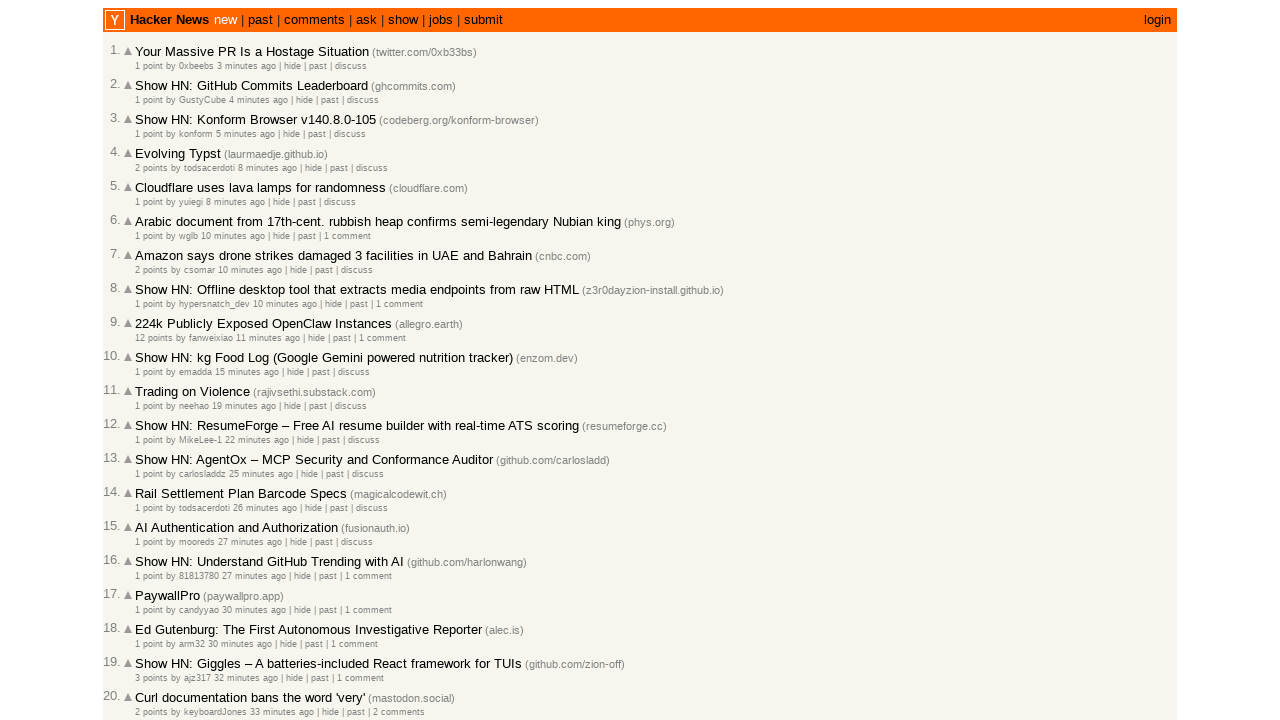

Extracted timestamp for article 20
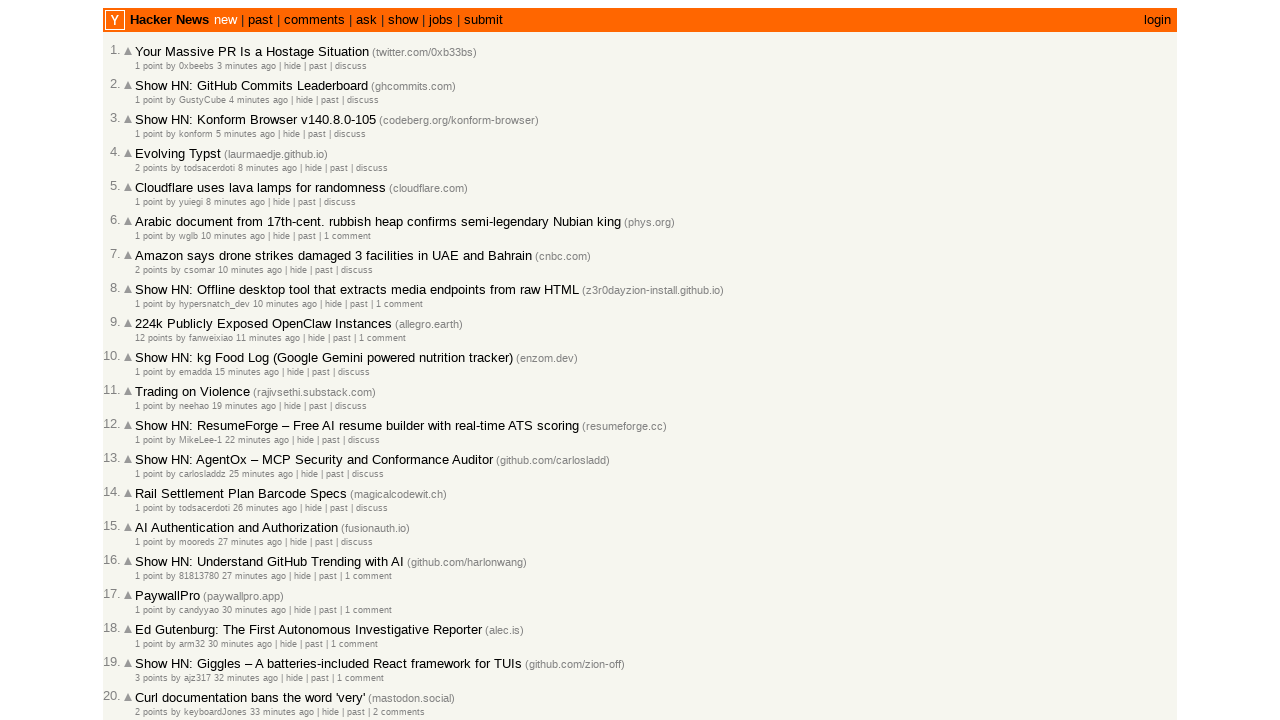

Extracted timestamp for article 21
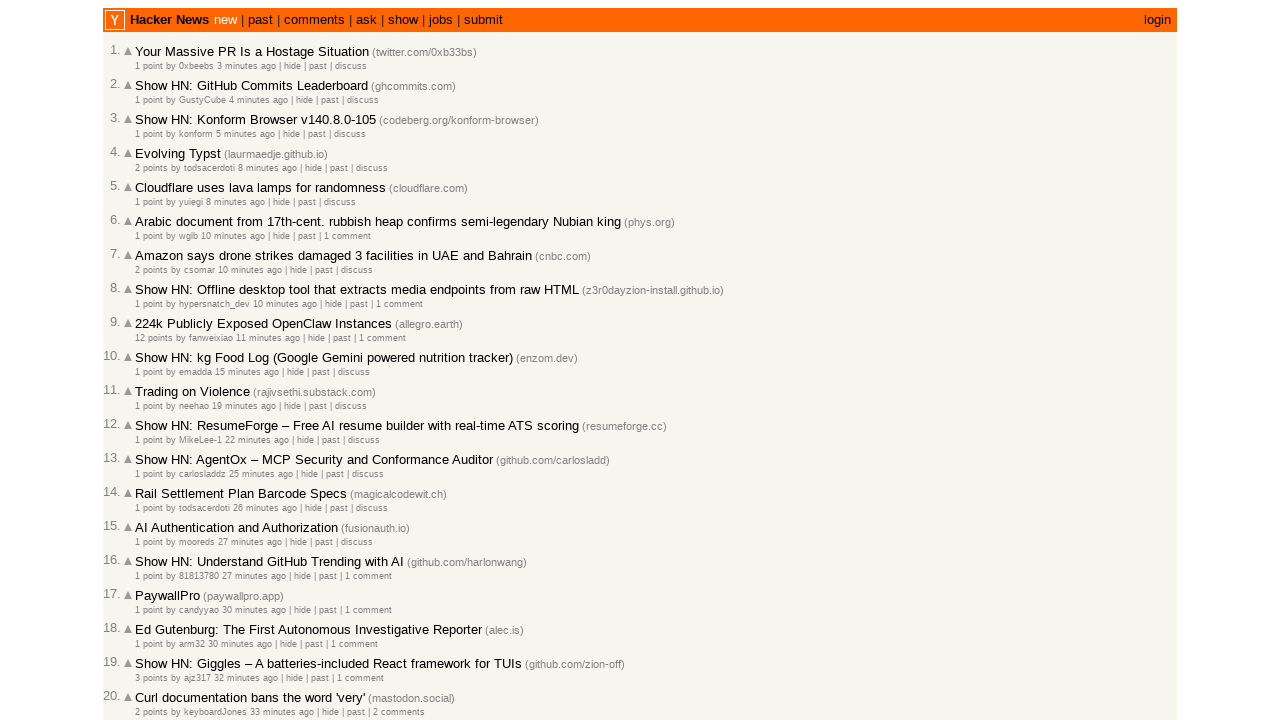

Extracted timestamp for article 22
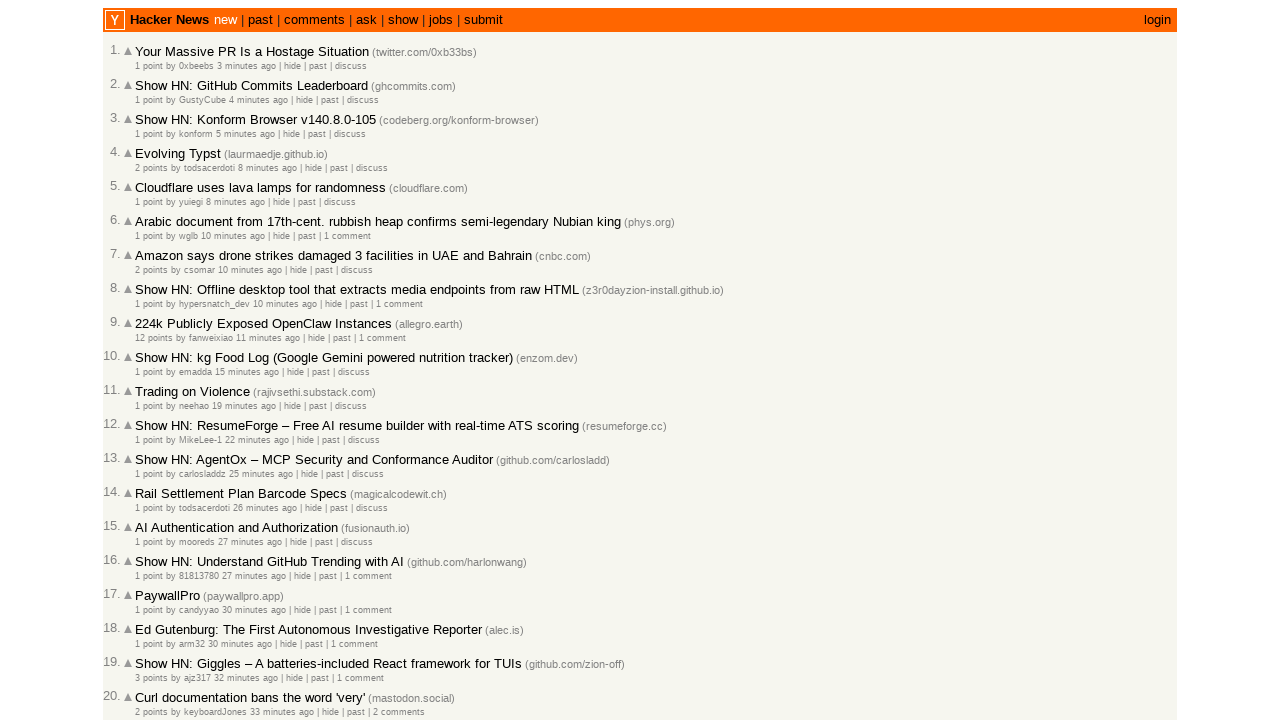

Extracted timestamp for article 23
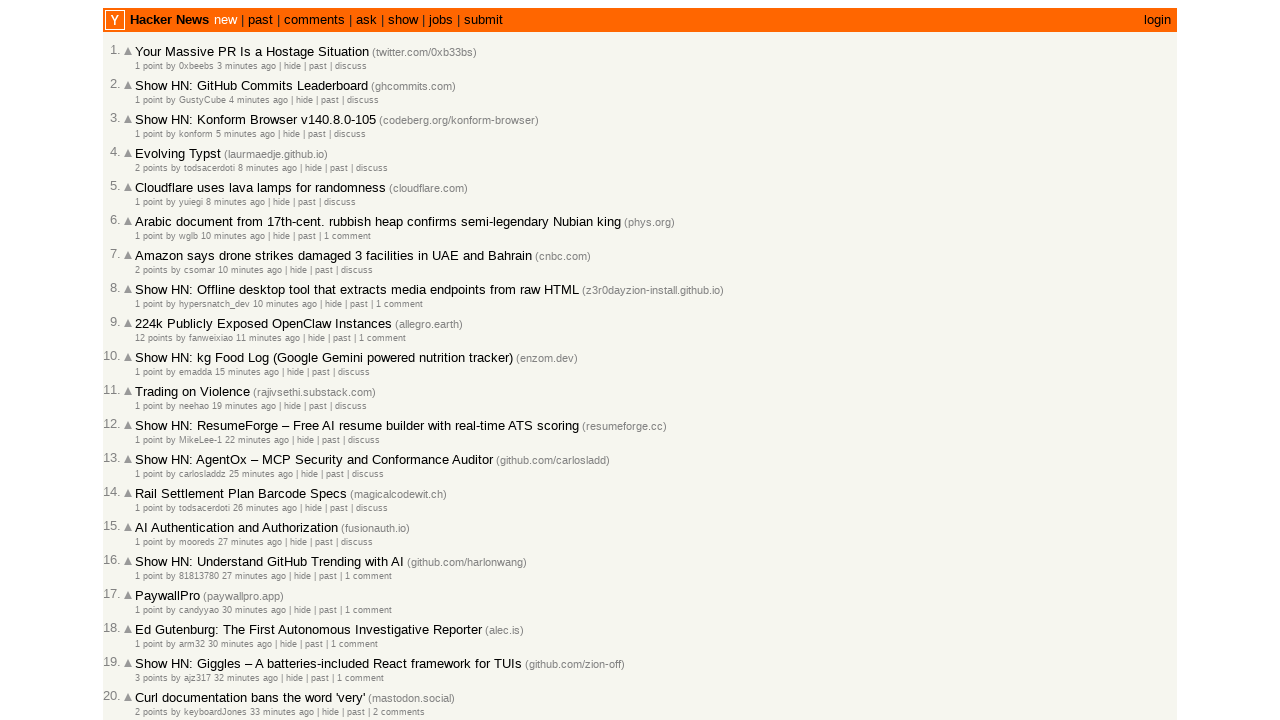

Extracted timestamp for article 24
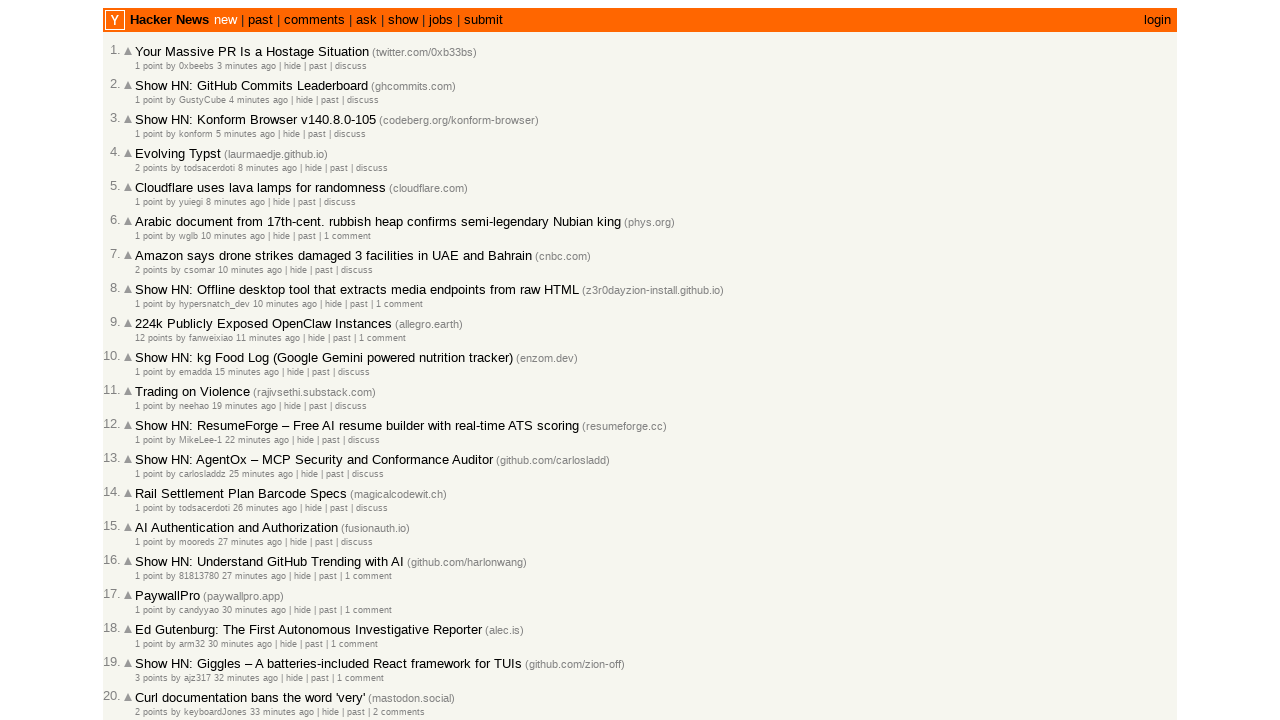

Extracted timestamp for article 25
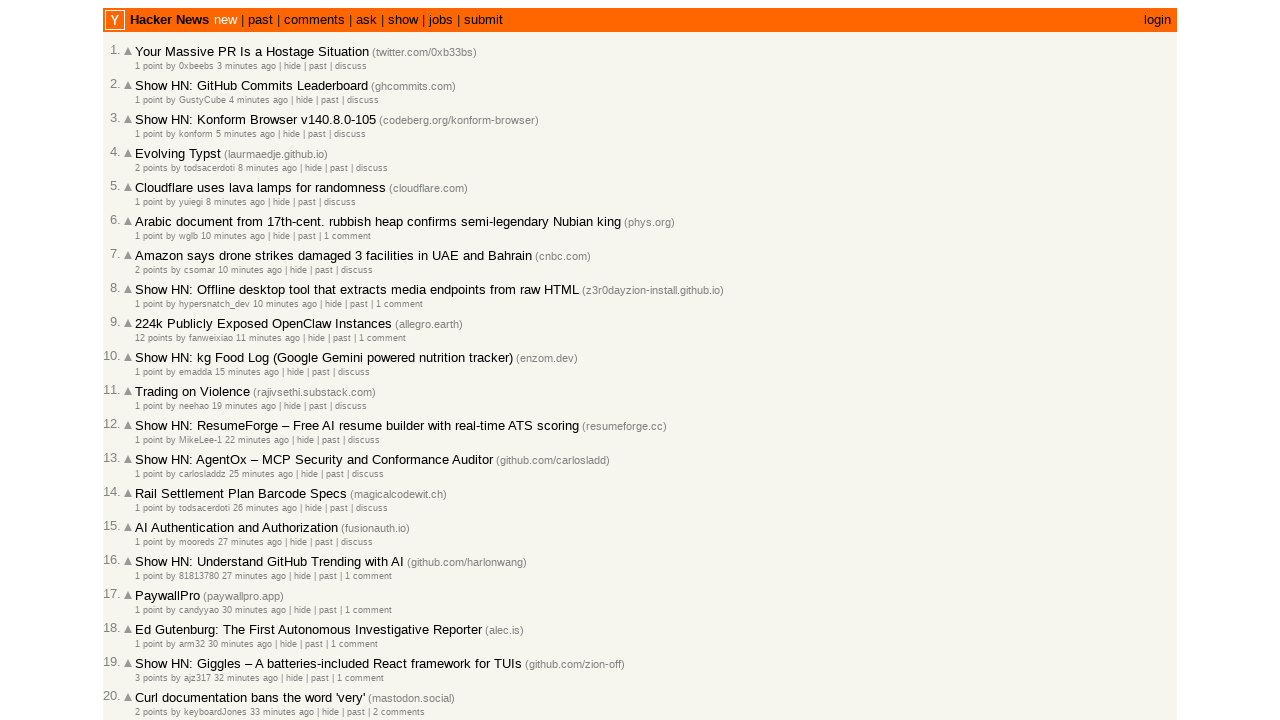

Extracted timestamp for article 26
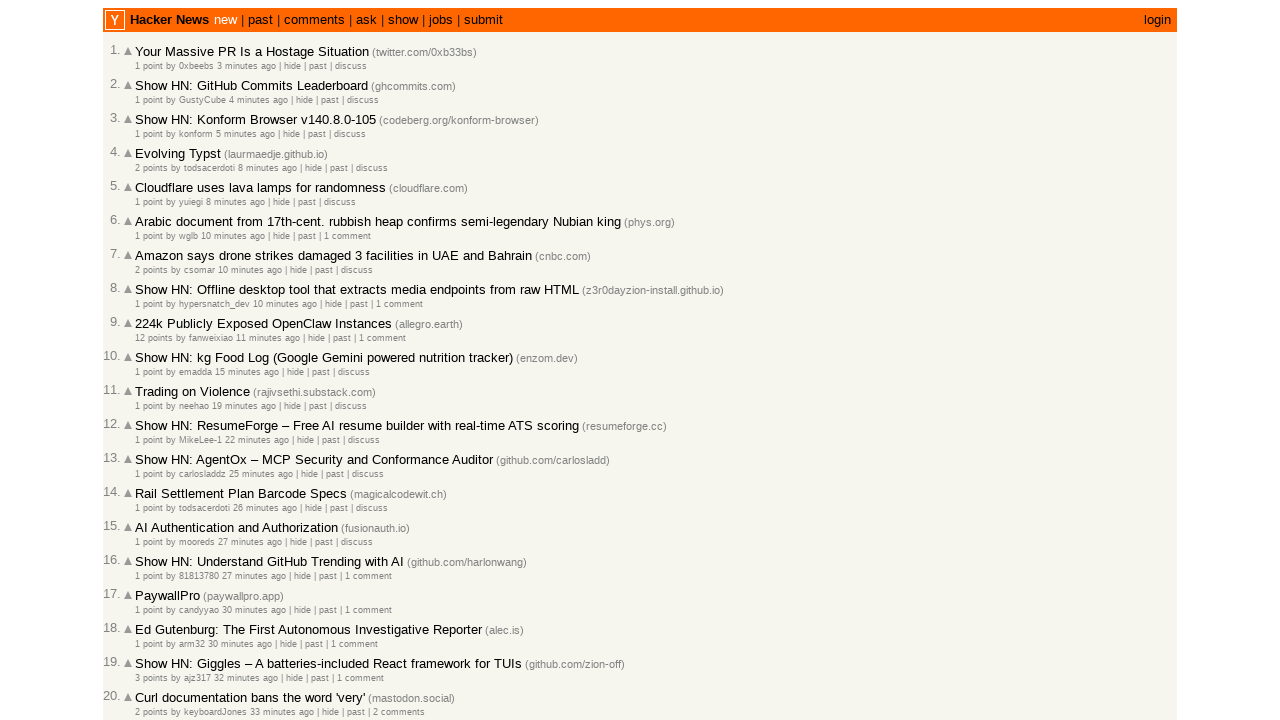

Extracted timestamp for article 27
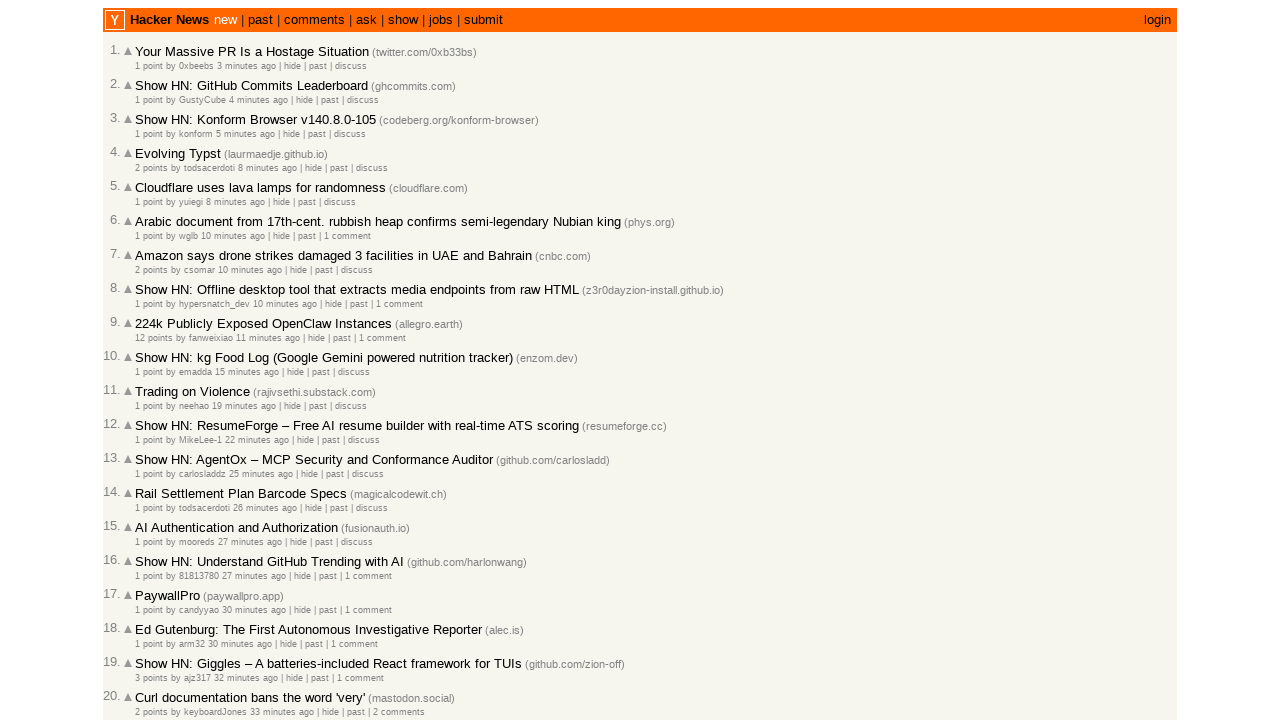

Extracted timestamp for article 28
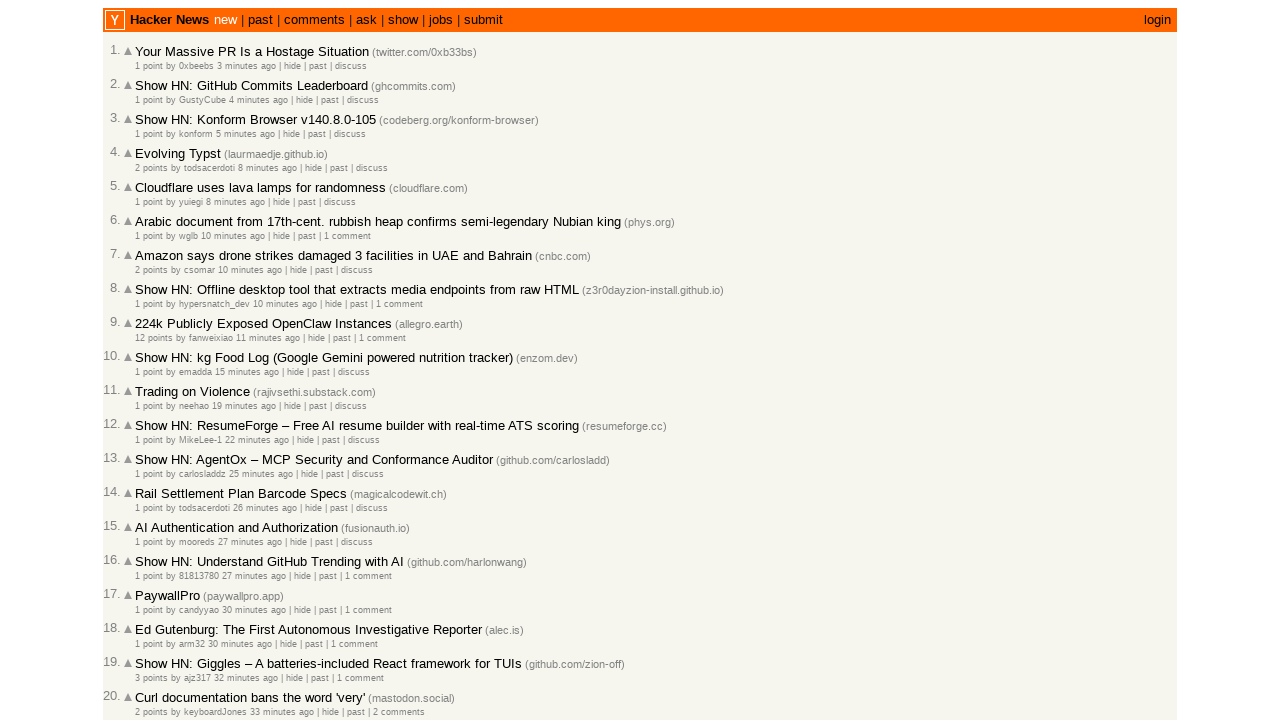

Extracted timestamp for article 29
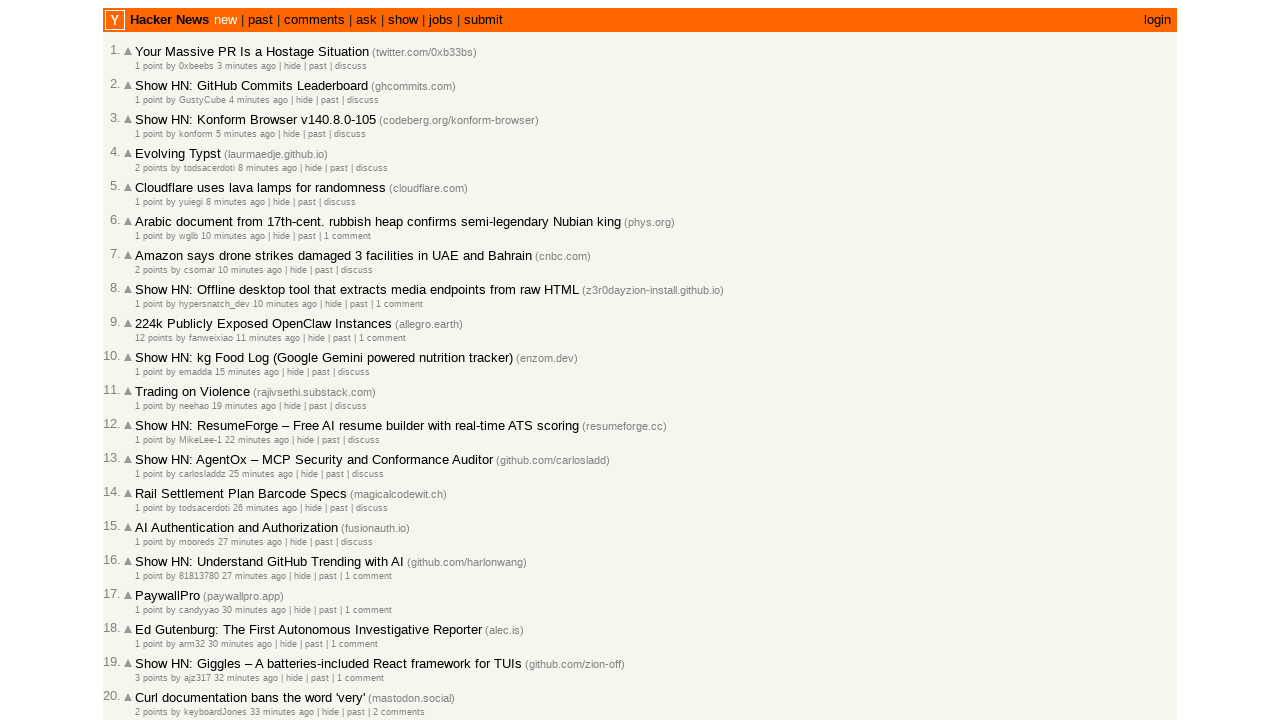

Extracted timestamp for article 30
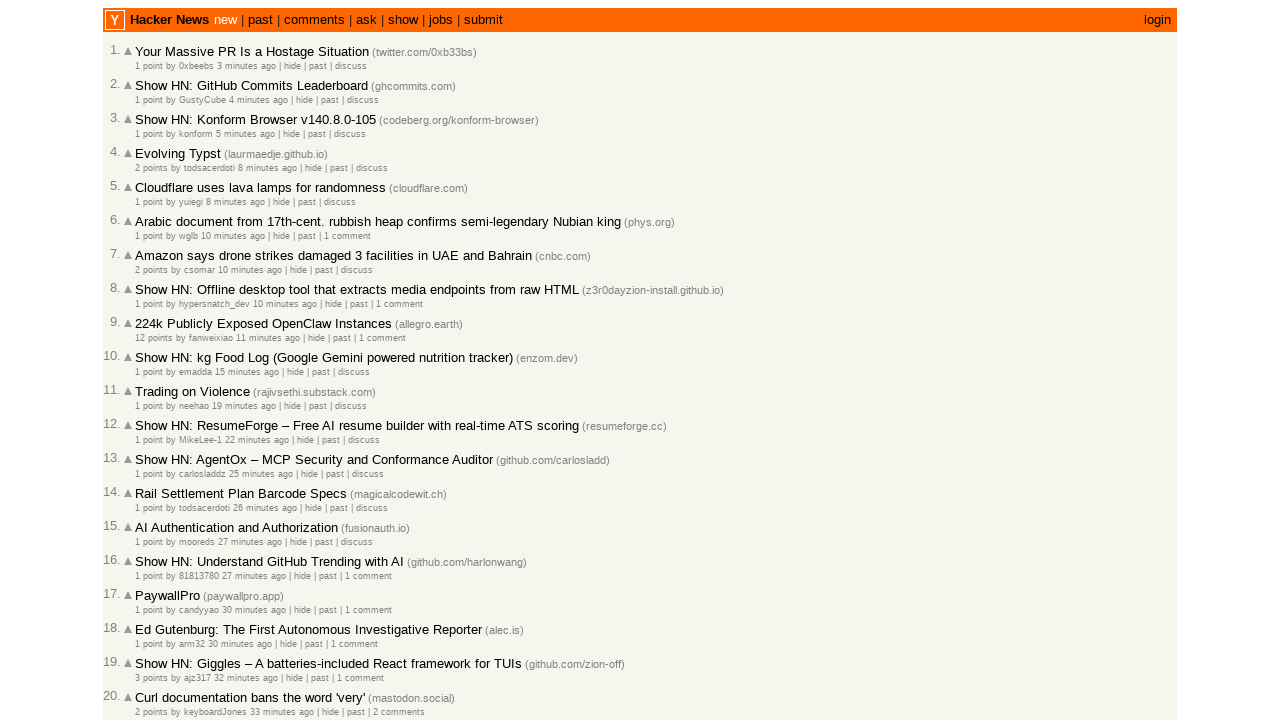

Clicked 'More' link to navigate to next page at (149, 616) on internal:role=link[name="More"s]
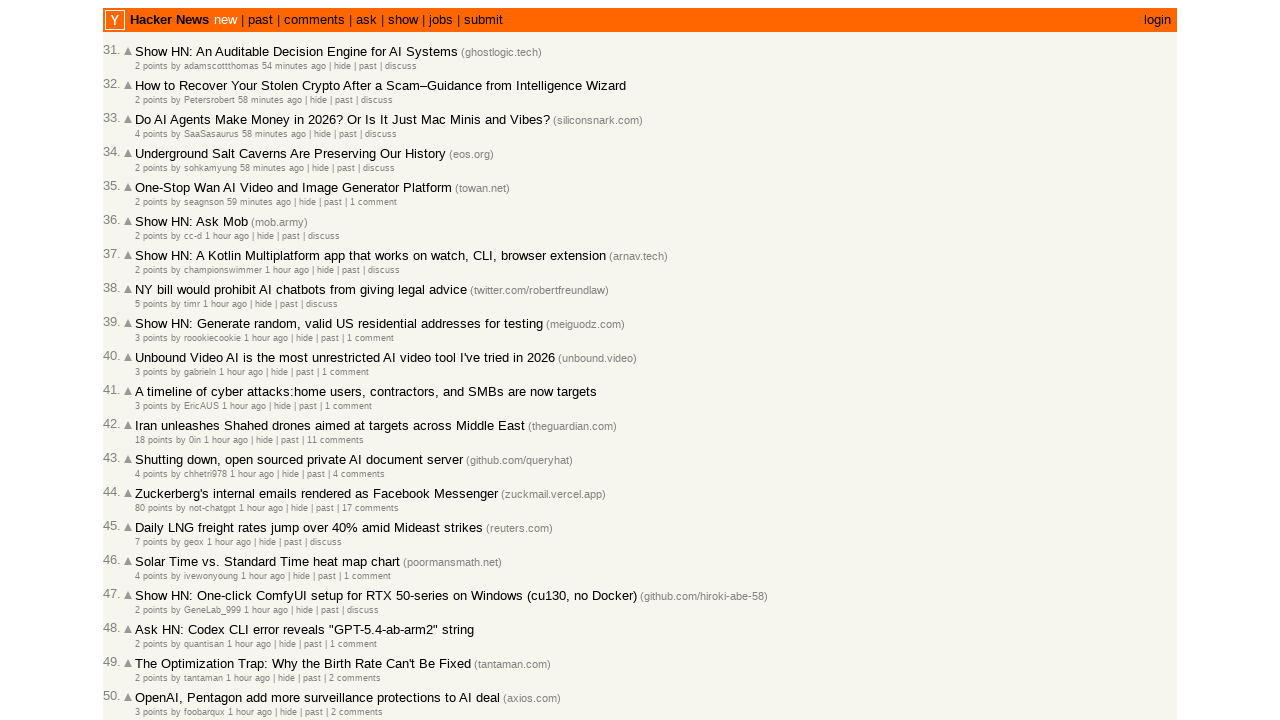

Waited for next page to load (domcontentloaded)
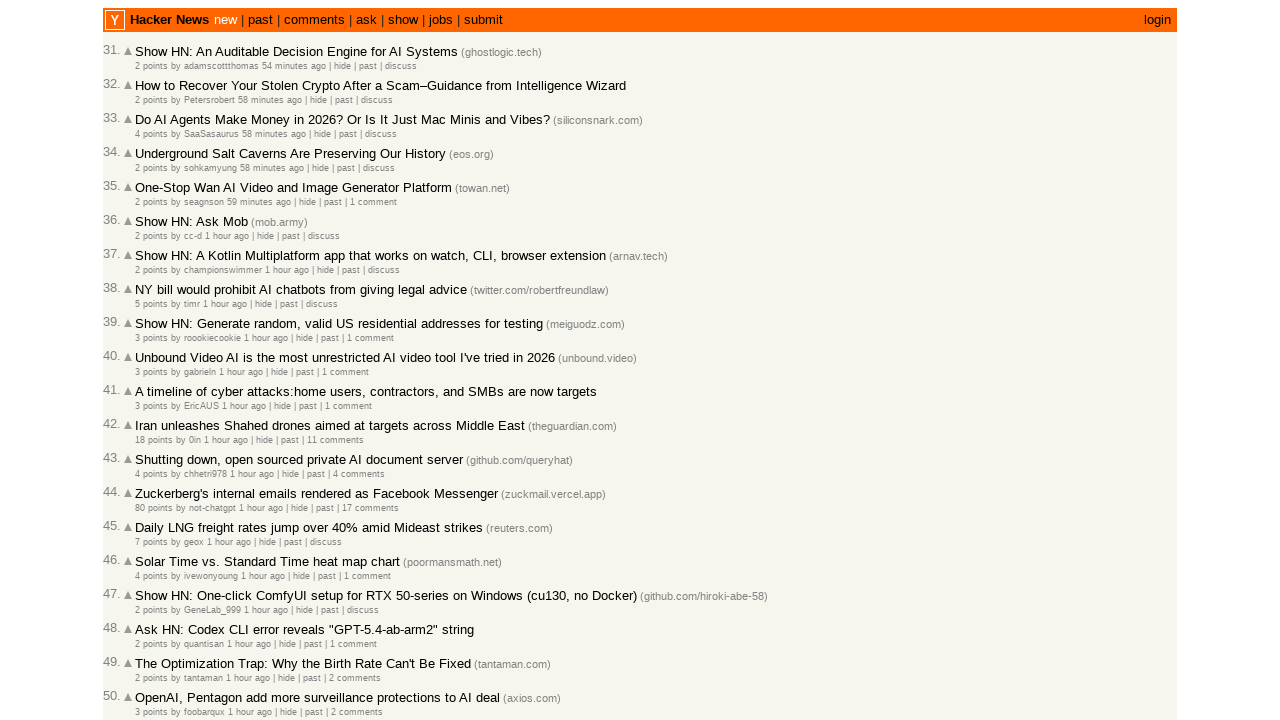

Verified article entries loaded on next page
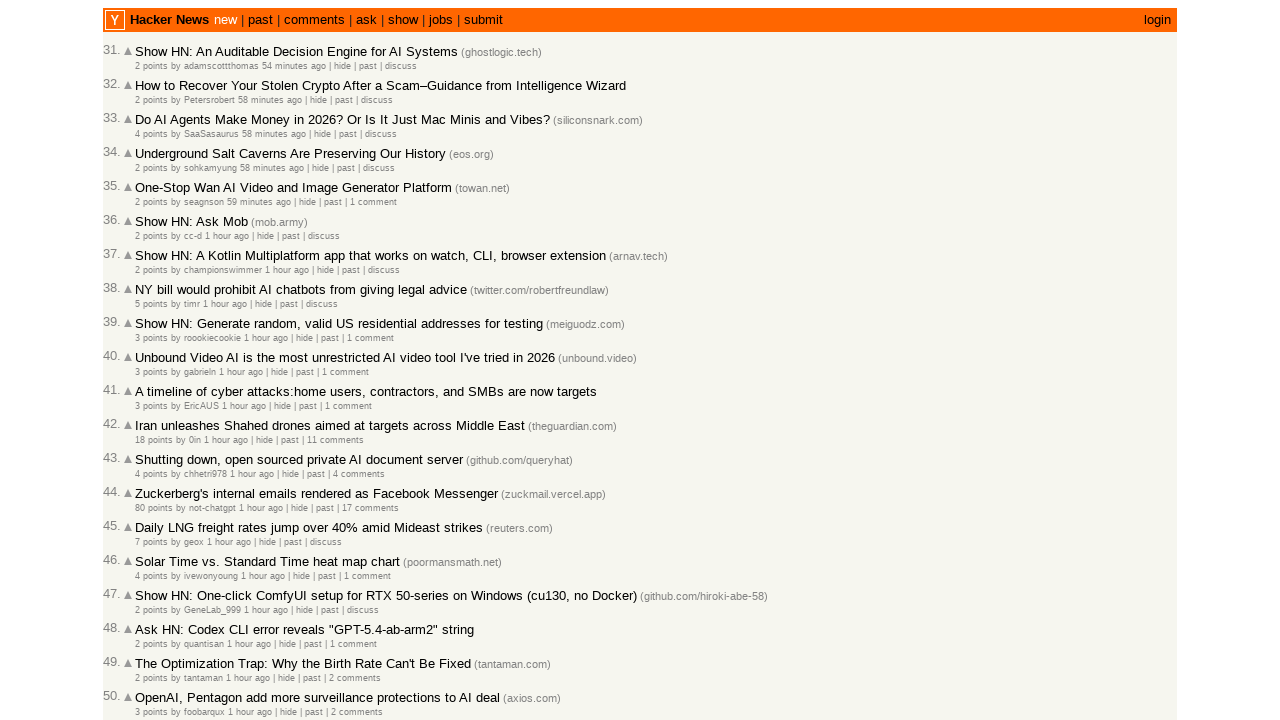

Located 30 article entries on current page
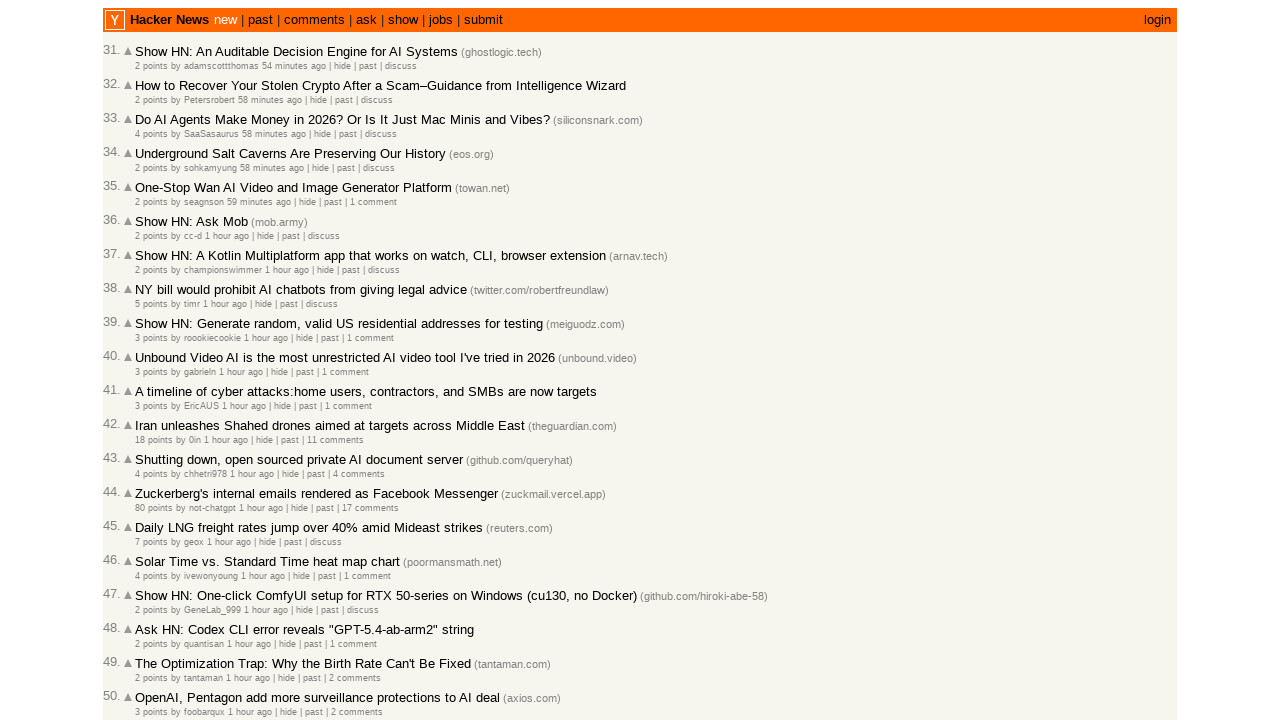

Extracted timestamp for article 31
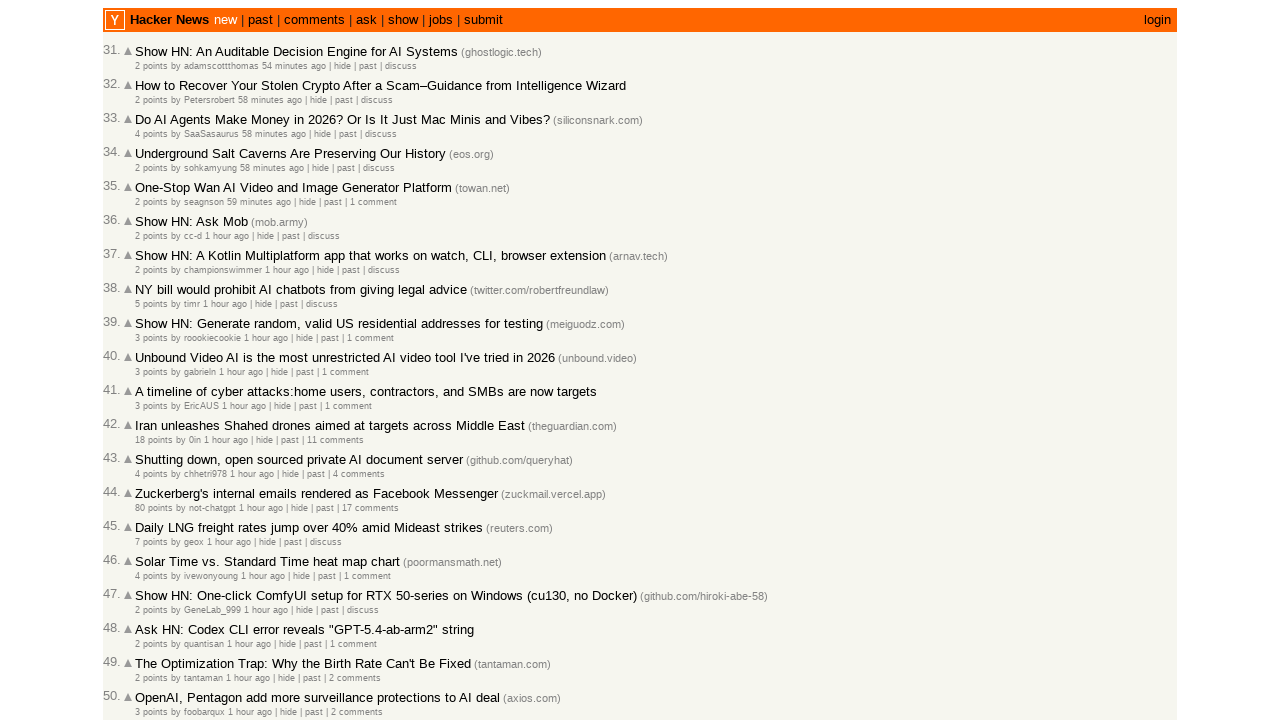

Extracted timestamp for article 32
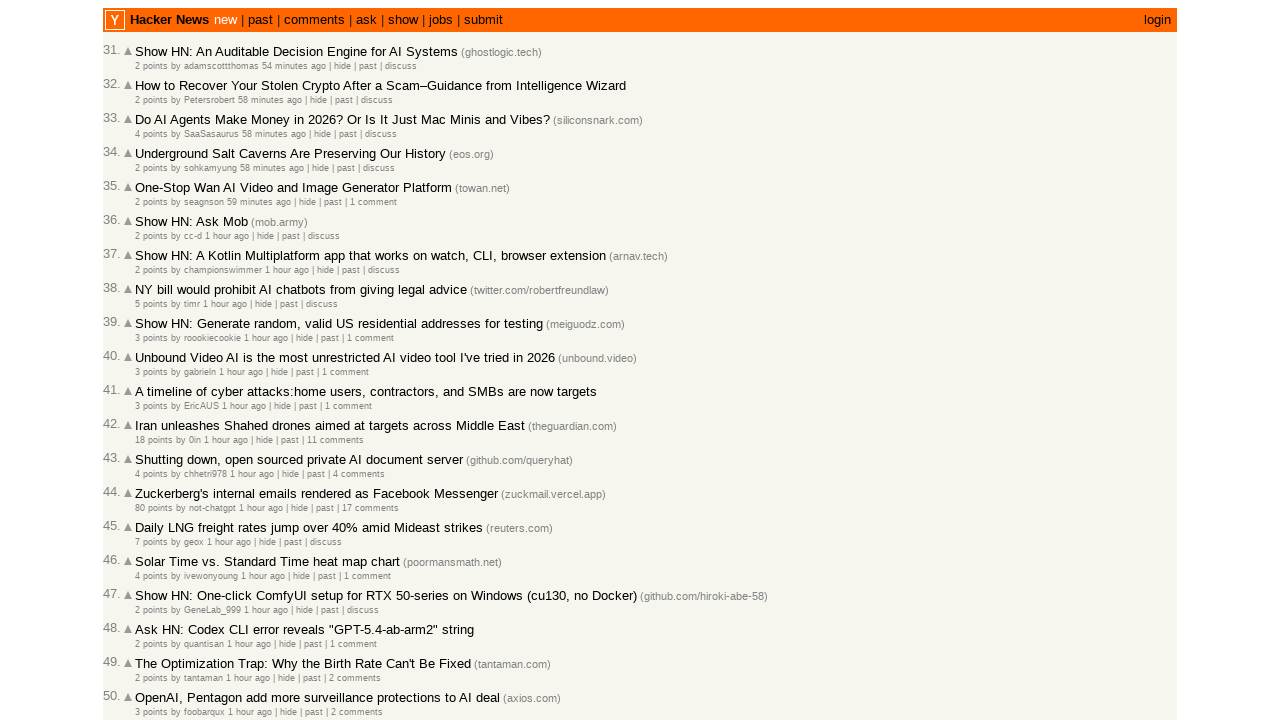

Extracted timestamp for article 33
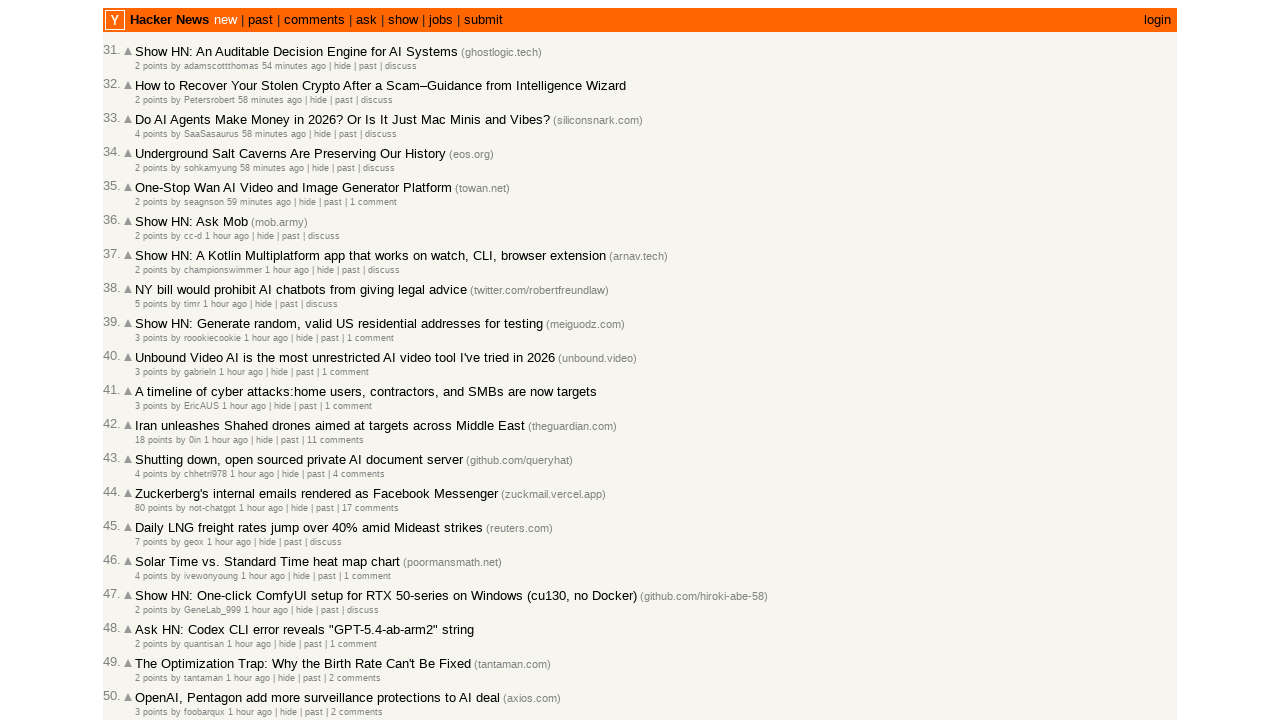

Extracted timestamp for article 34
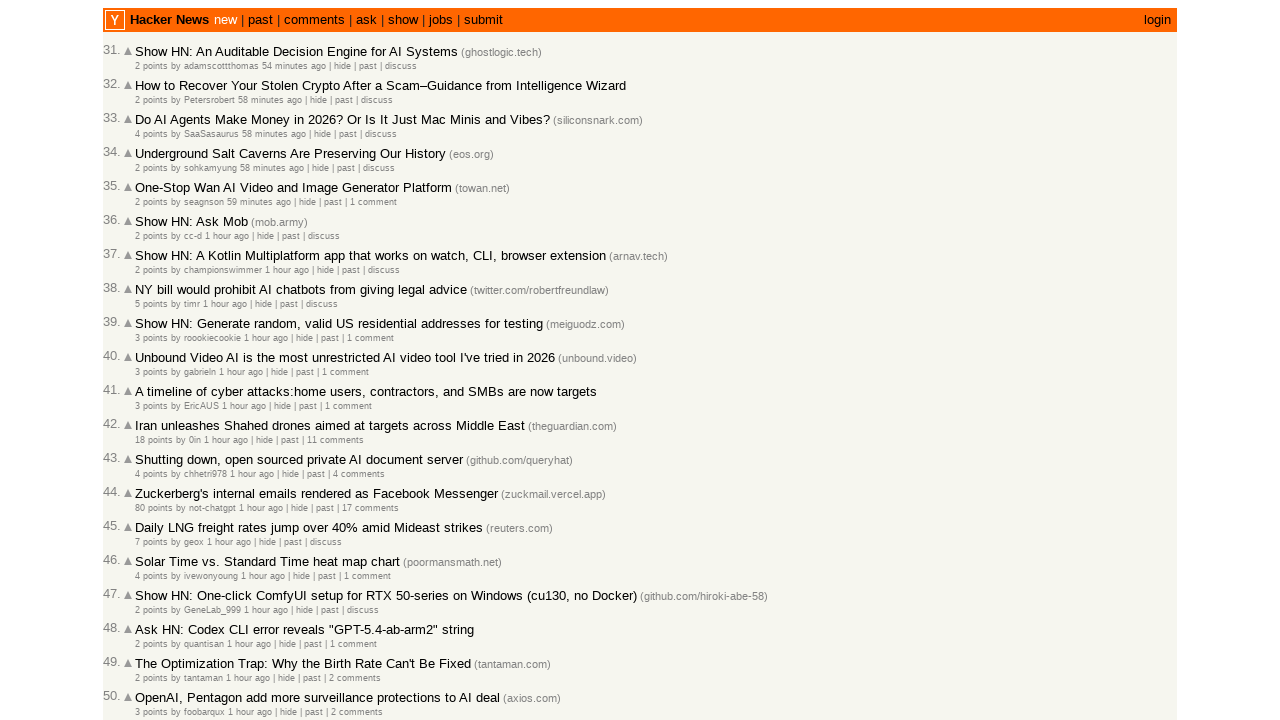

Extracted timestamp for article 35
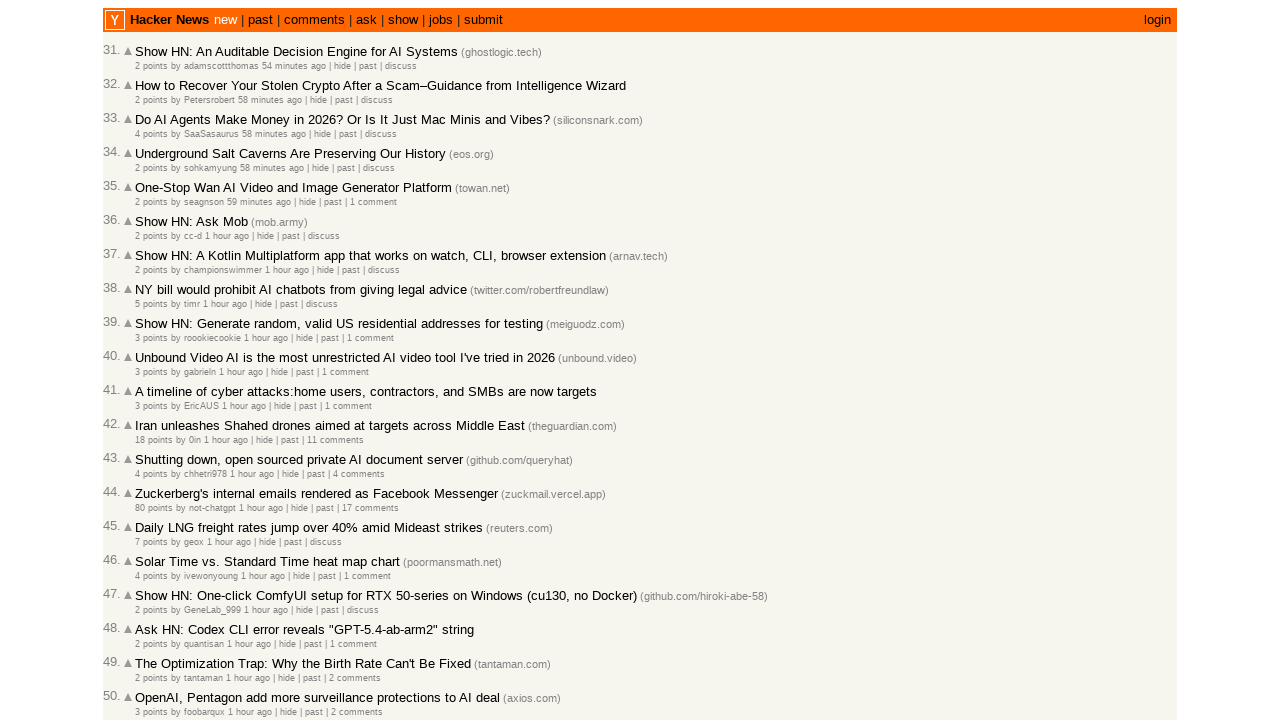

Extracted timestamp for article 36
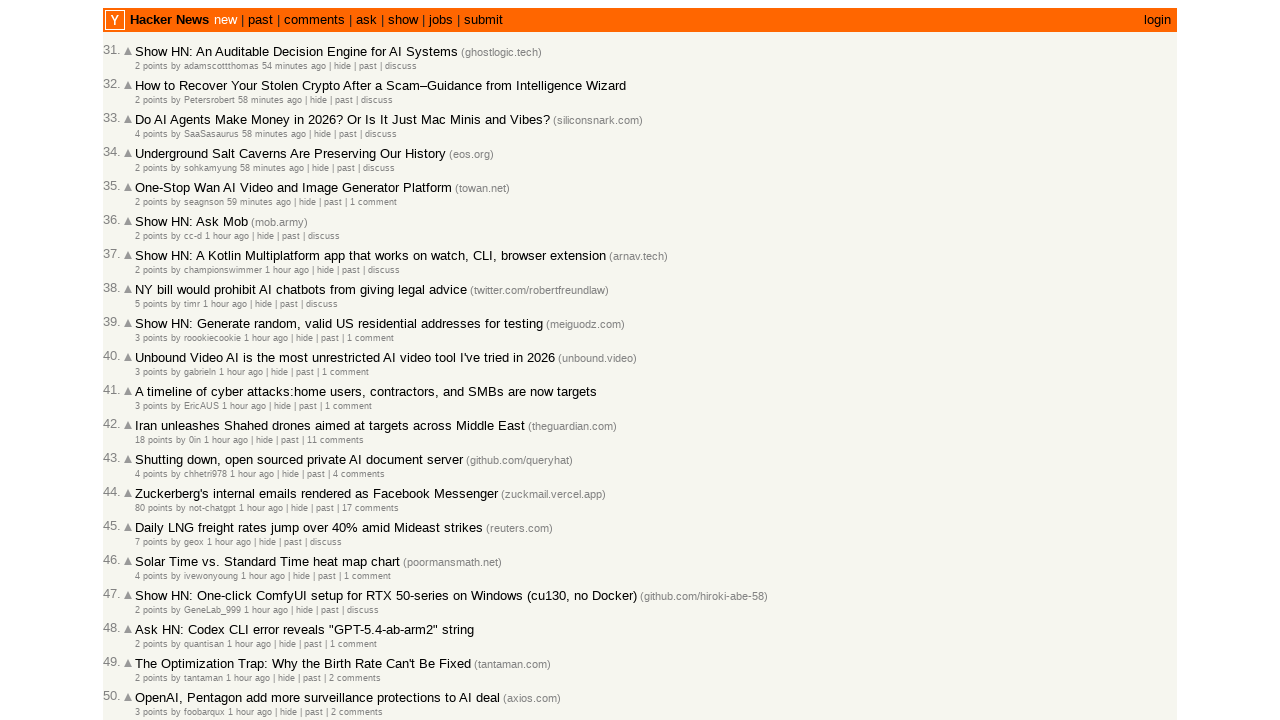

Extracted timestamp for article 37
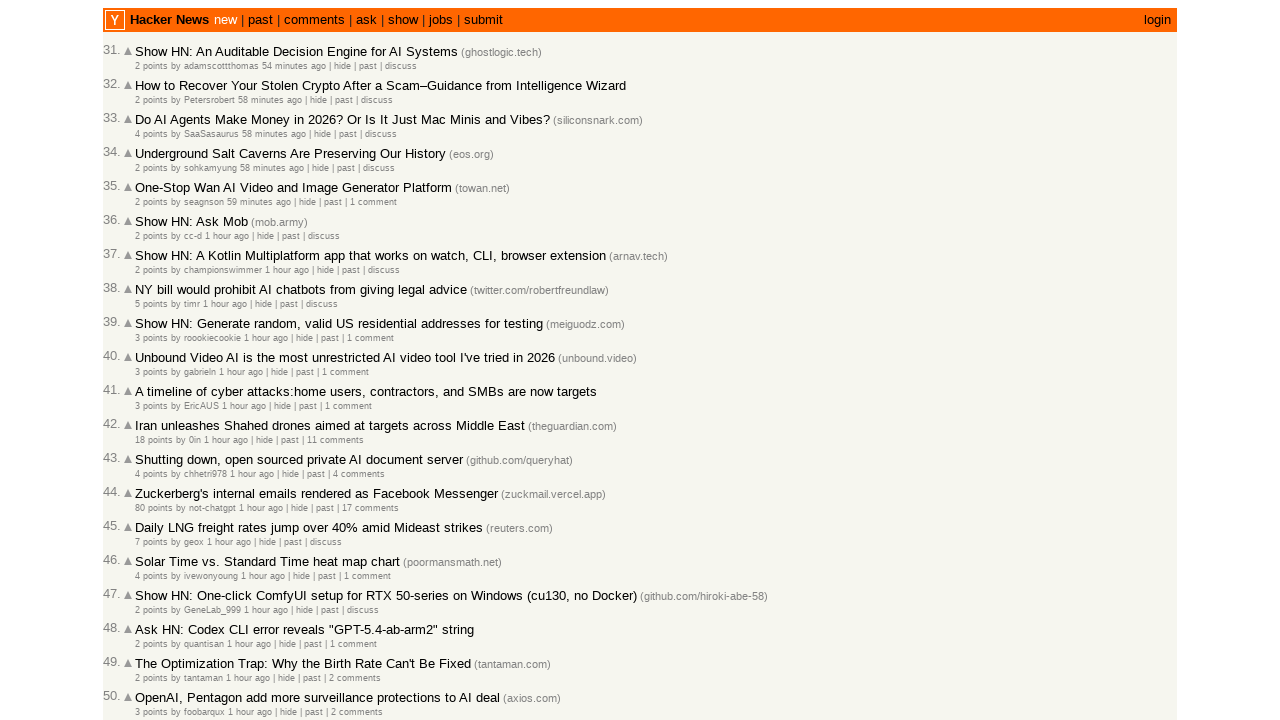

Extracted timestamp for article 38
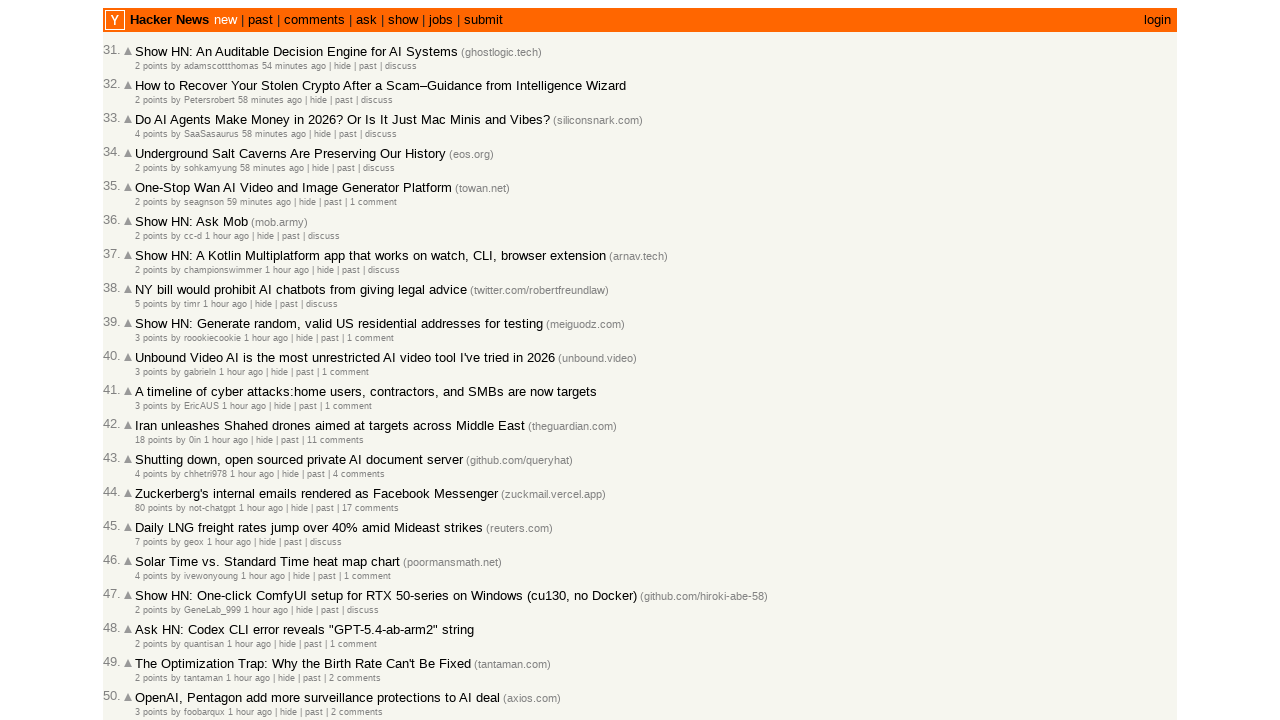

Extracted timestamp for article 39
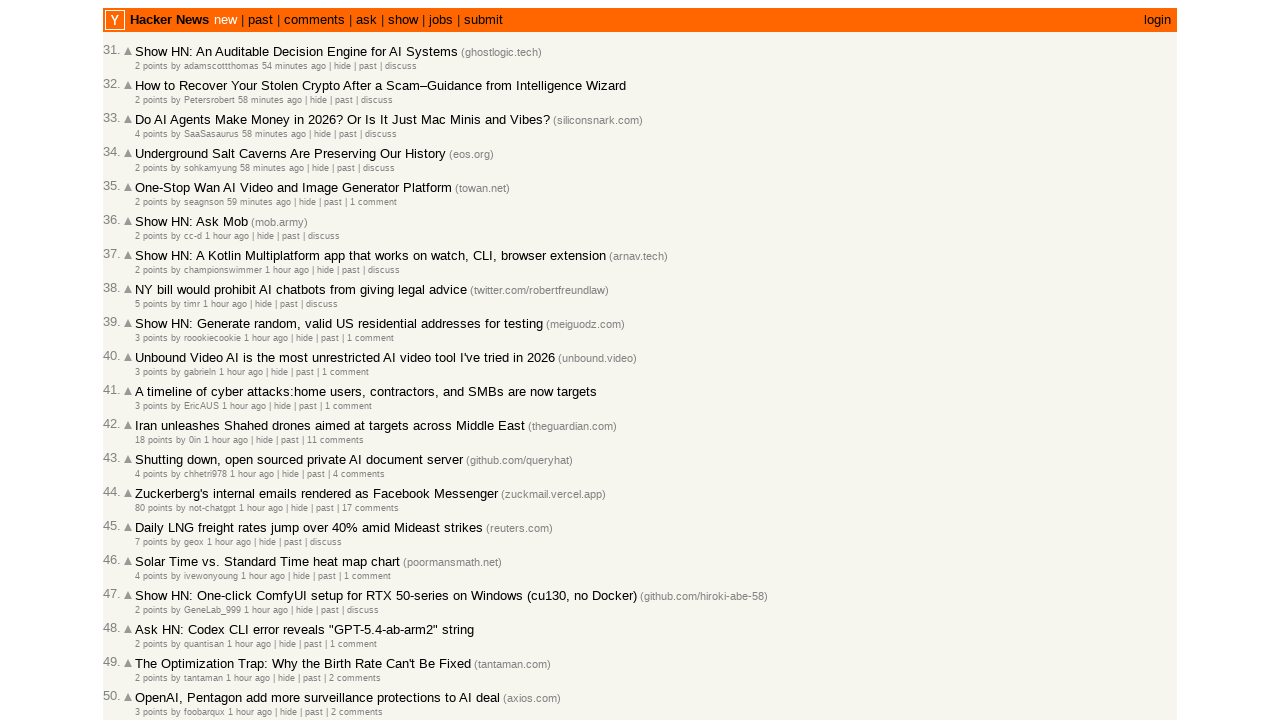

Extracted timestamp for article 40
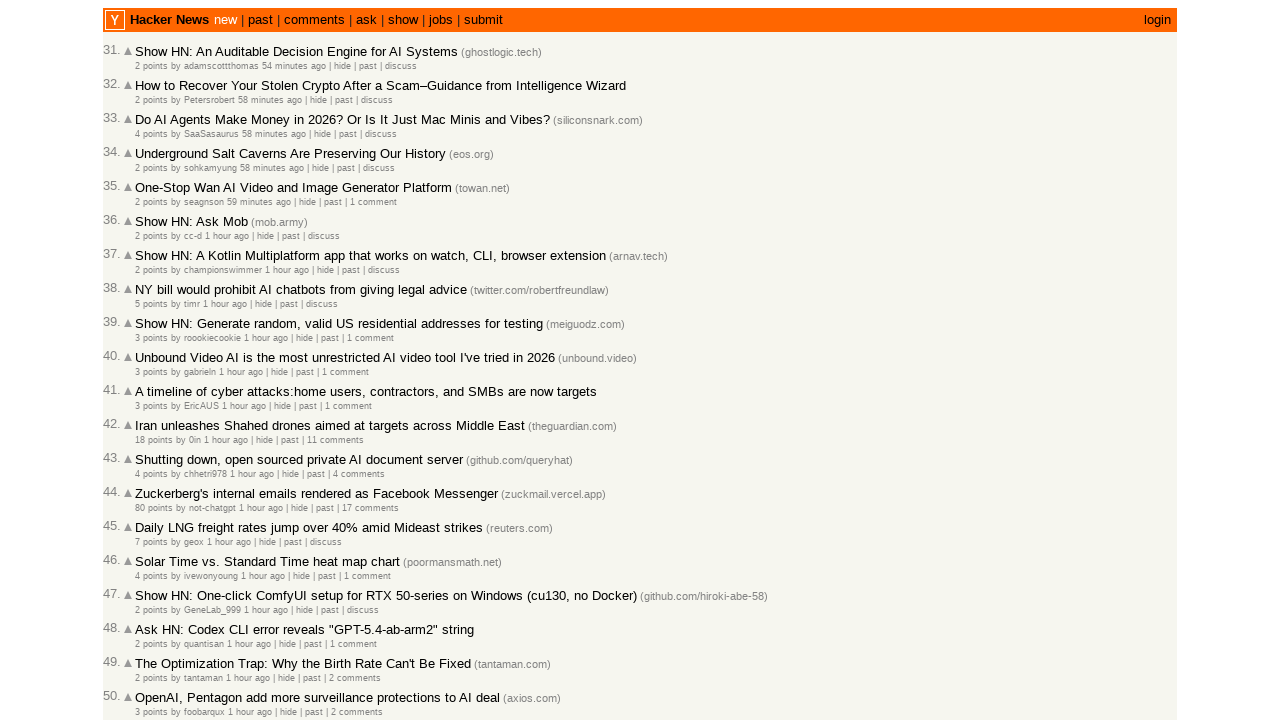

Extracted timestamp for article 41
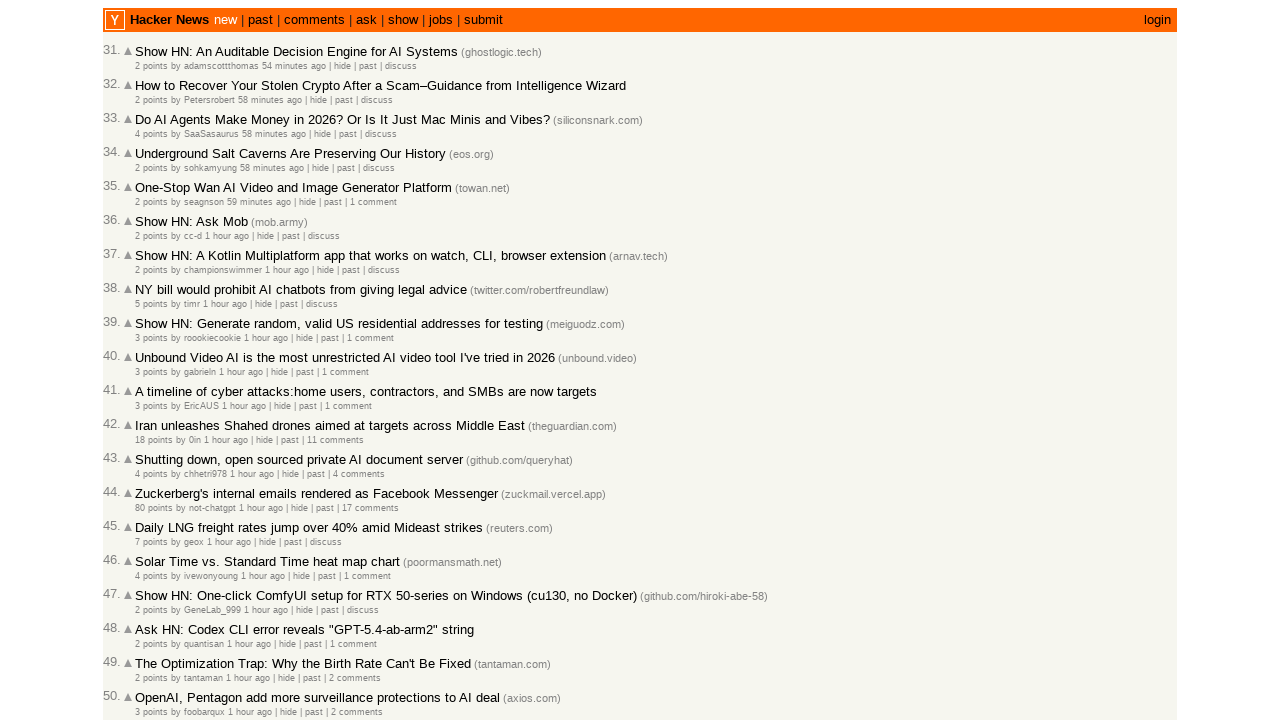

Extracted timestamp for article 42
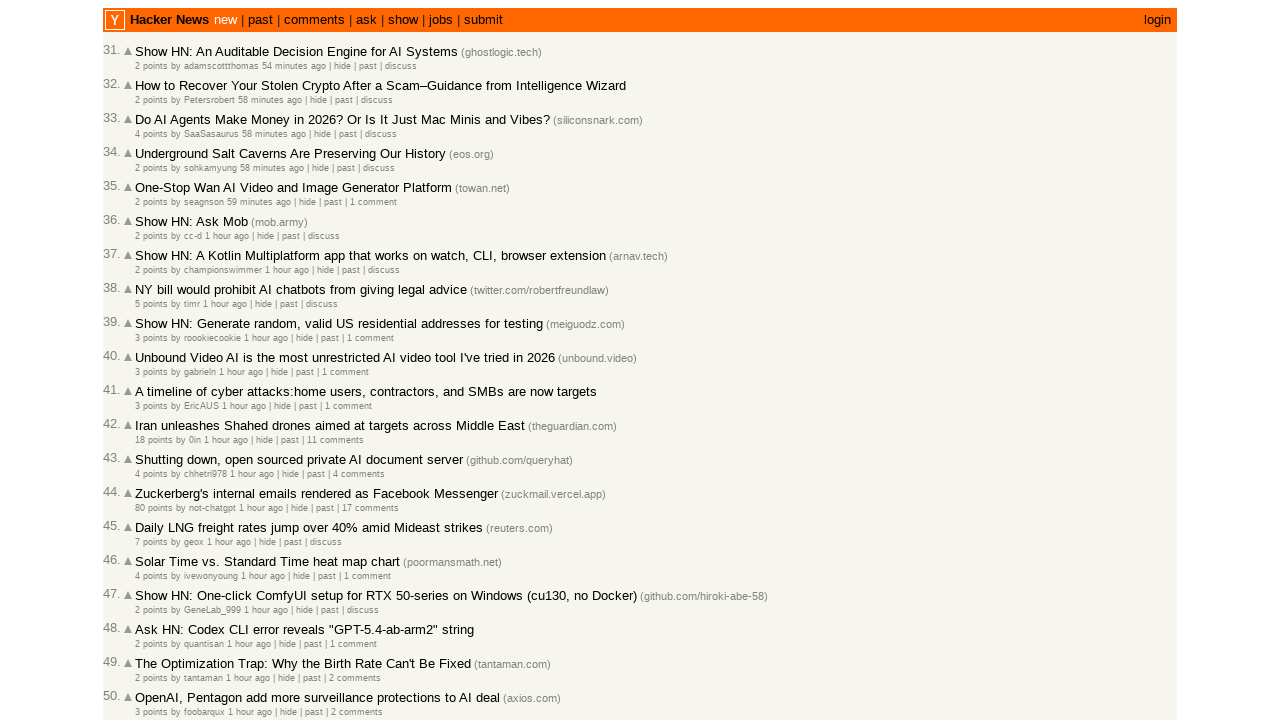

Extracted timestamp for article 43
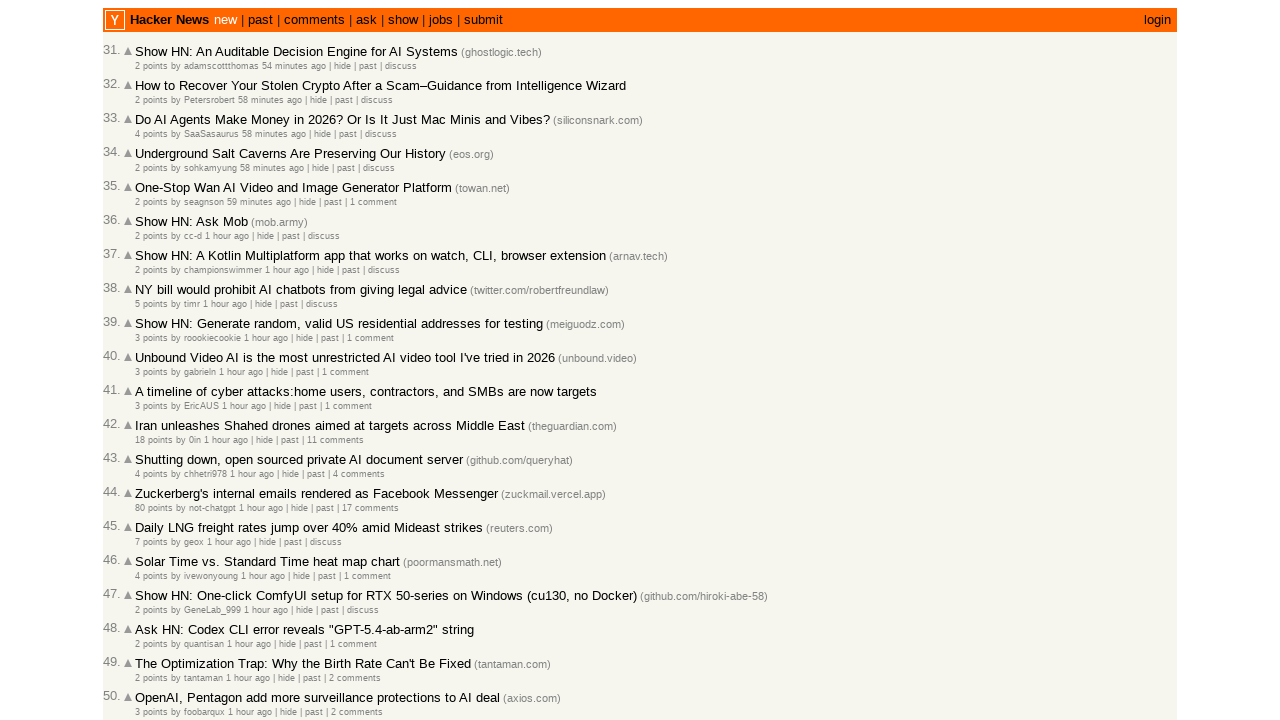

Extracted timestamp for article 44
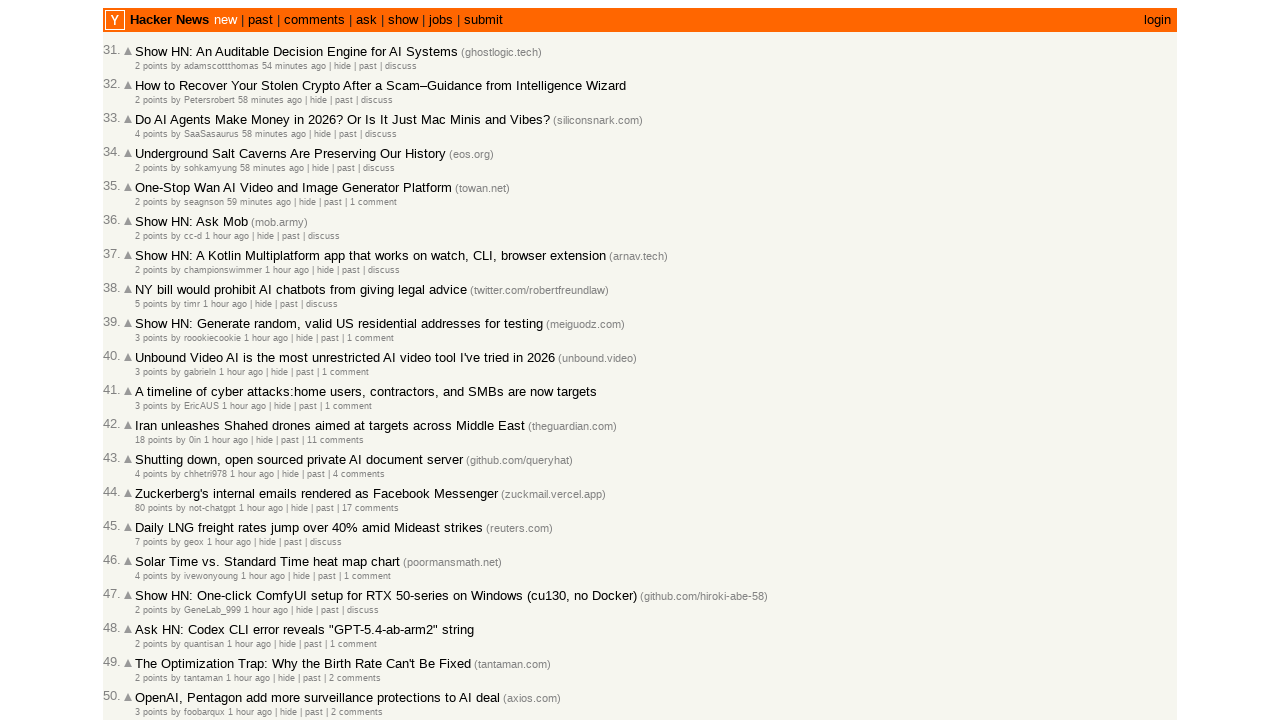

Extracted timestamp for article 45
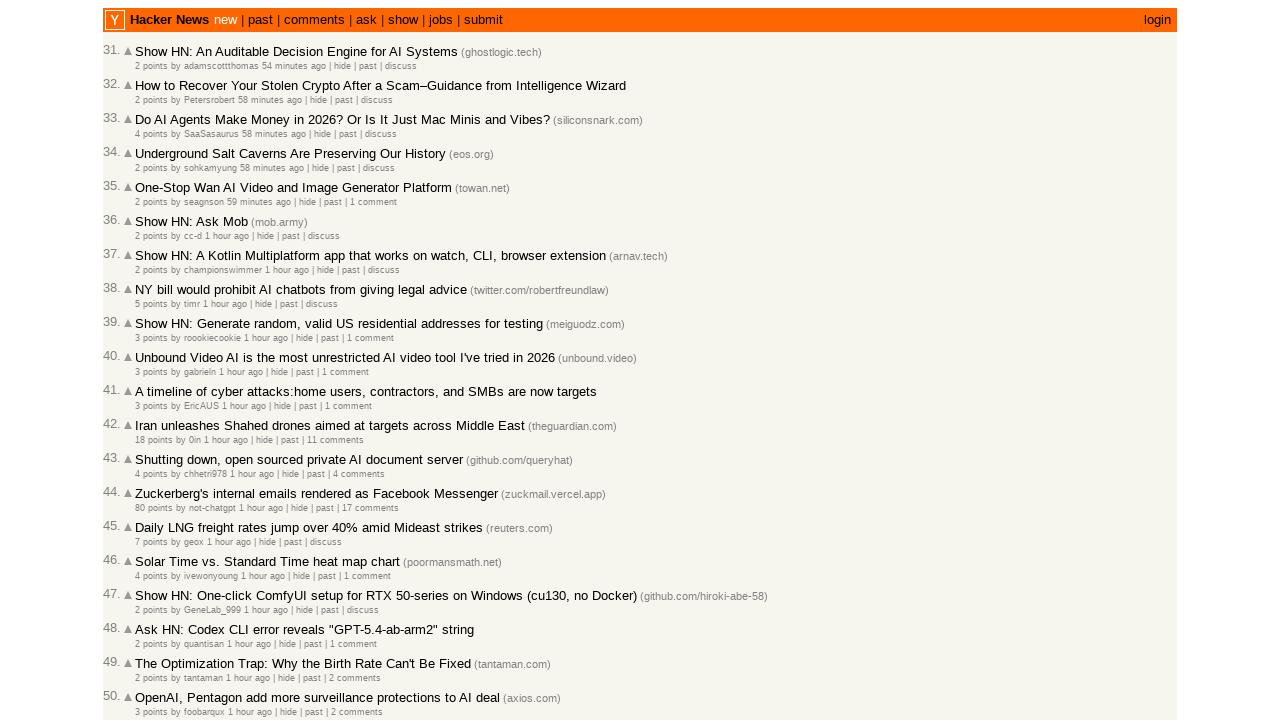

Extracted timestamp for article 46
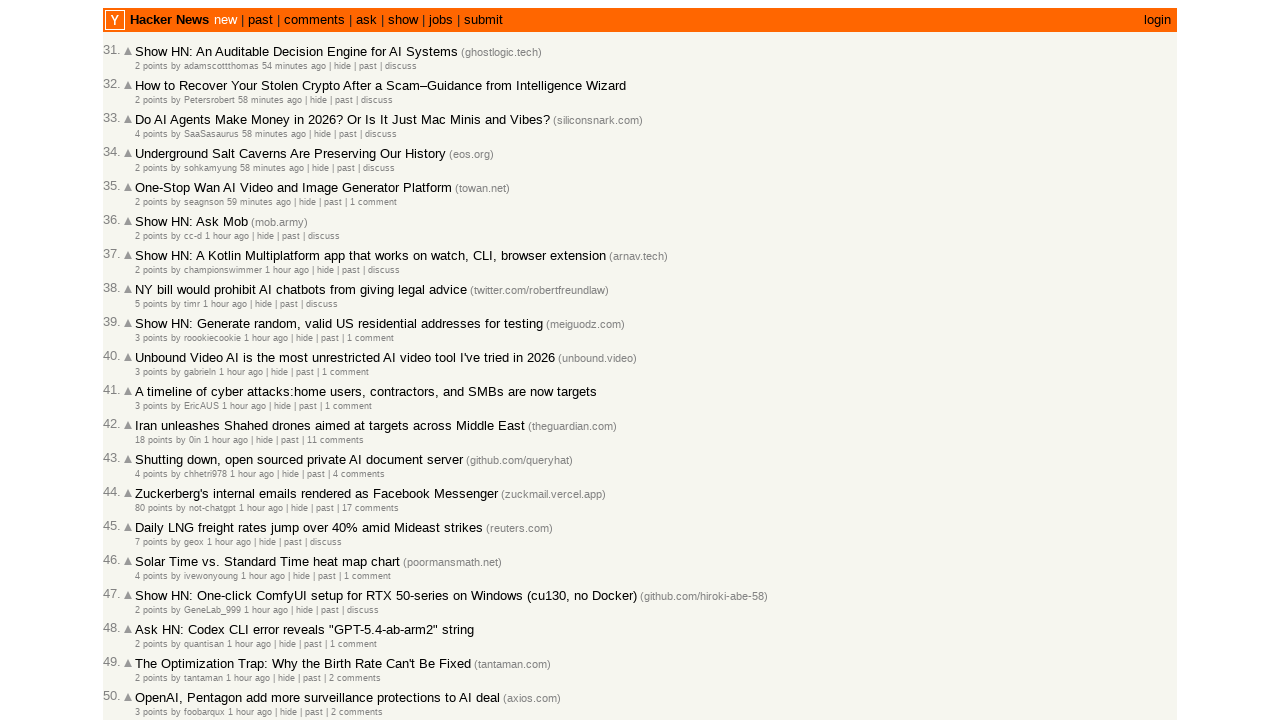

Extracted timestamp for article 47
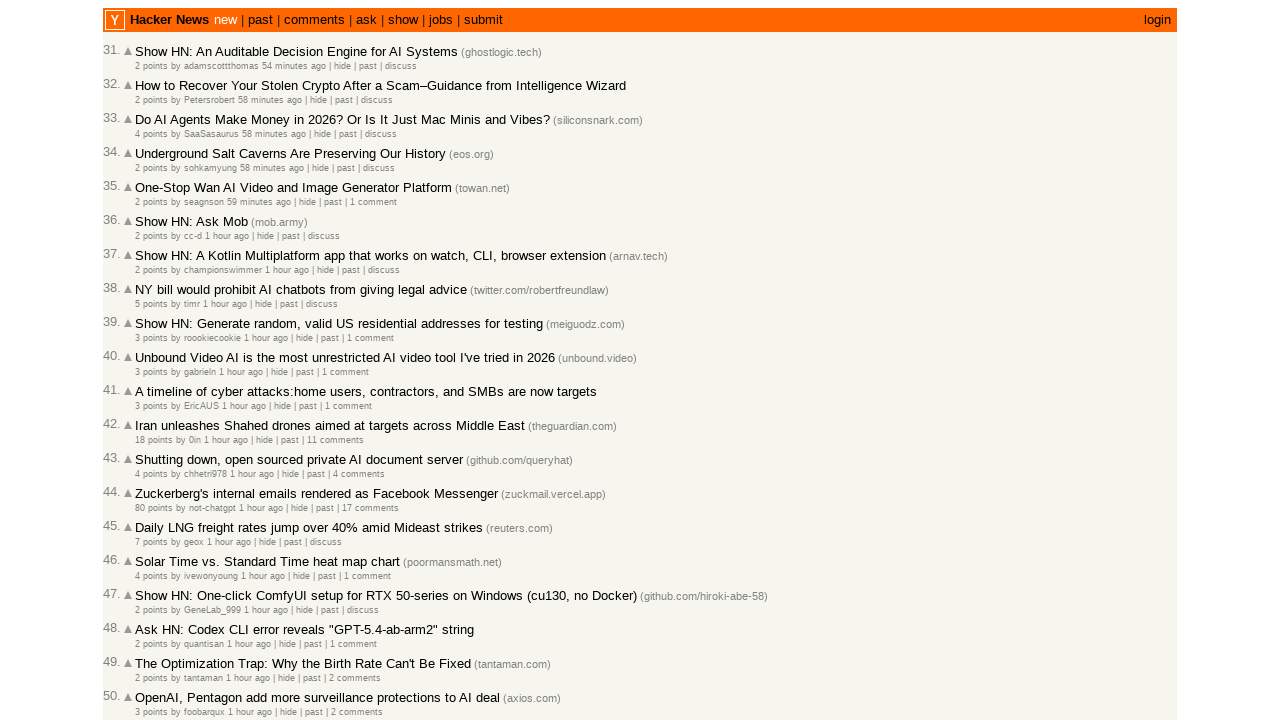

Extracted timestamp for article 48
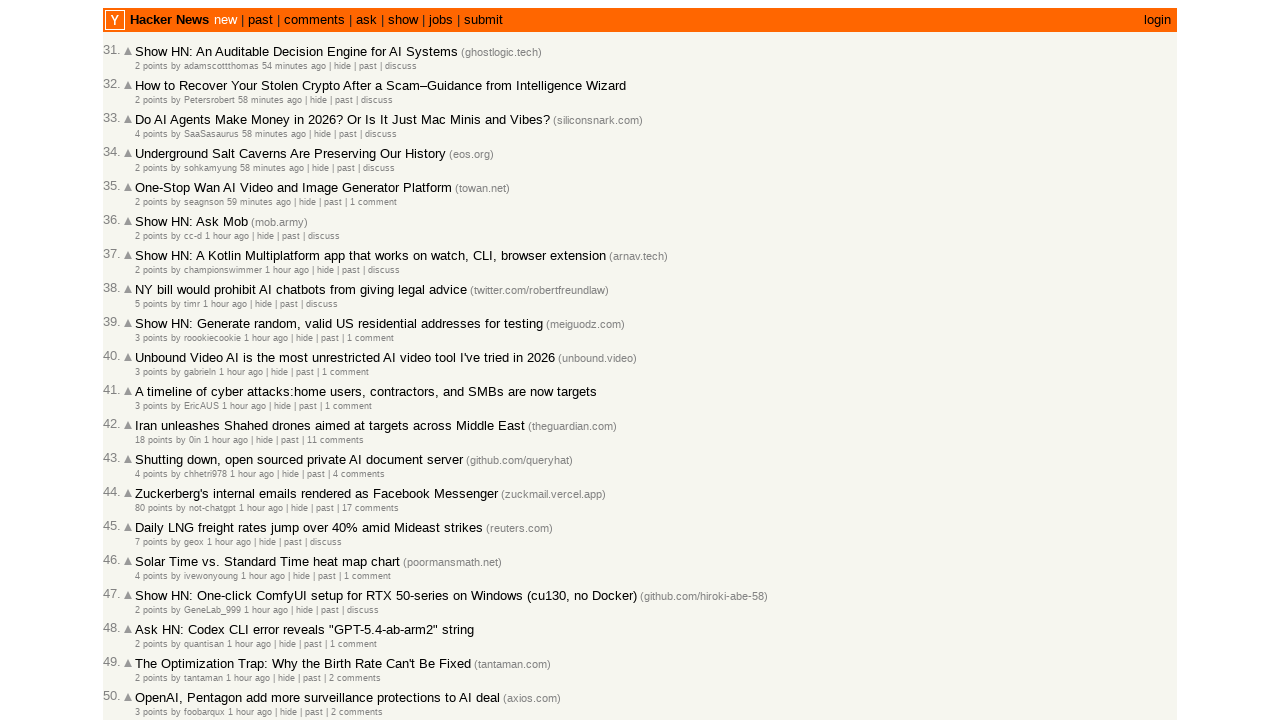

Extracted timestamp for article 49
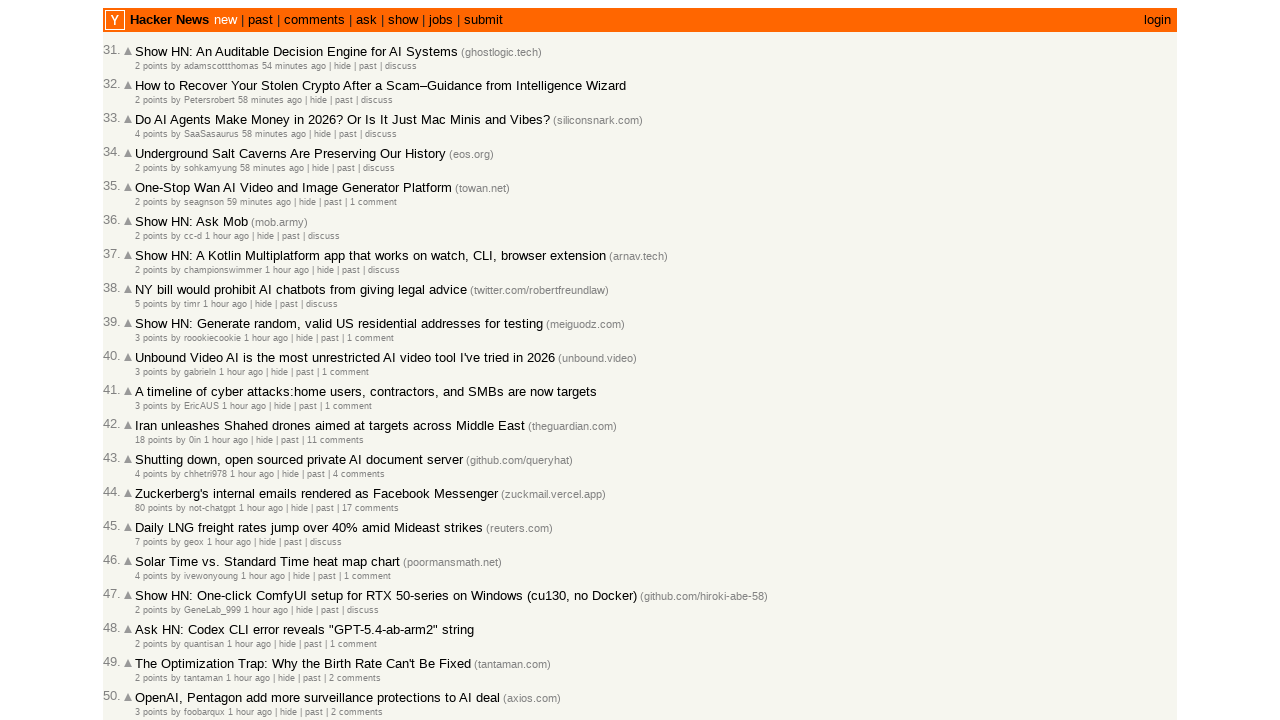

Extracted timestamp for article 50
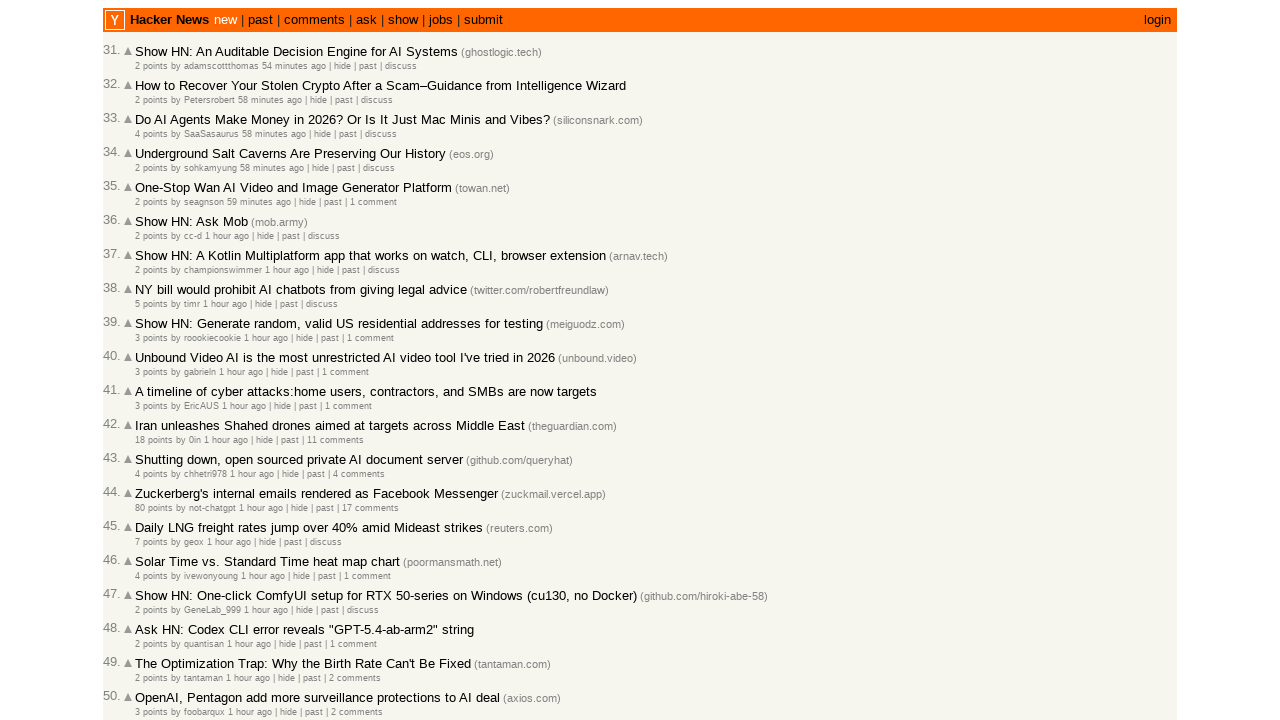

Extracted timestamp for article 51
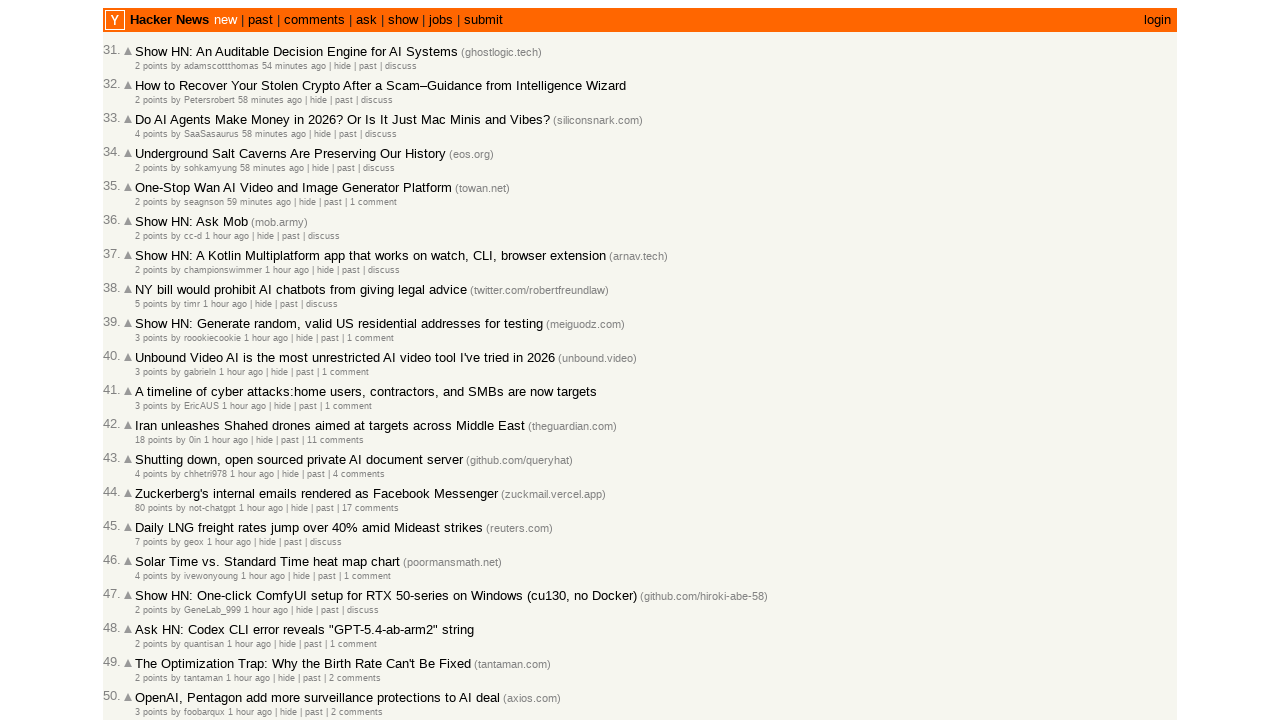

Extracted timestamp for article 52
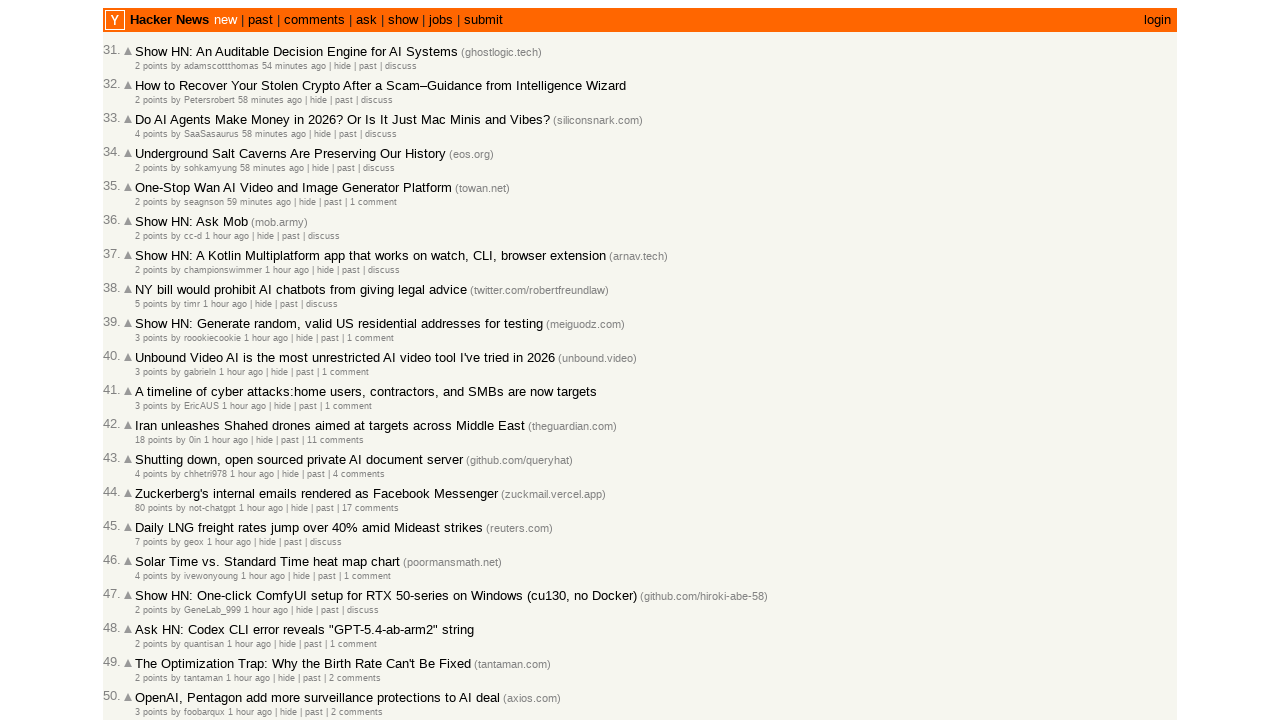

Extracted timestamp for article 53
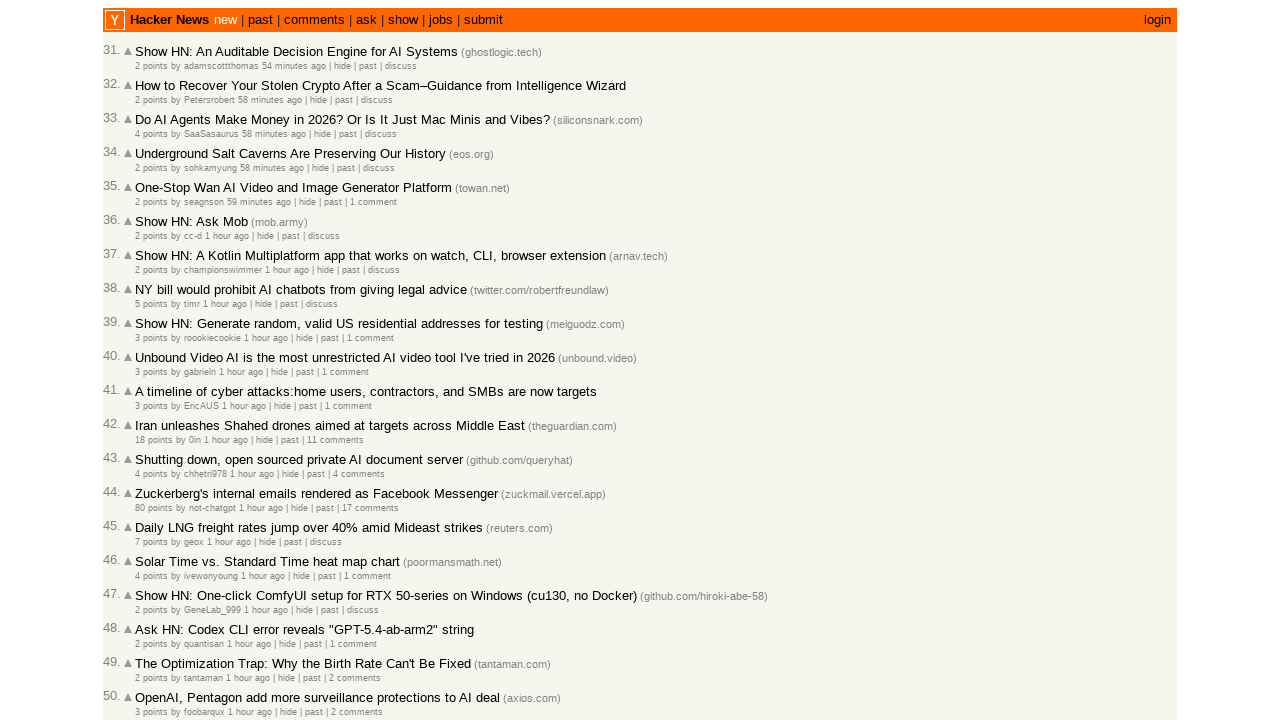

Extracted timestamp for article 54
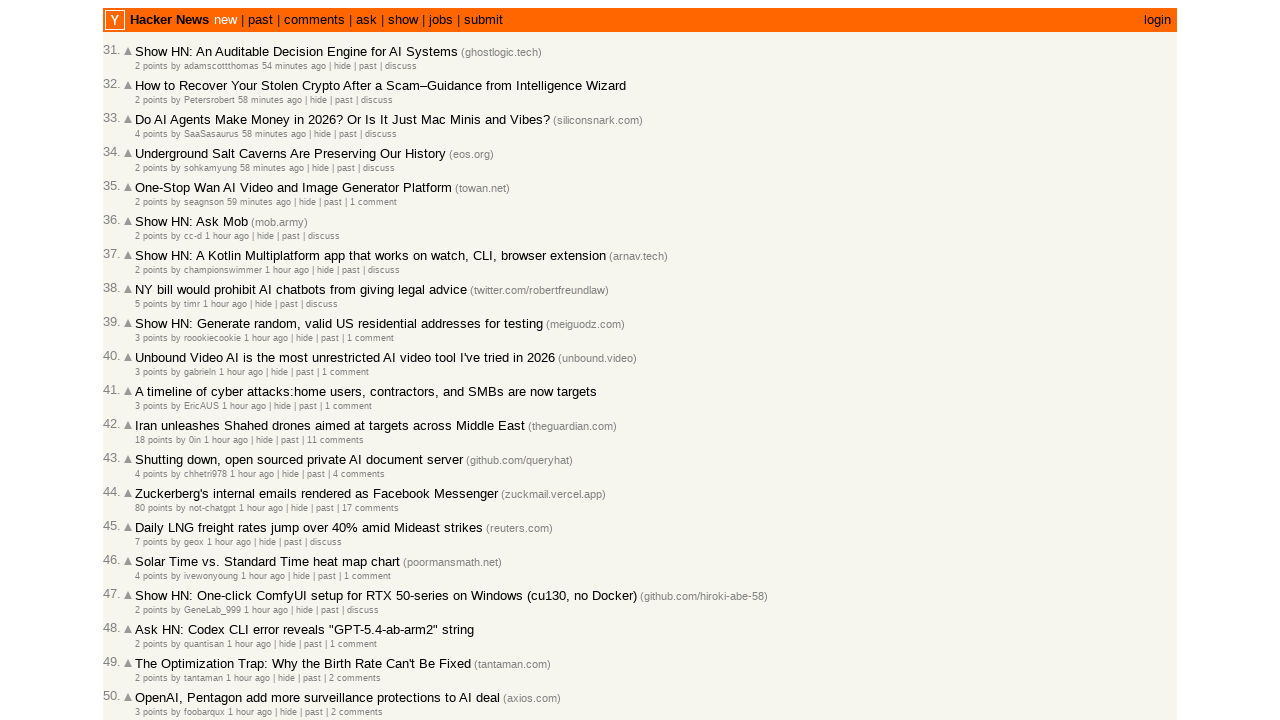

Extracted timestamp for article 55
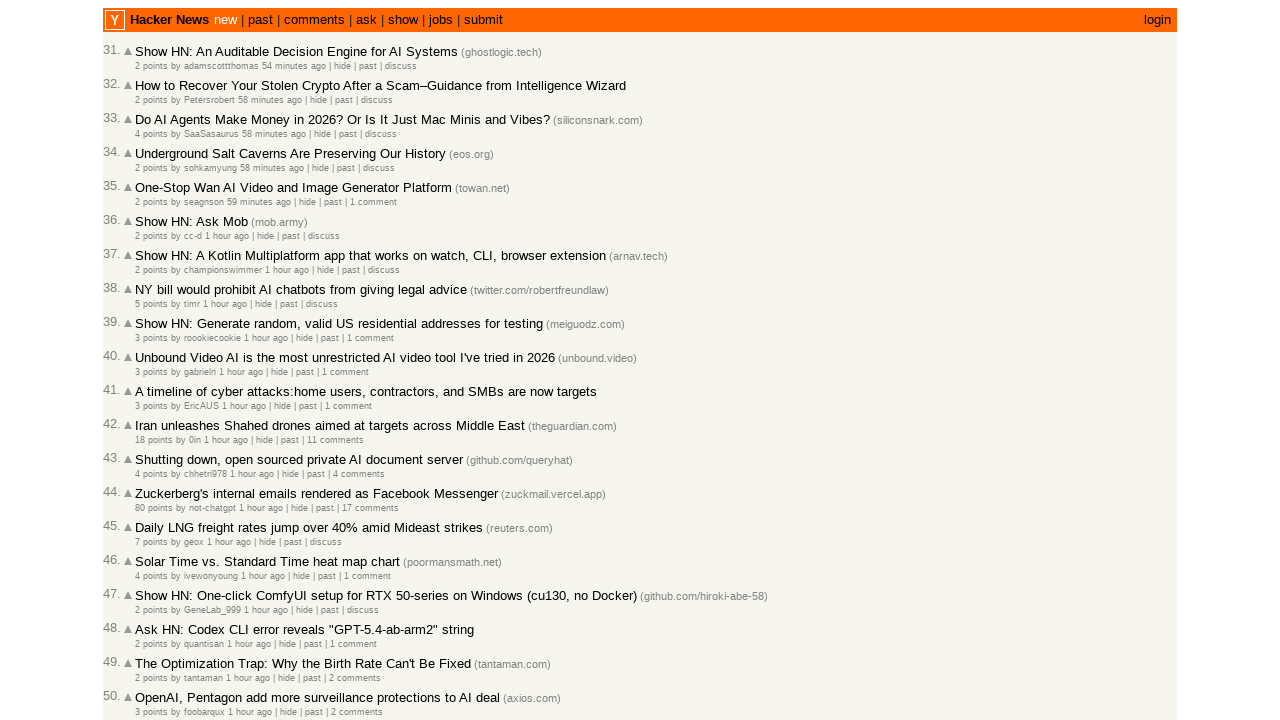

Extracted timestamp for article 56
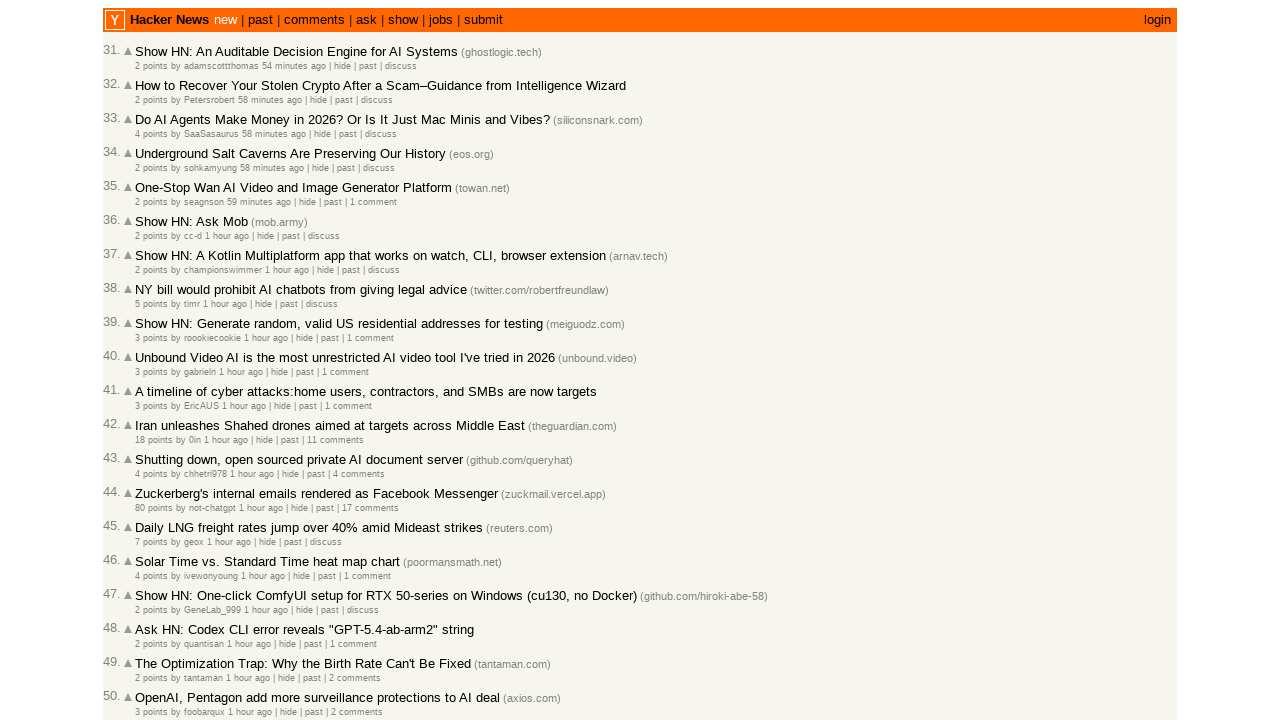

Extracted timestamp for article 57
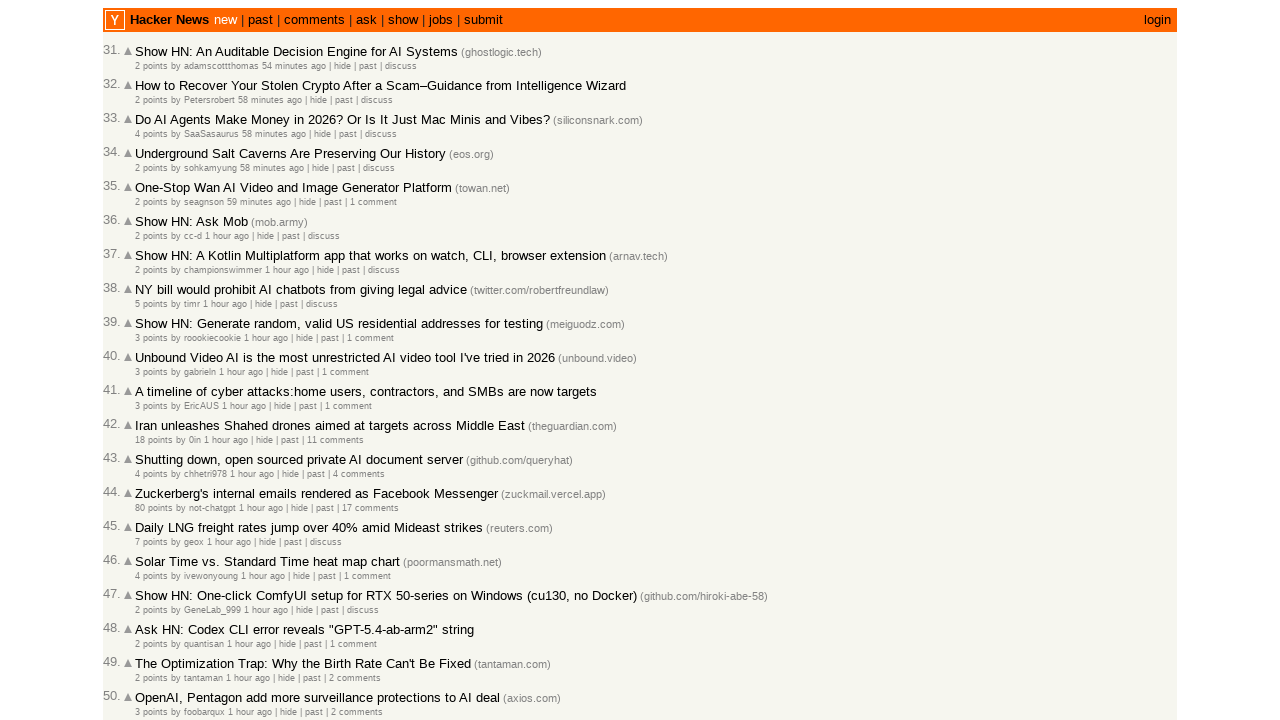

Extracted timestamp for article 58
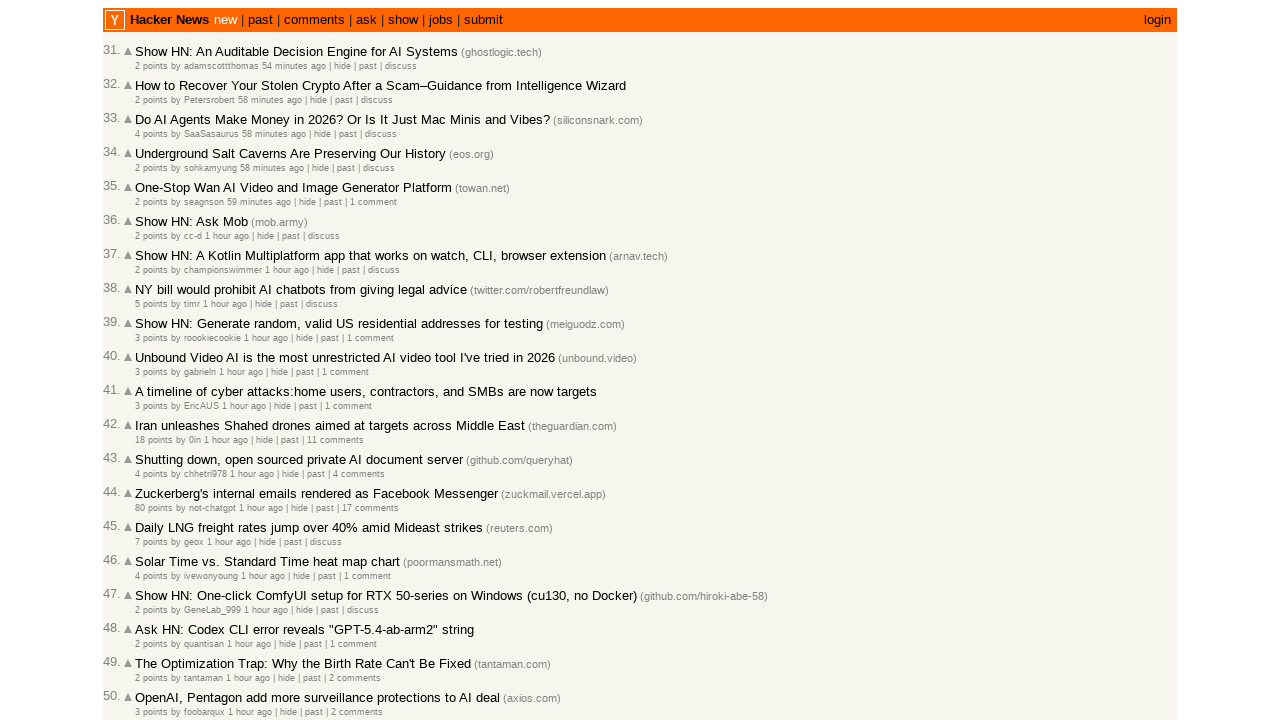

Extracted timestamp for article 59
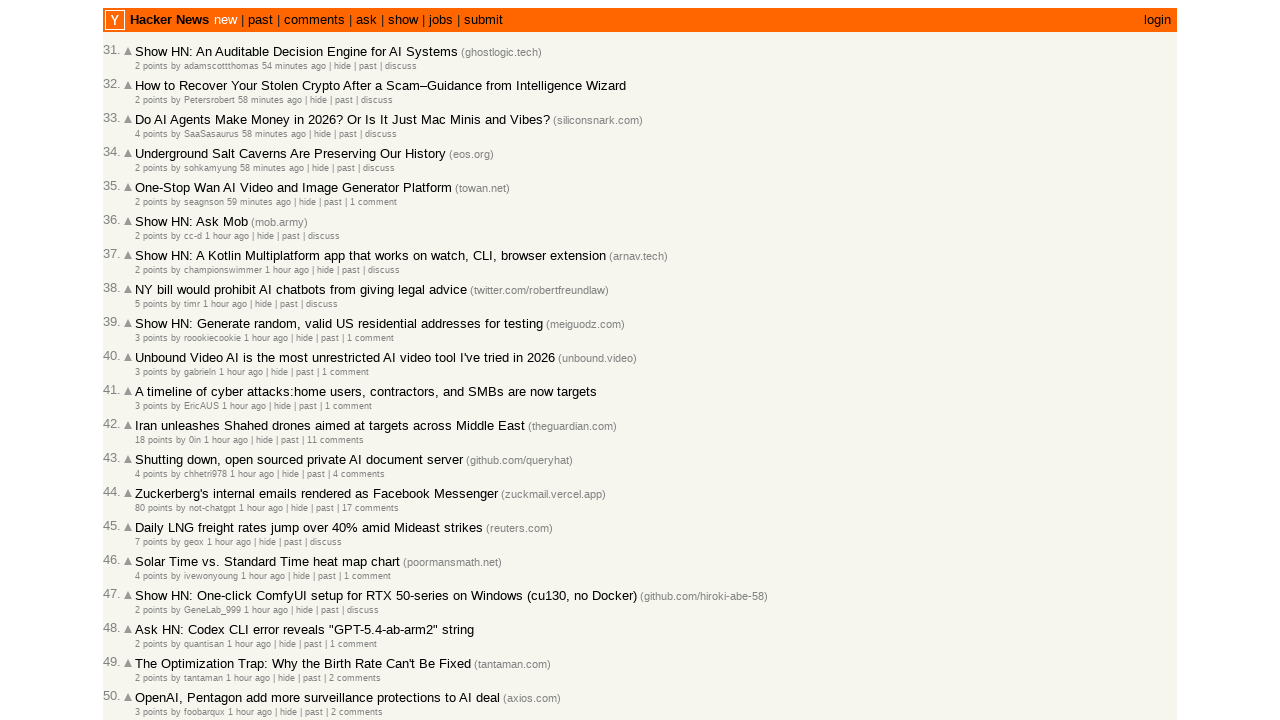

Extracted timestamp for article 60
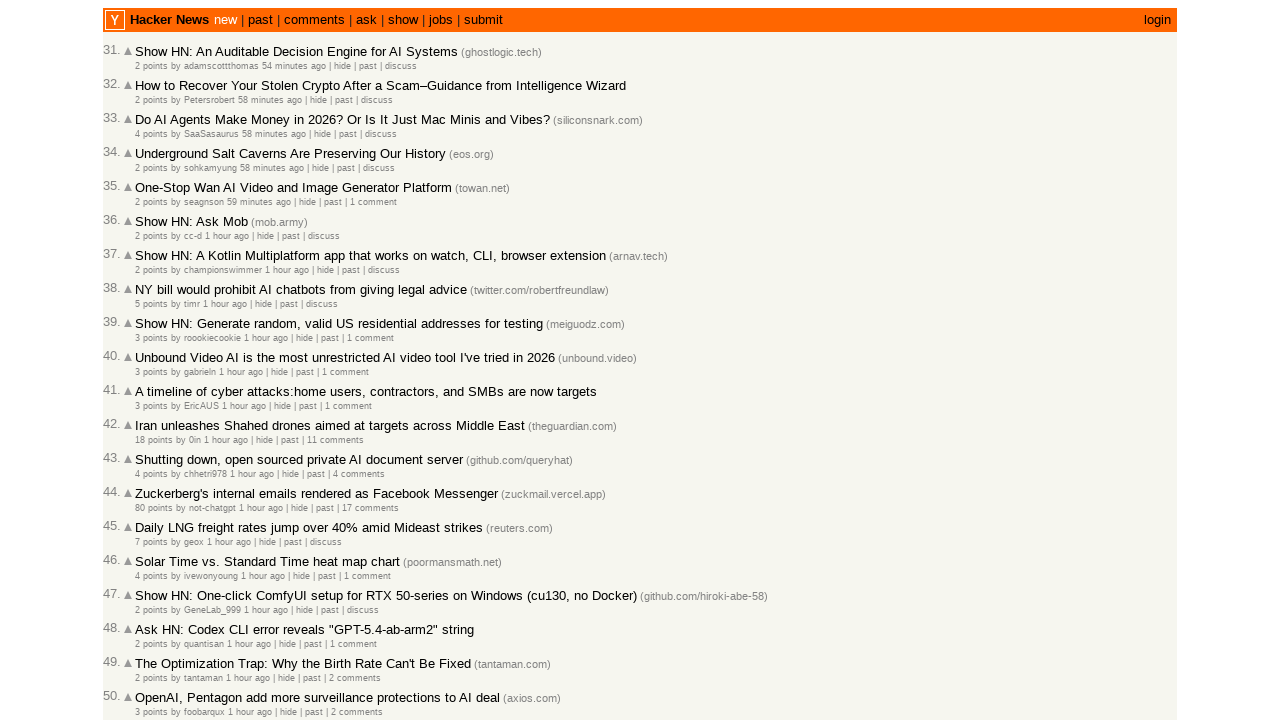

Clicked 'More' link to navigate to next page at (149, 616) on internal:role=link[name="More"s]
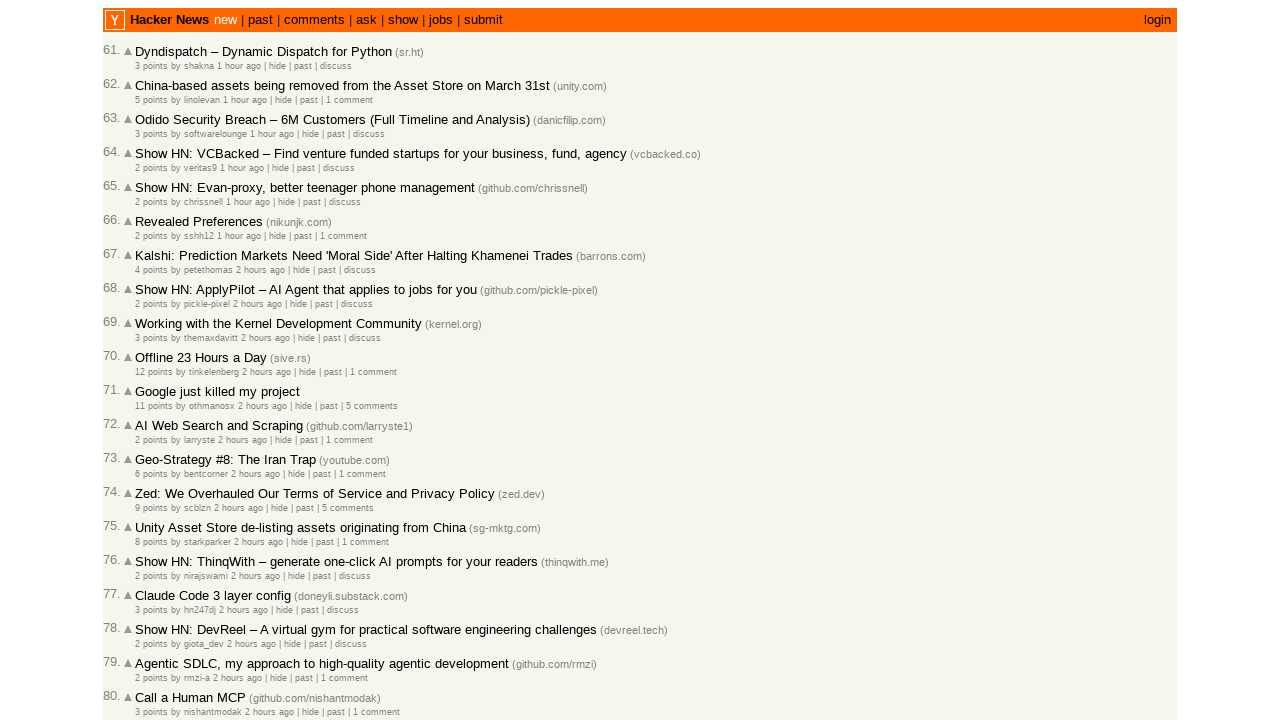

Waited for next page to load (domcontentloaded)
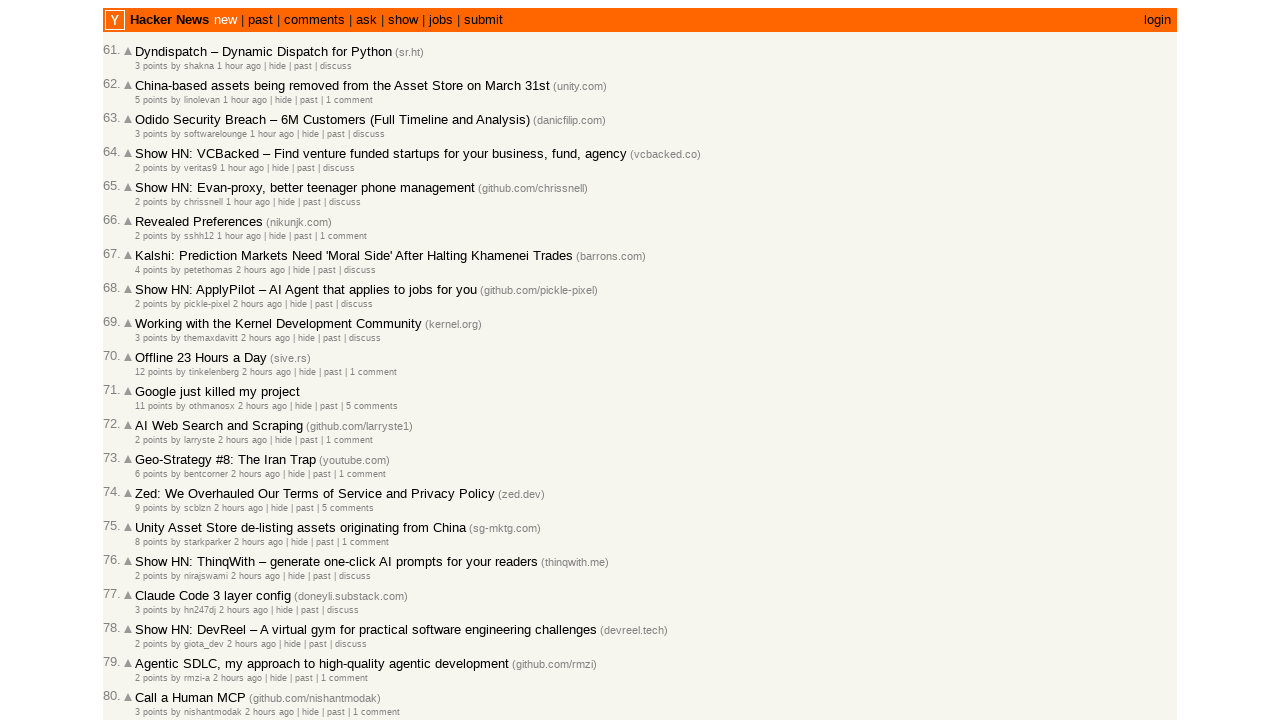

Verified article entries loaded on next page
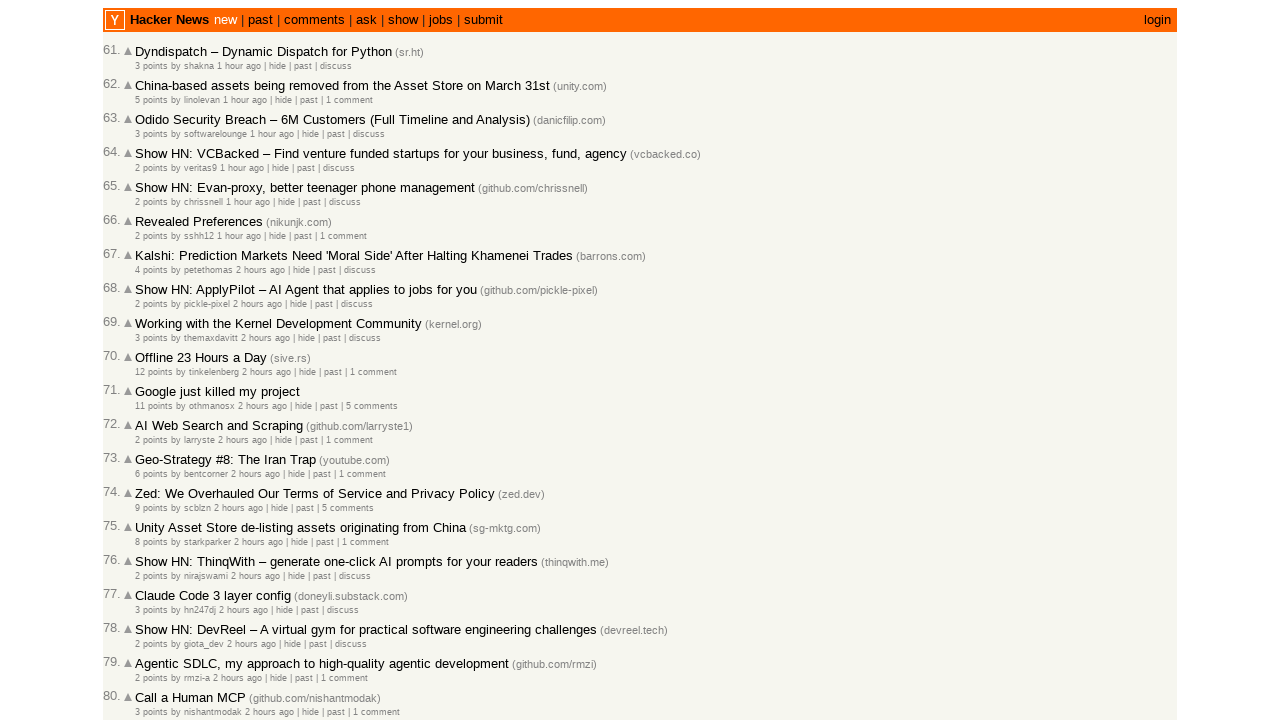

Located 30 article entries on current page
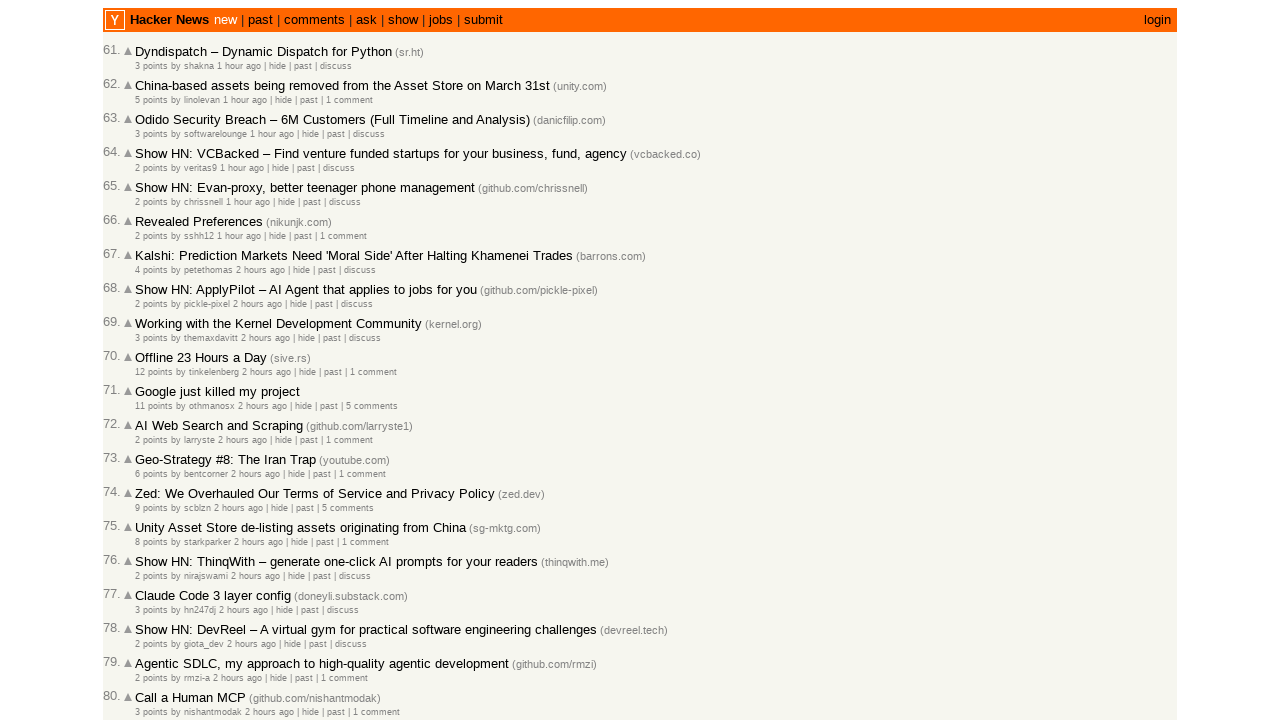

Extracted timestamp for article 61
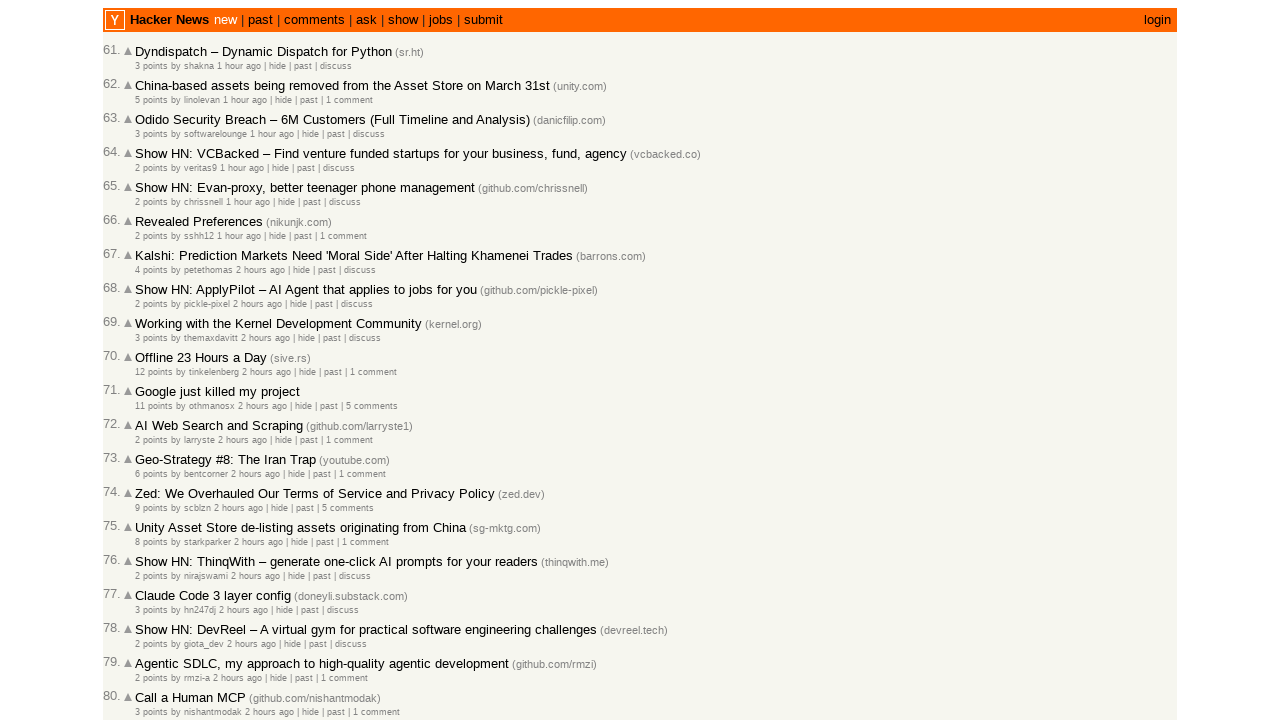

Extracted timestamp for article 62
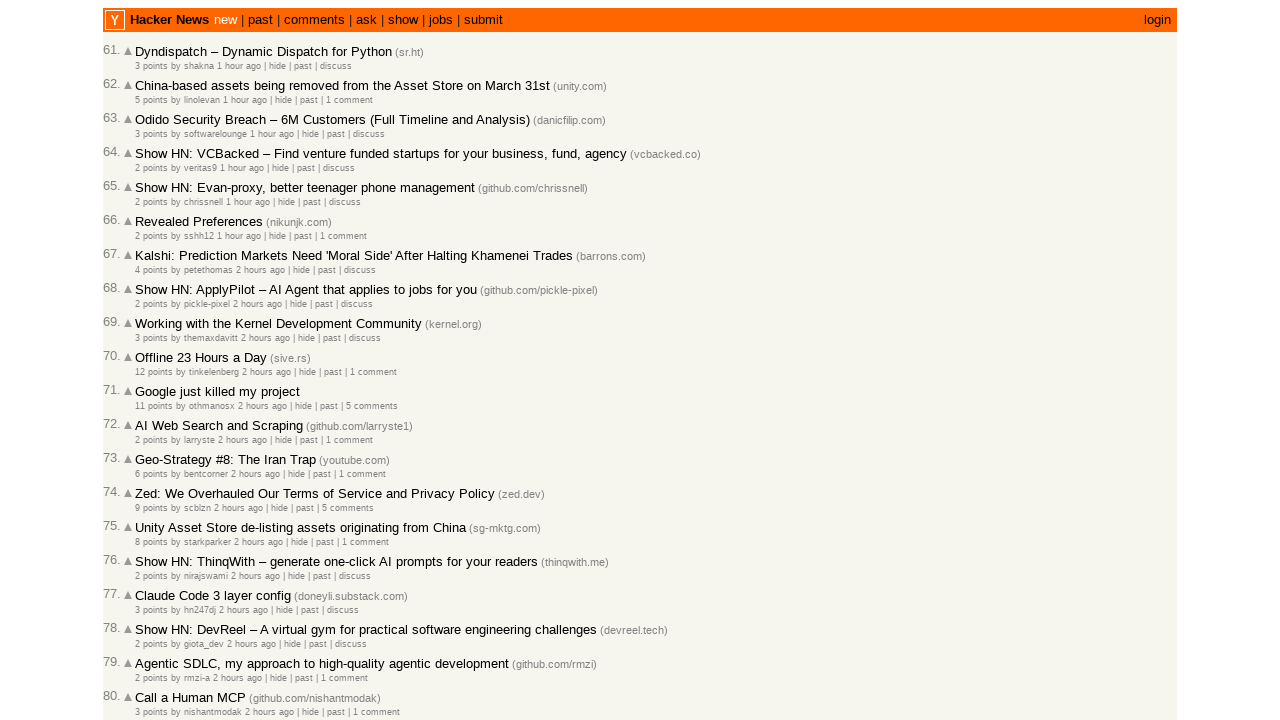

Extracted timestamp for article 63
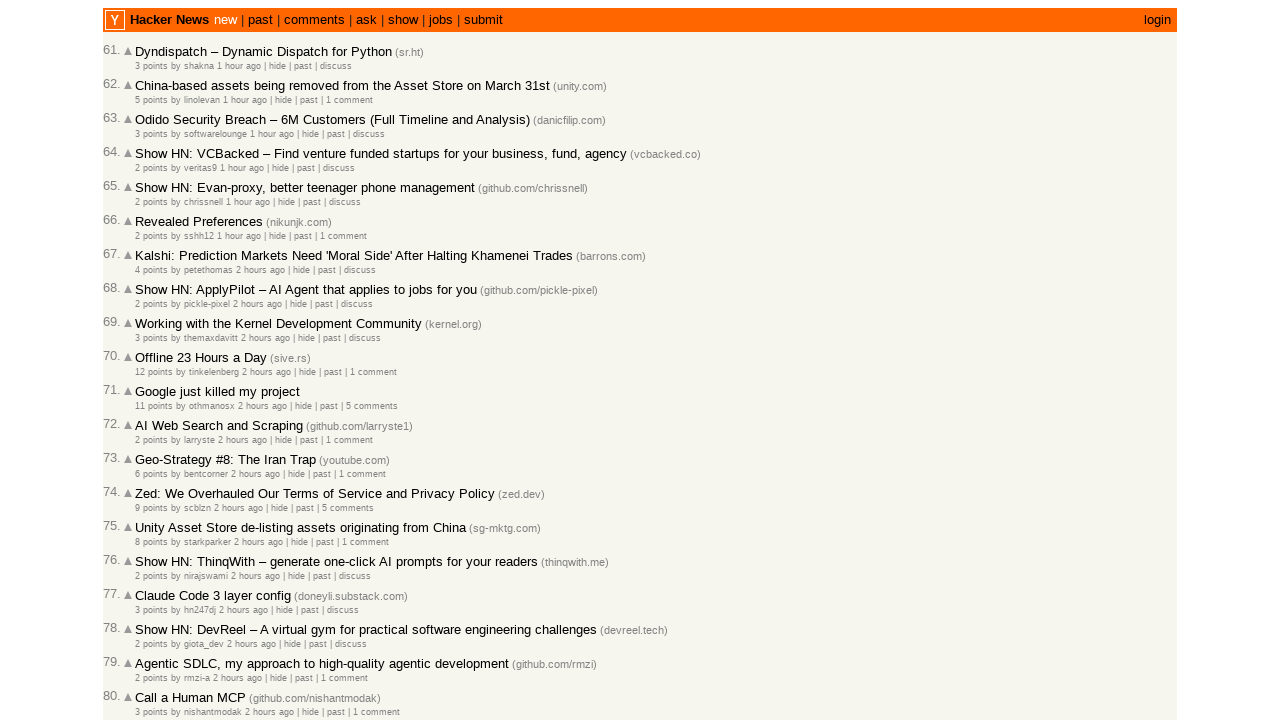

Extracted timestamp for article 64
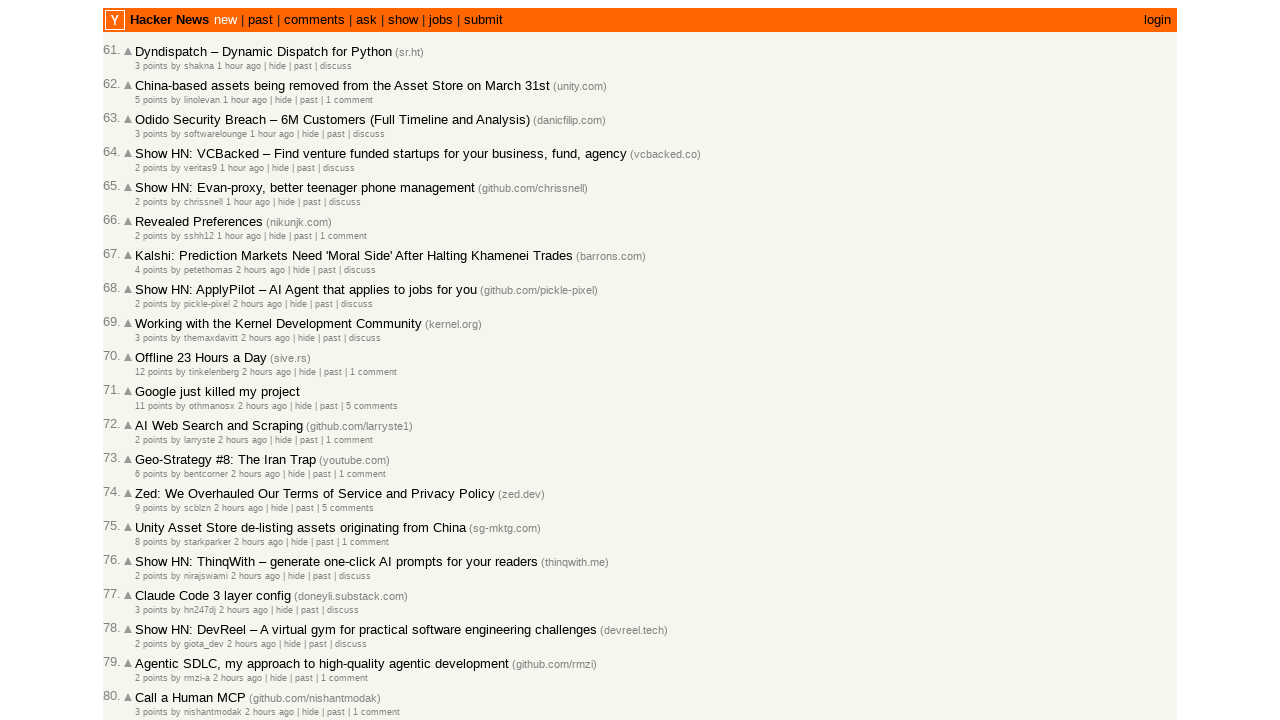

Extracted timestamp for article 65
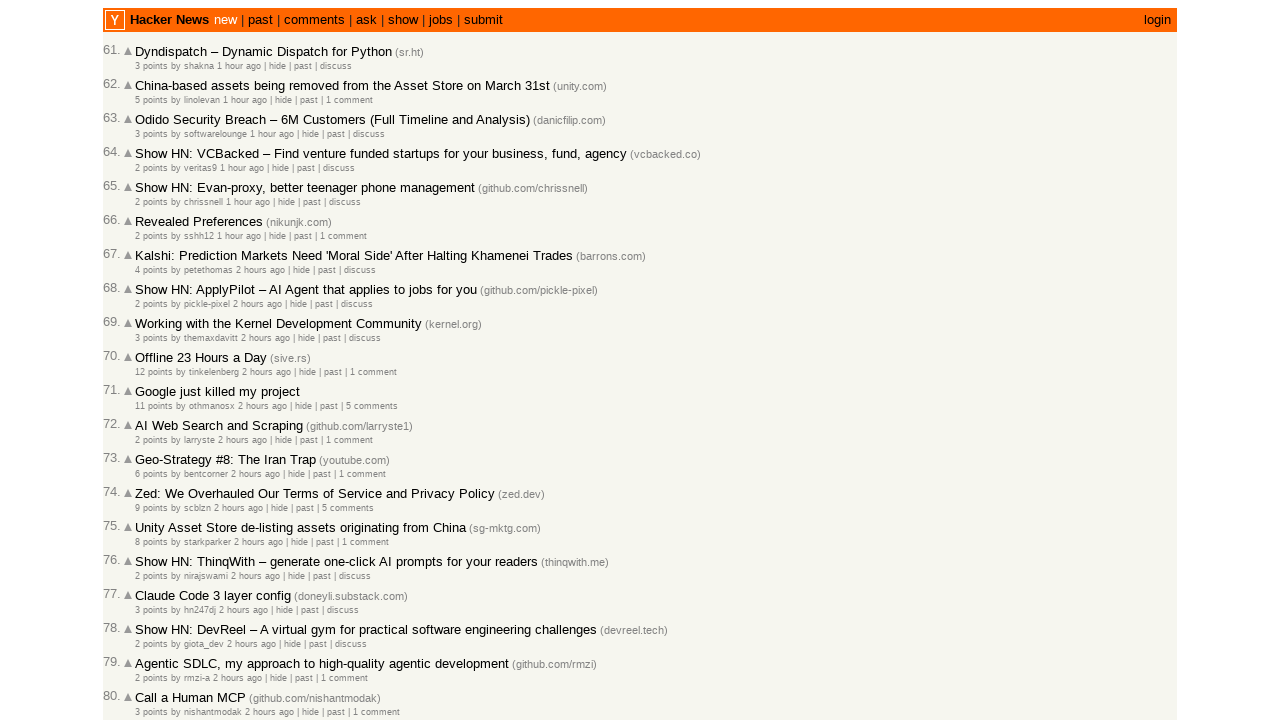

Extracted timestamp for article 66
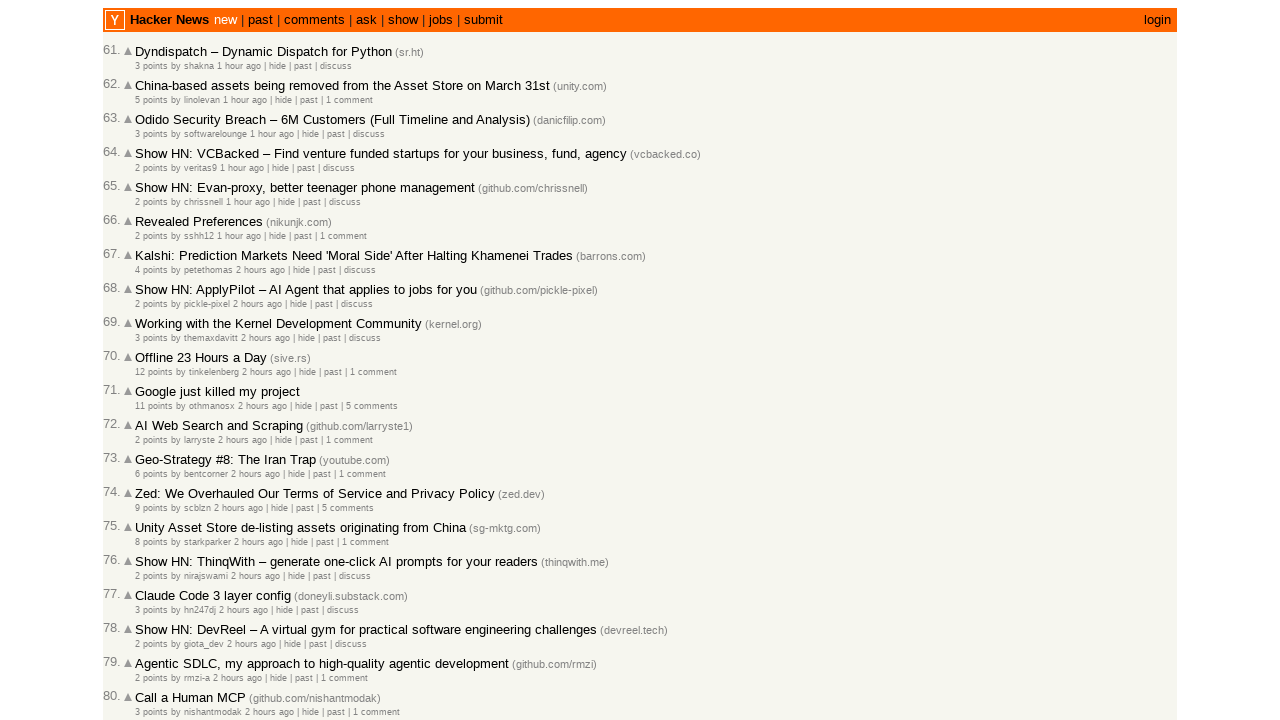

Extracted timestamp for article 67
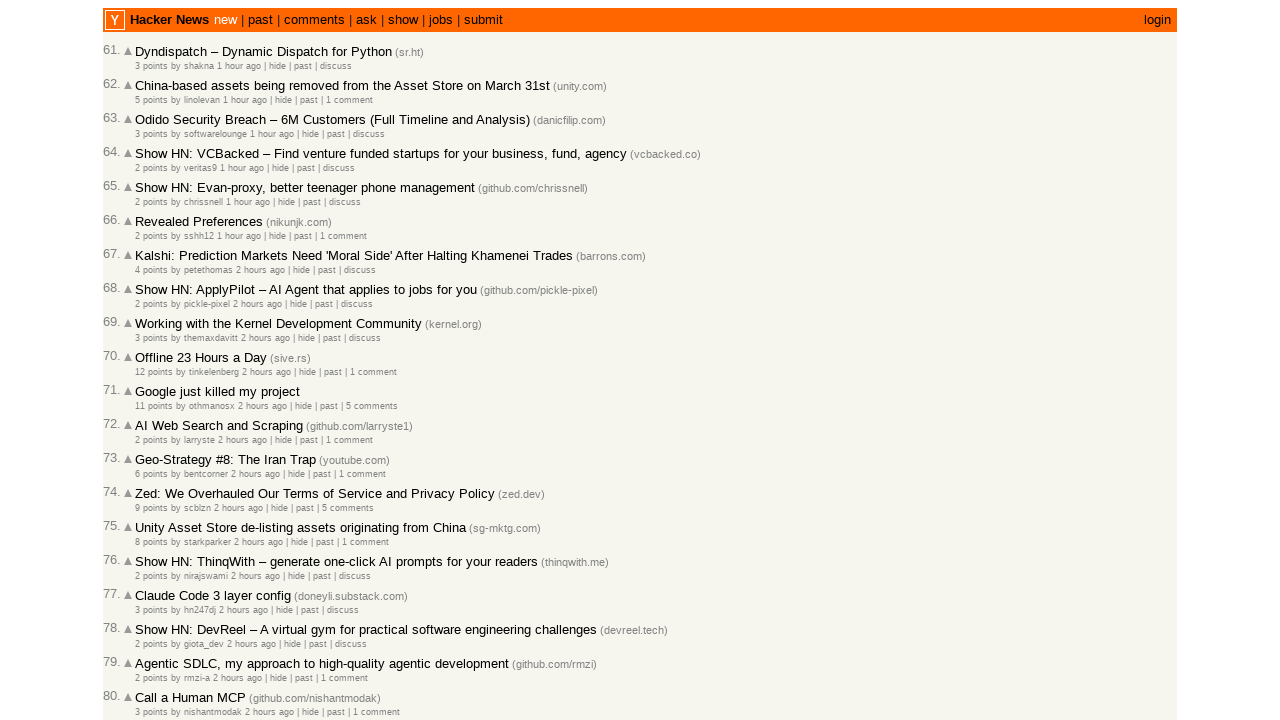

Extracted timestamp for article 68
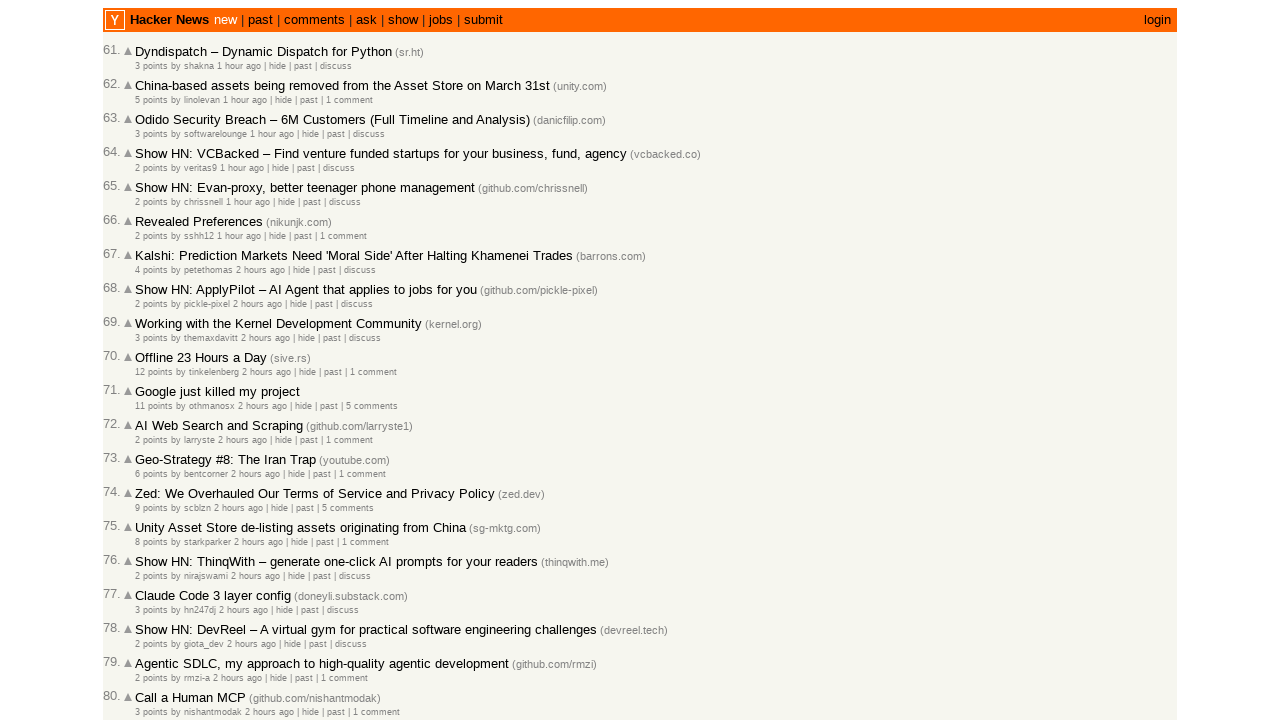

Extracted timestamp for article 69
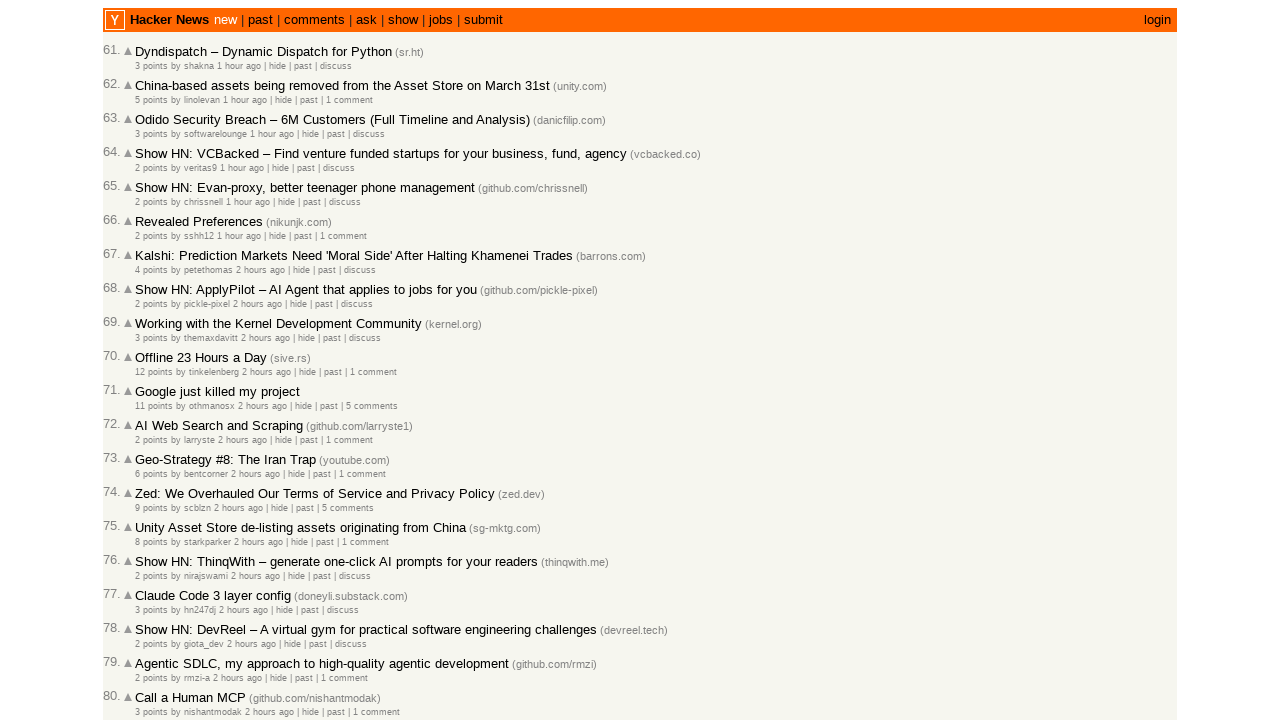

Extracted timestamp for article 70
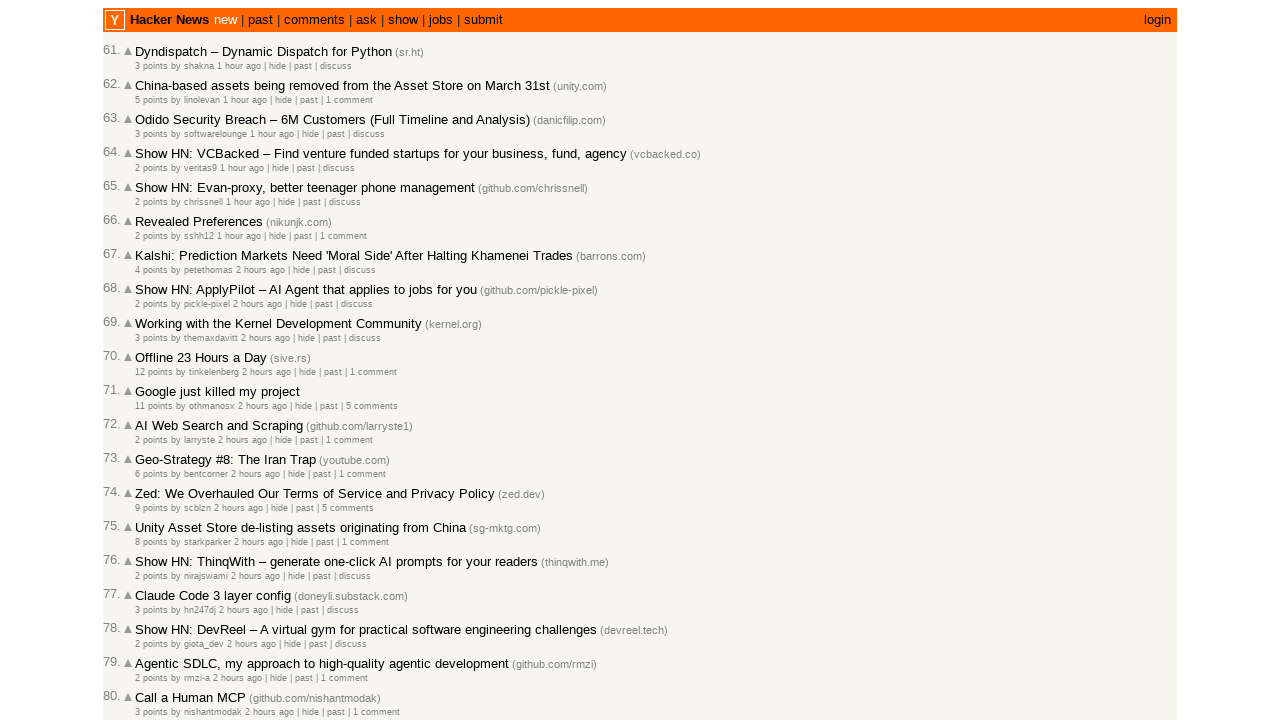

Extracted timestamp for article 71
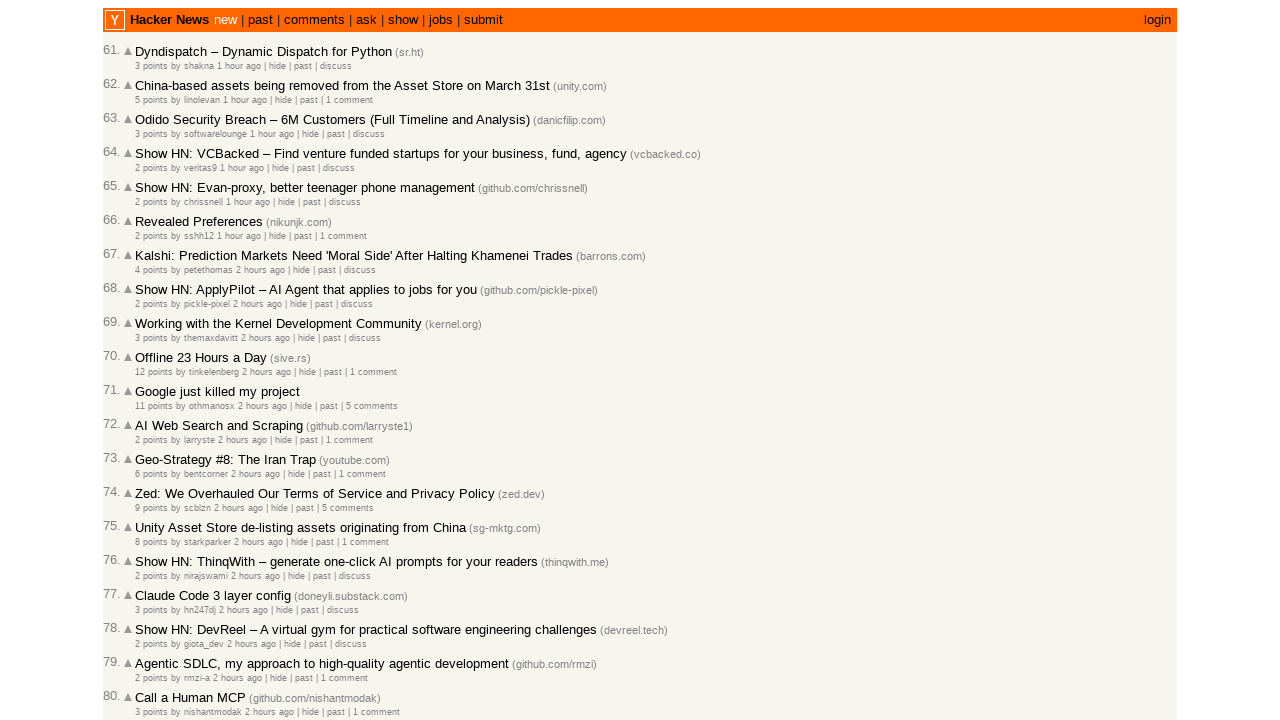

Extracted timestamp for article 72
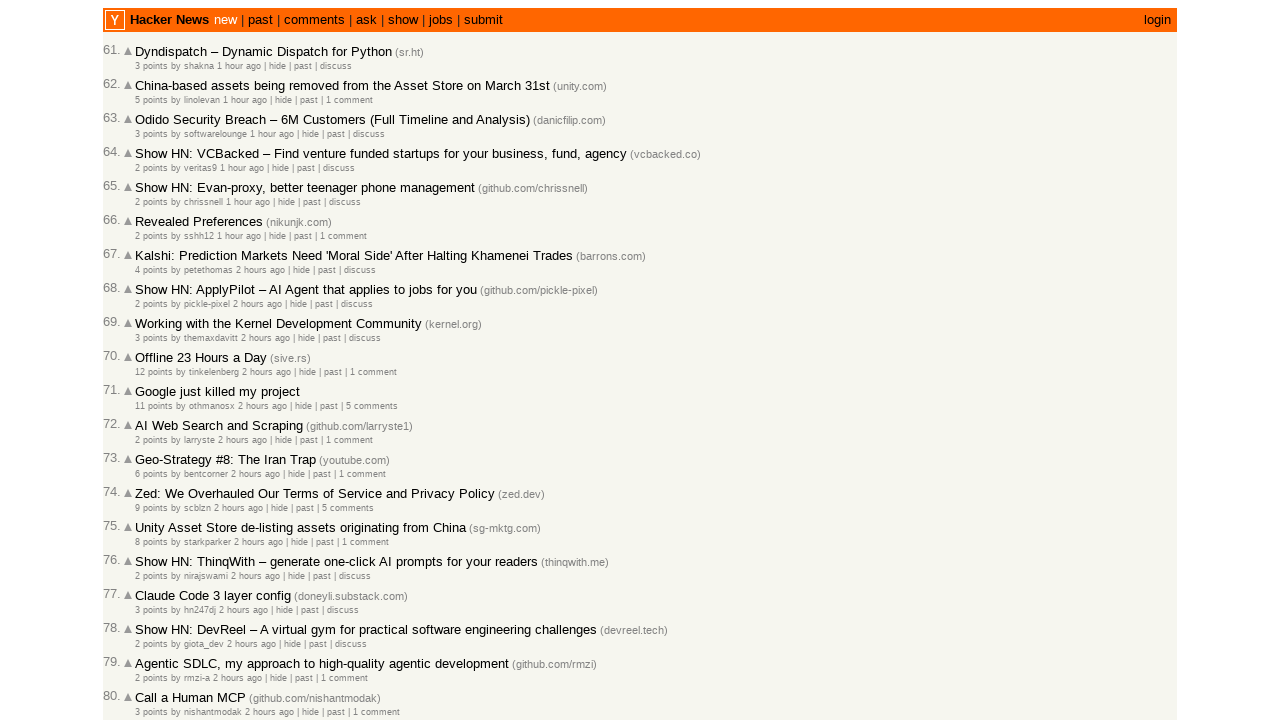

Extracted timestamp for article 73
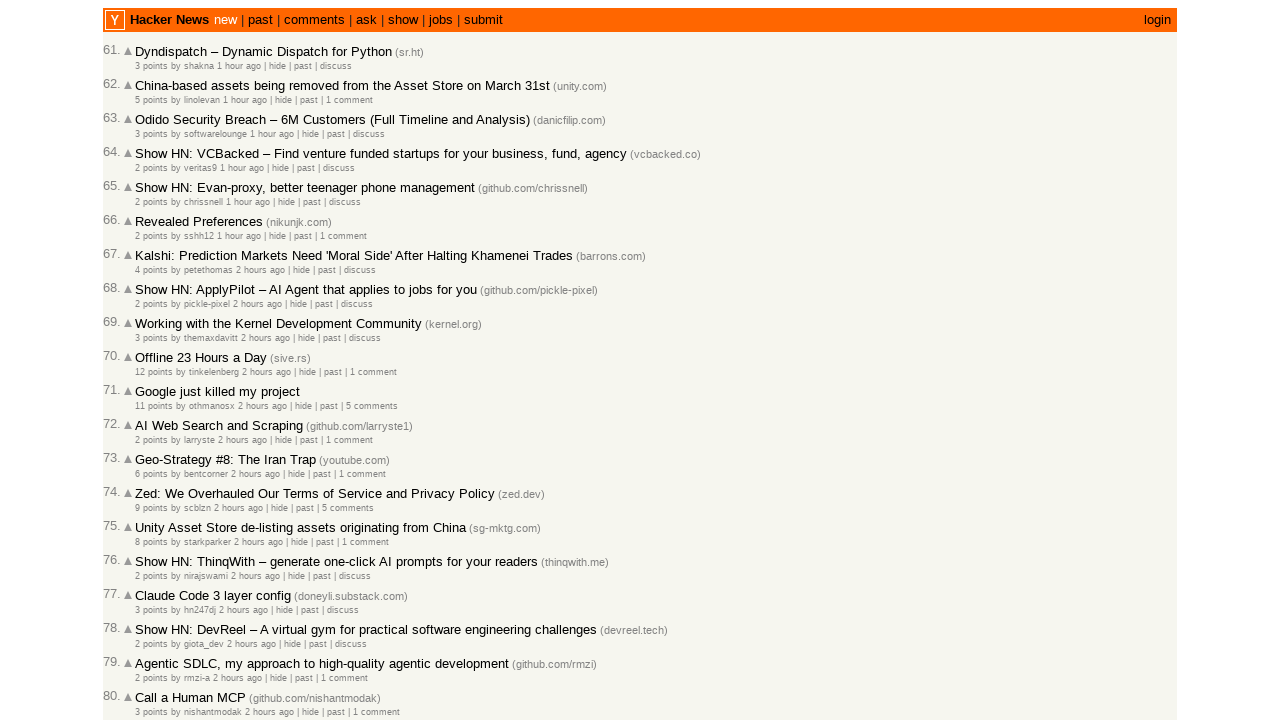

Extracted timestamp for article 74
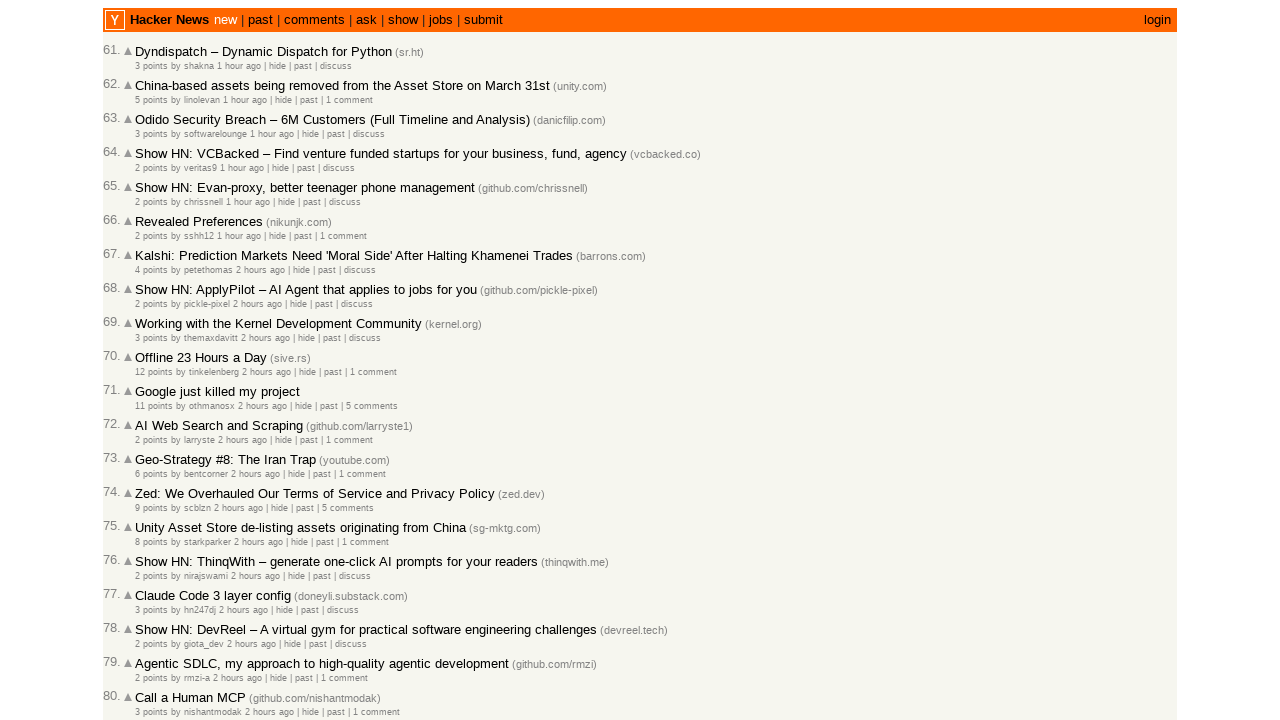

Extracted timestamp for article 75
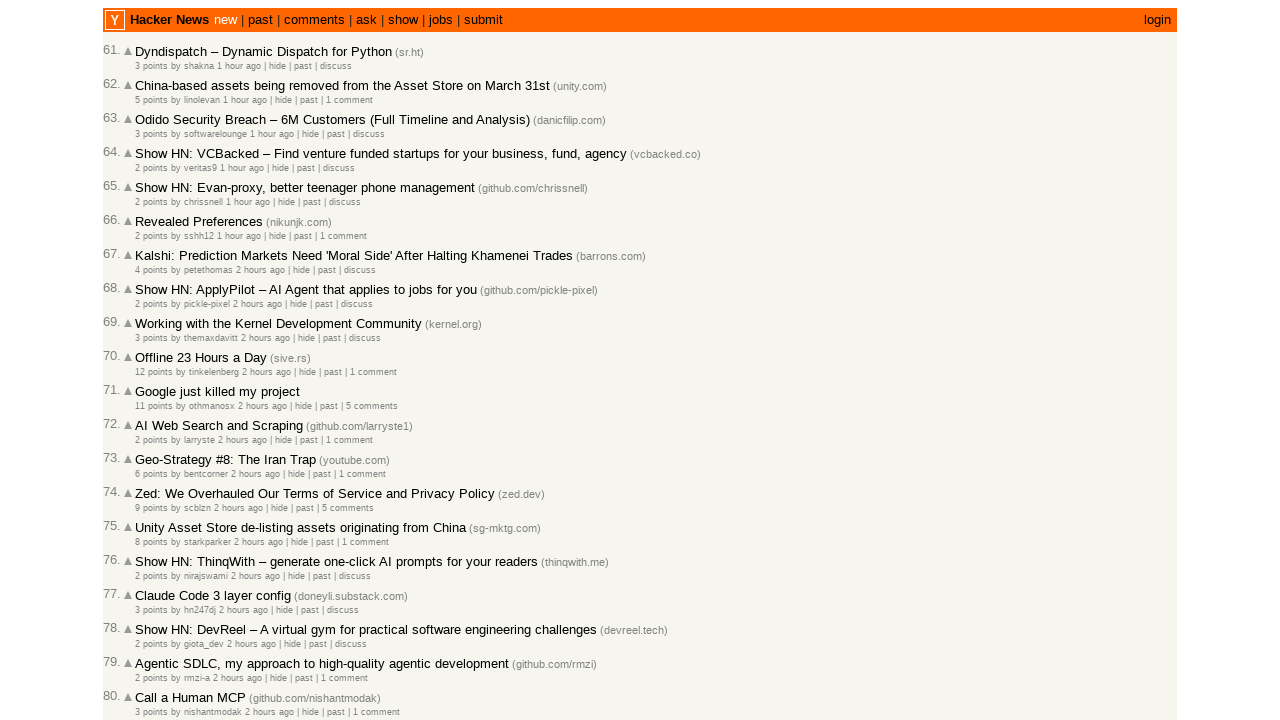

Extracted timestamp for article 76
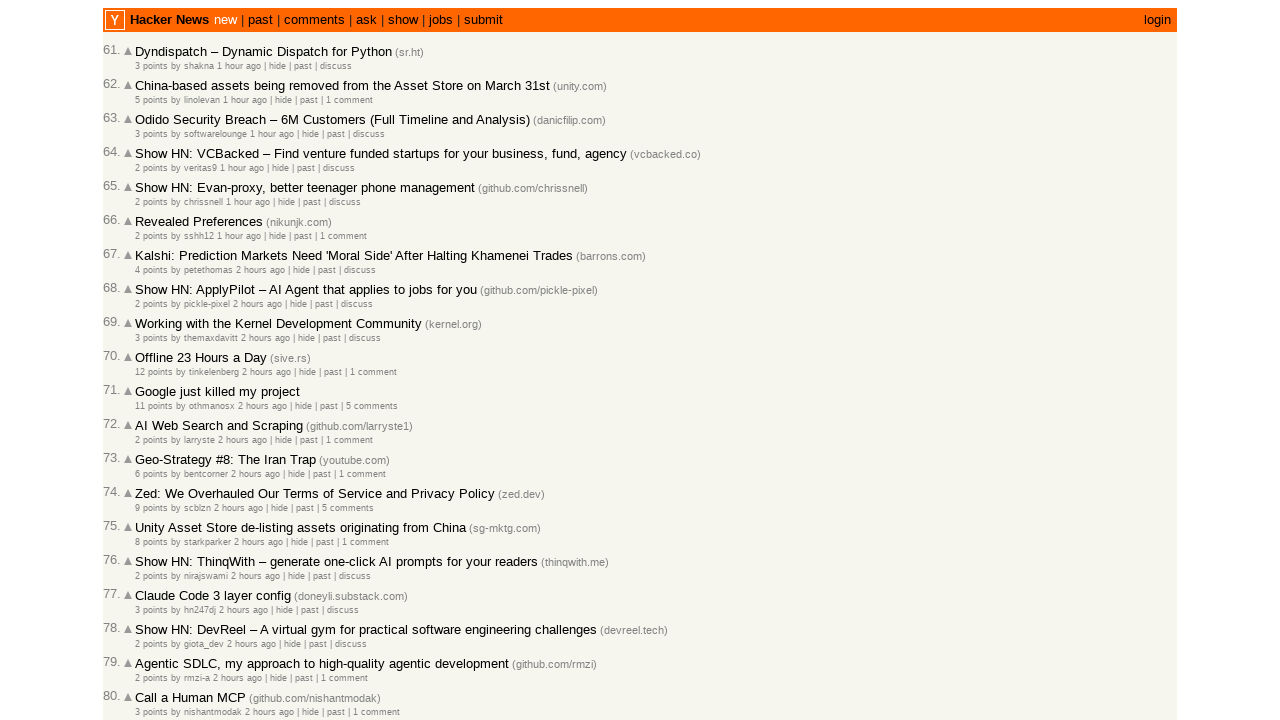

Extracted timestamp for article 77
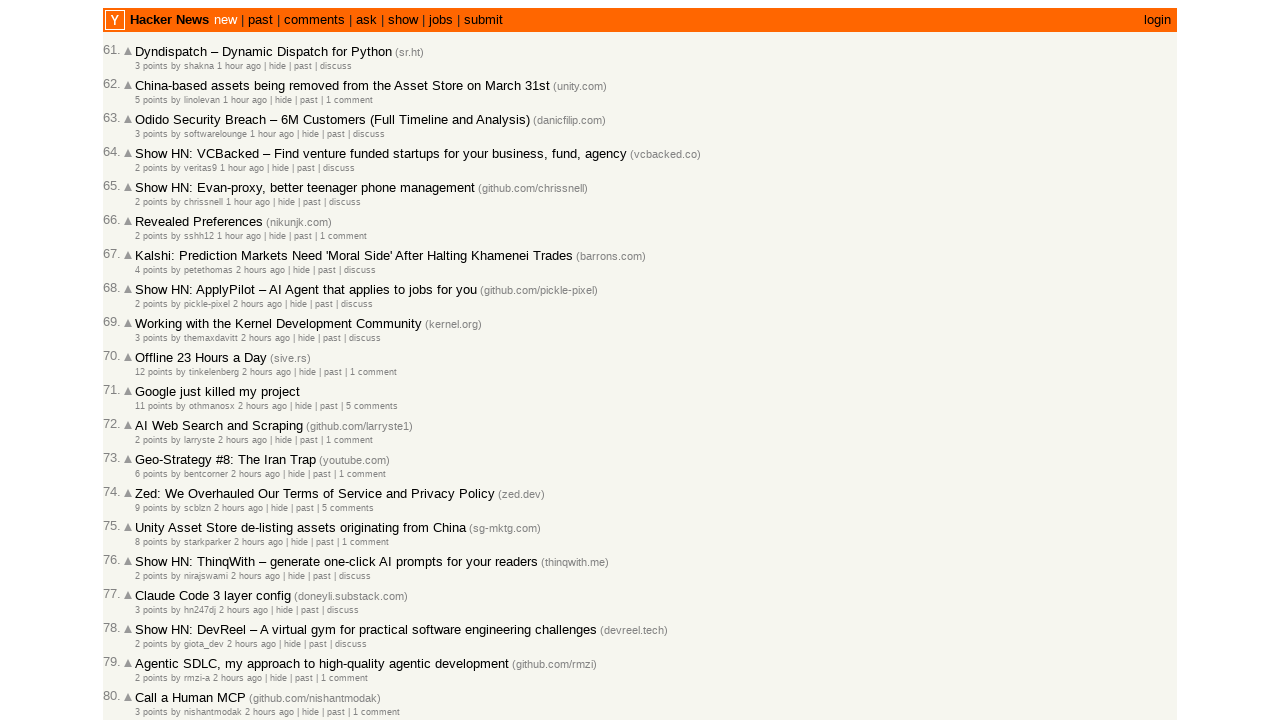

Extracted timestamp for article 78
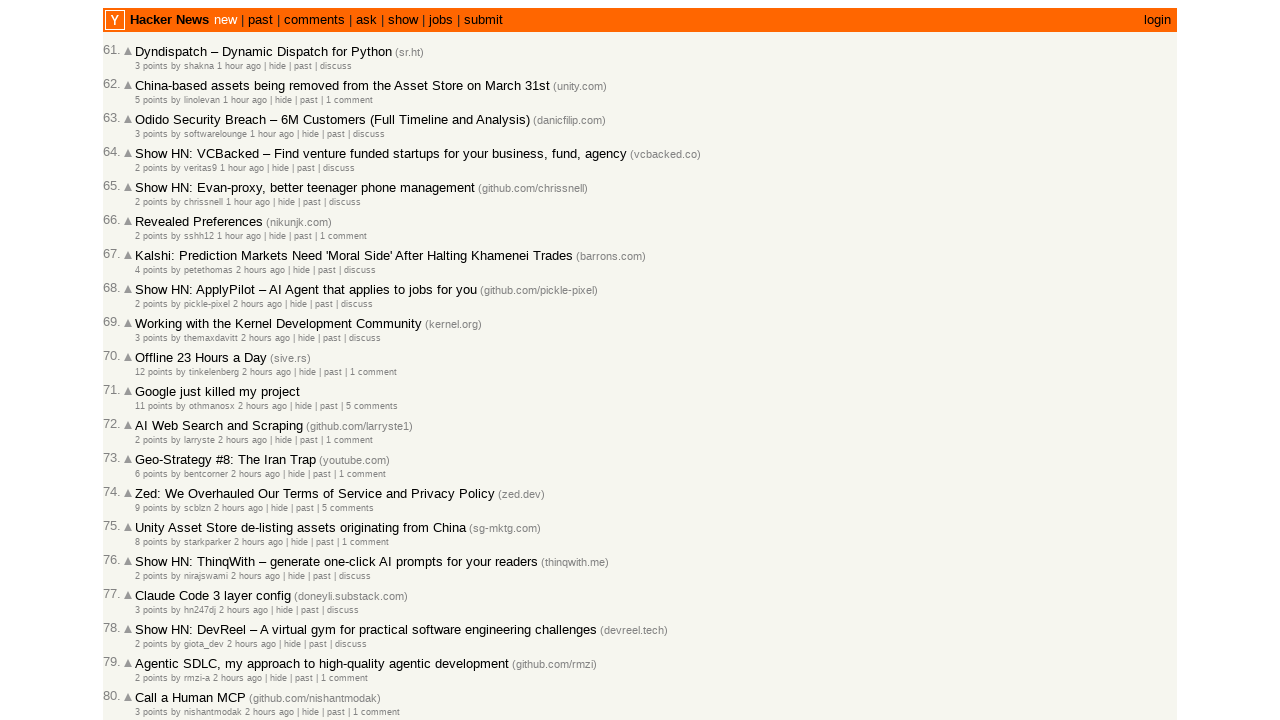

Extracted timestamp for article 79
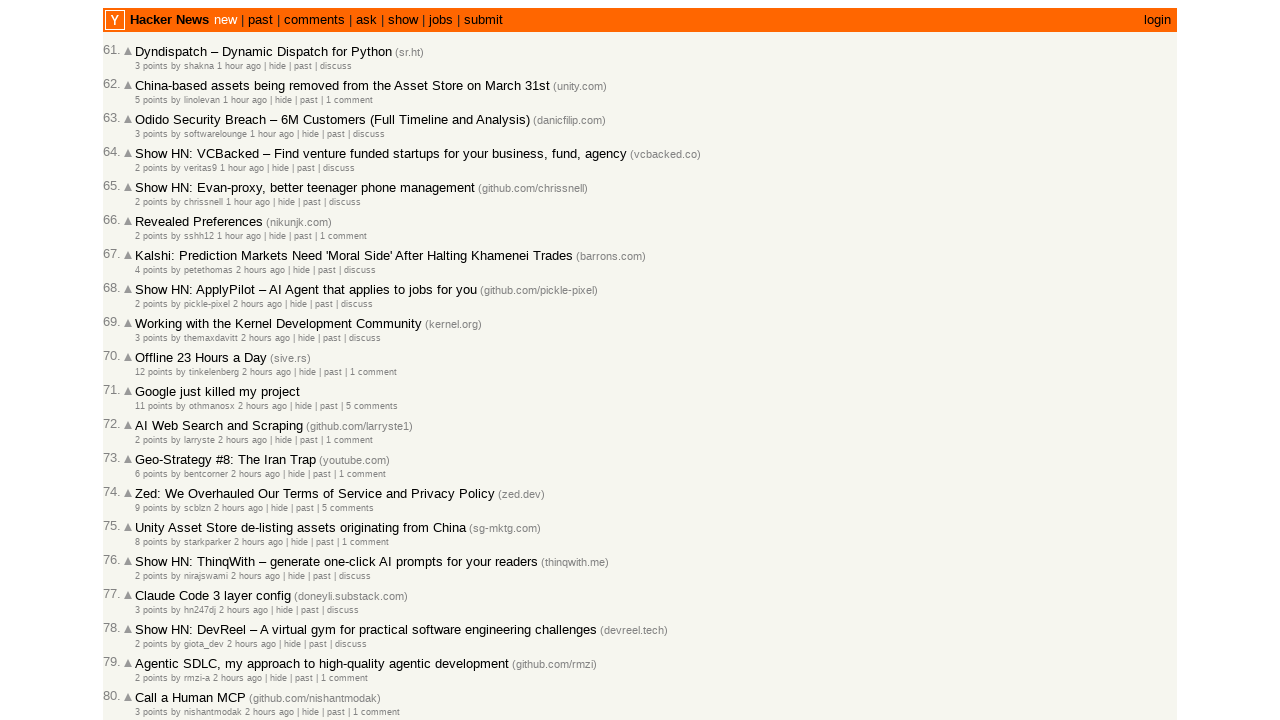

Extracted timestamp for article 80
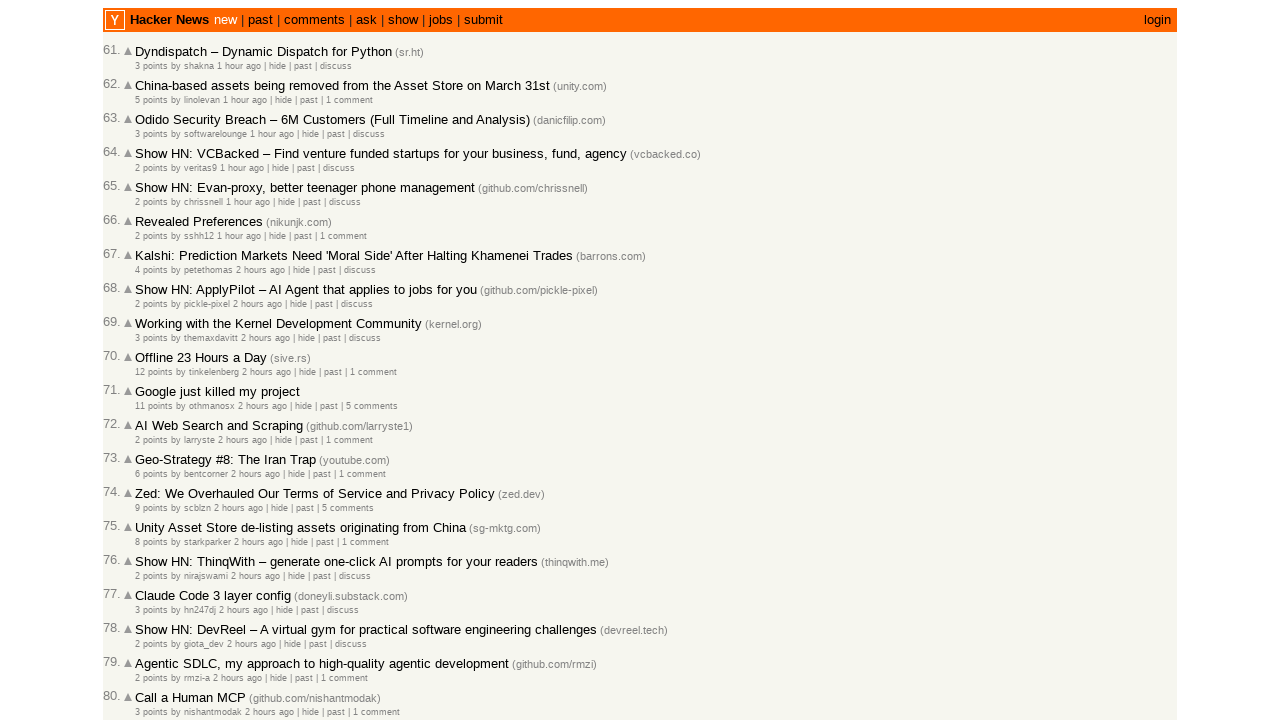

Extracted timestamp for article 81
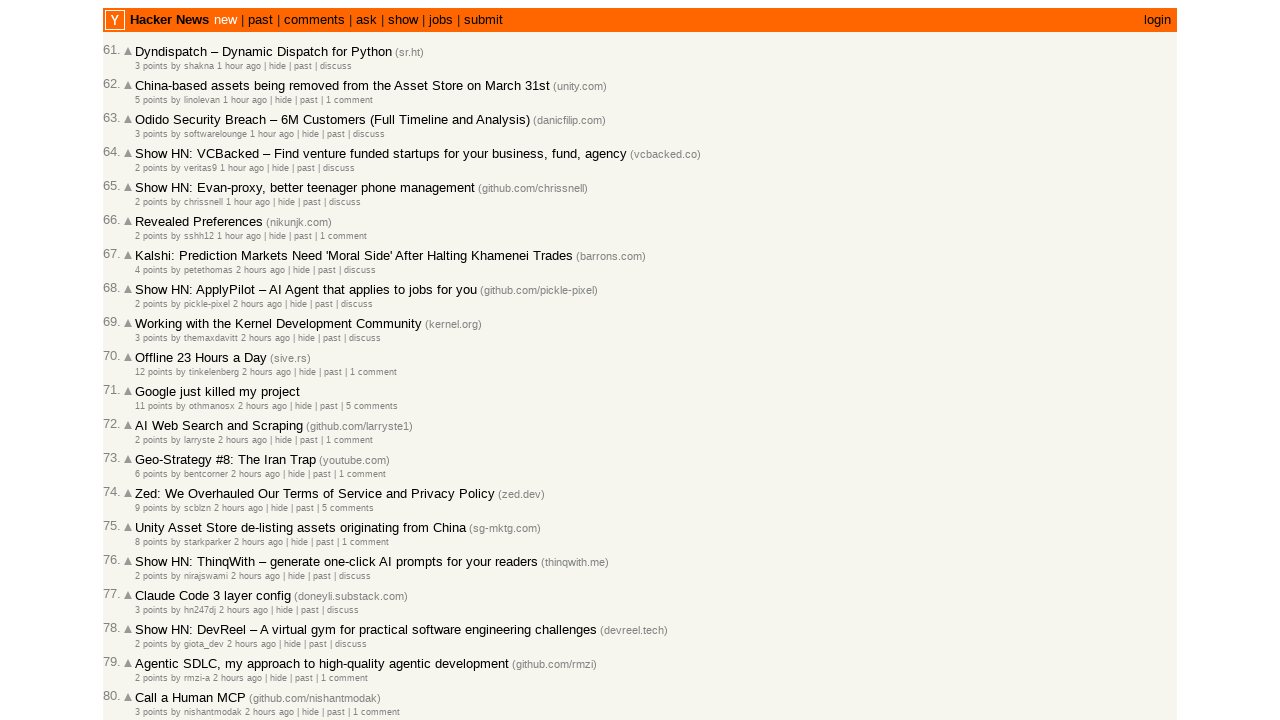

Extracted timestamp for article 82
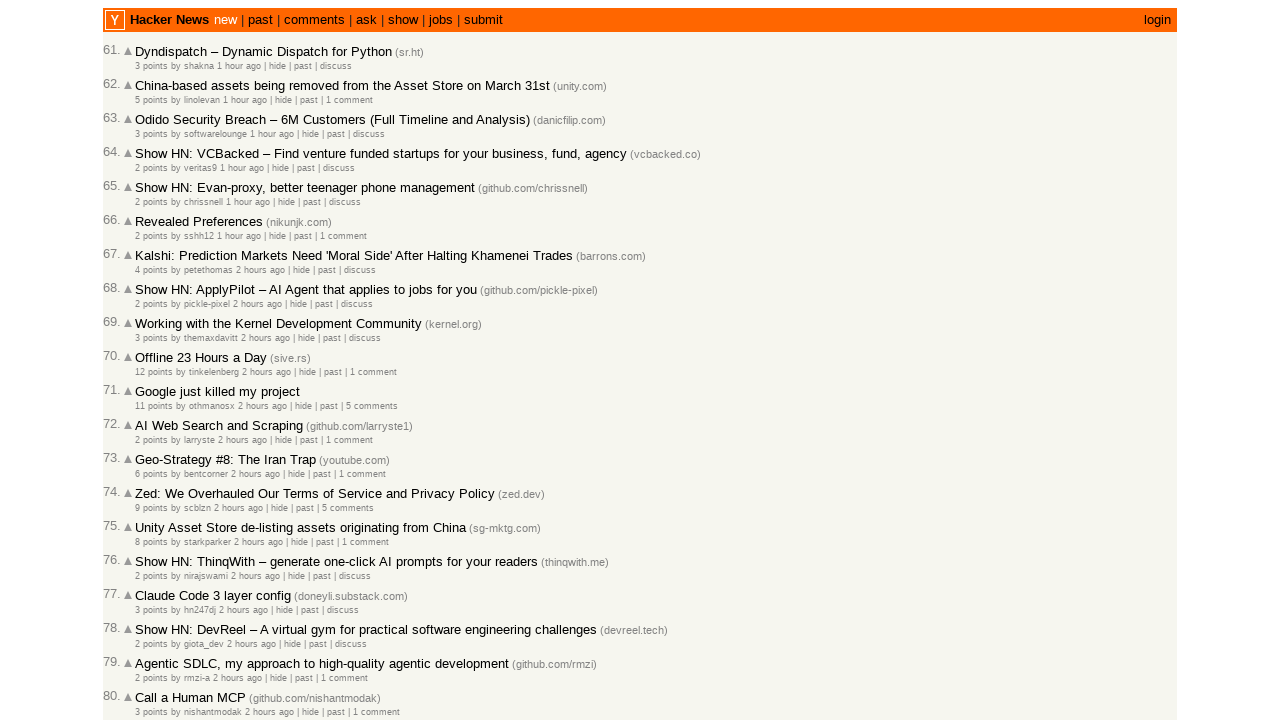

Extracted timestamp for article 83
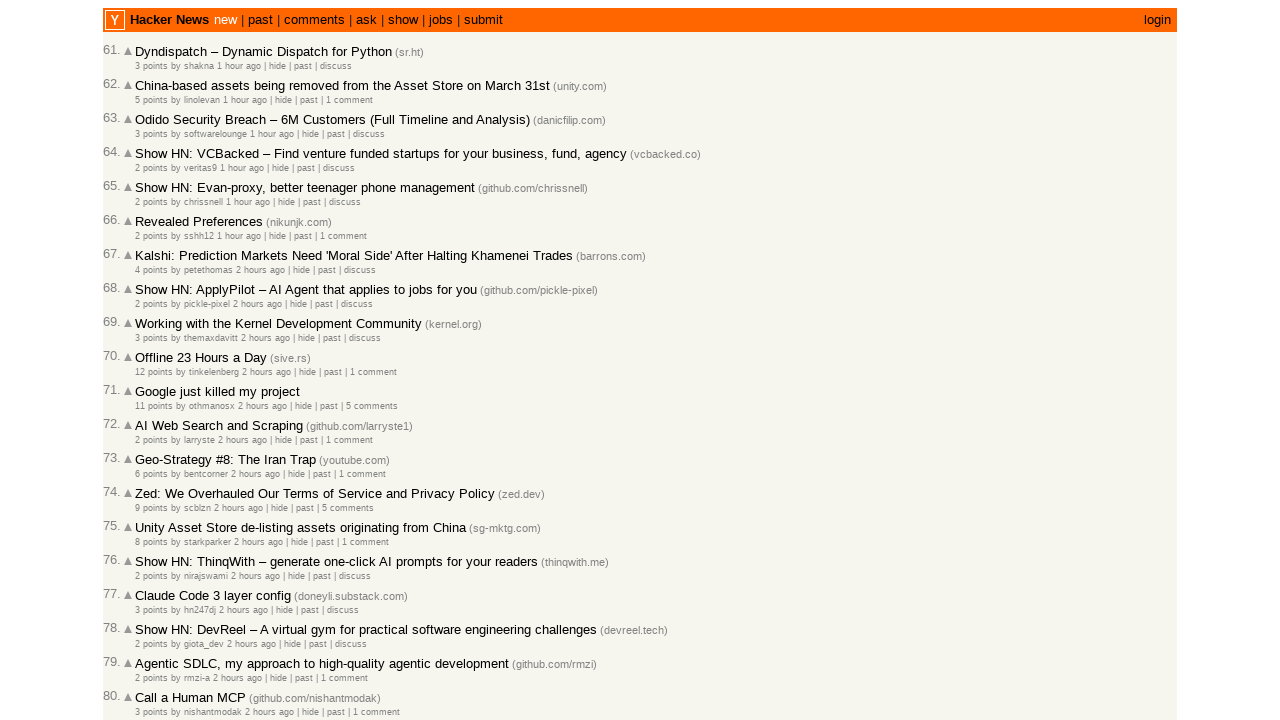

Extracted timestamp for article 84
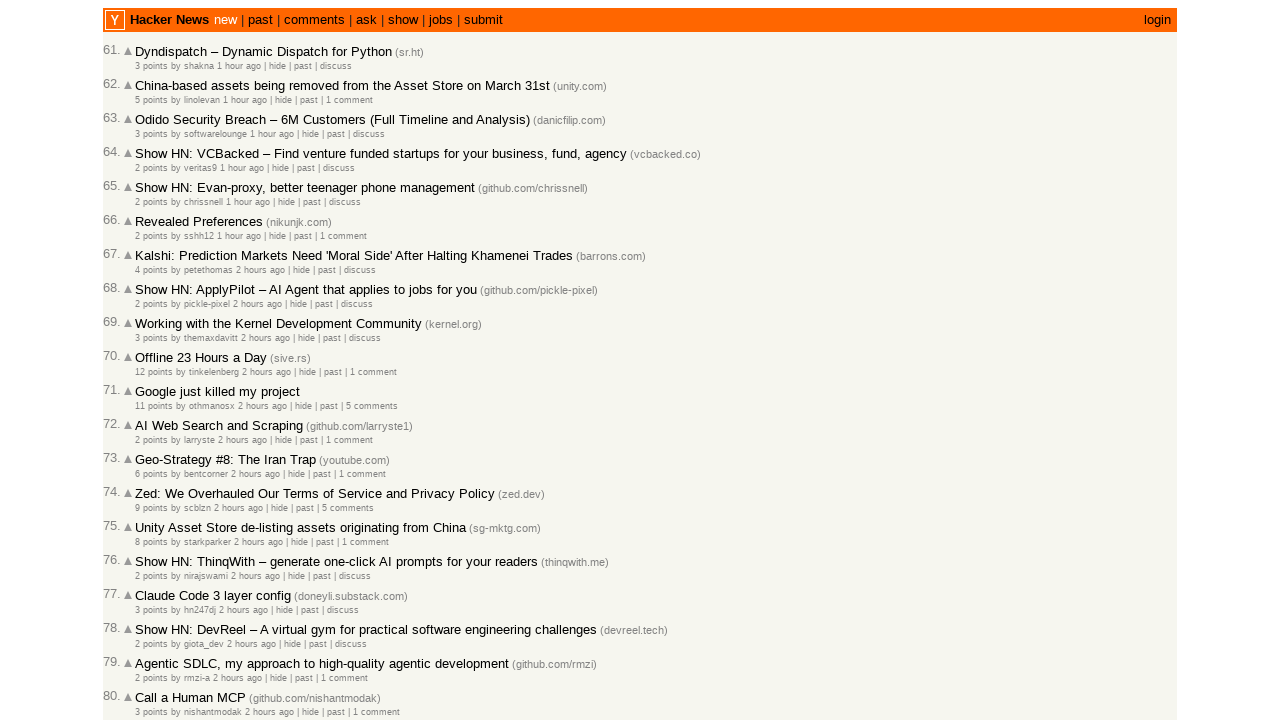

Extracted timestamp for article 85
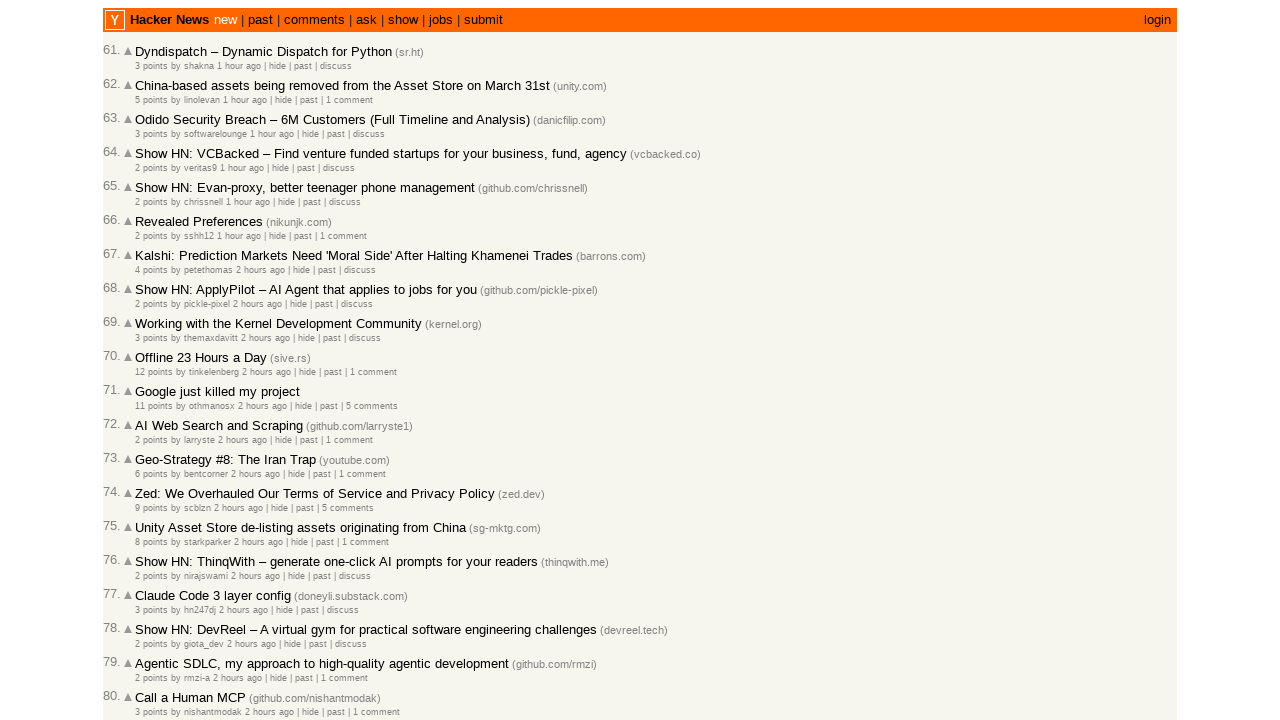

Extracted timestamp for article 86
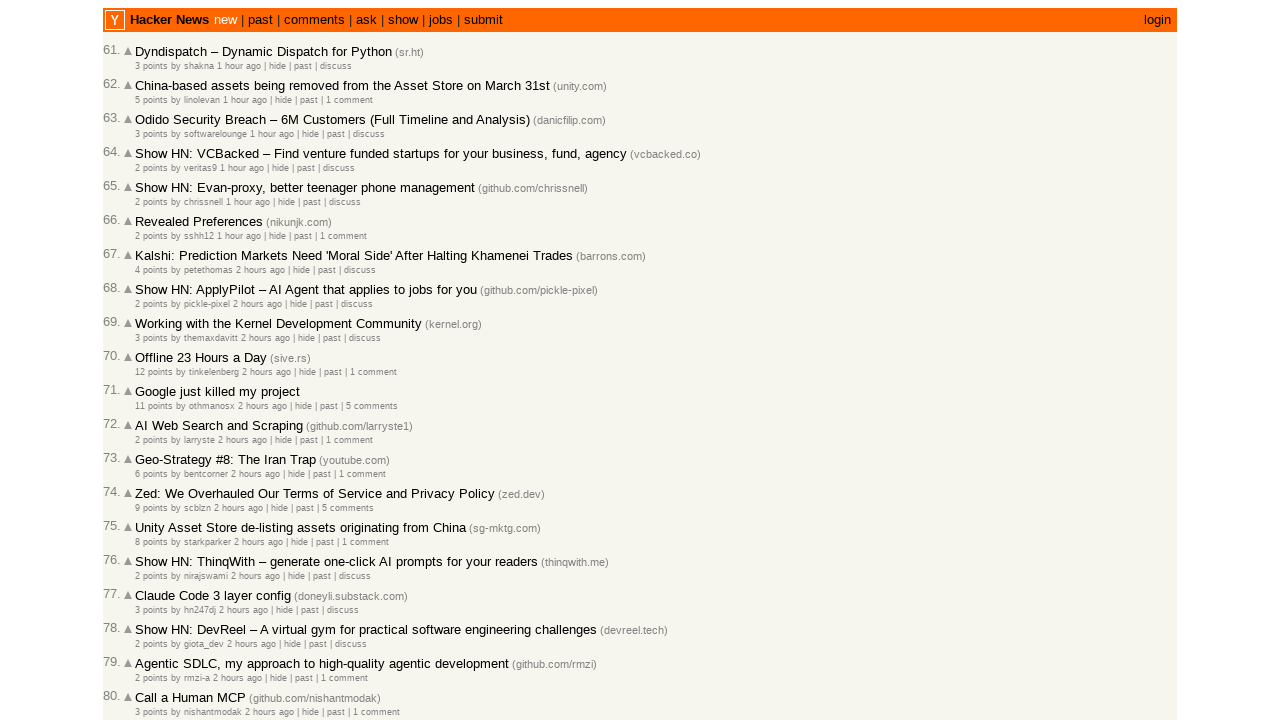

Extracted timestamp for article 87
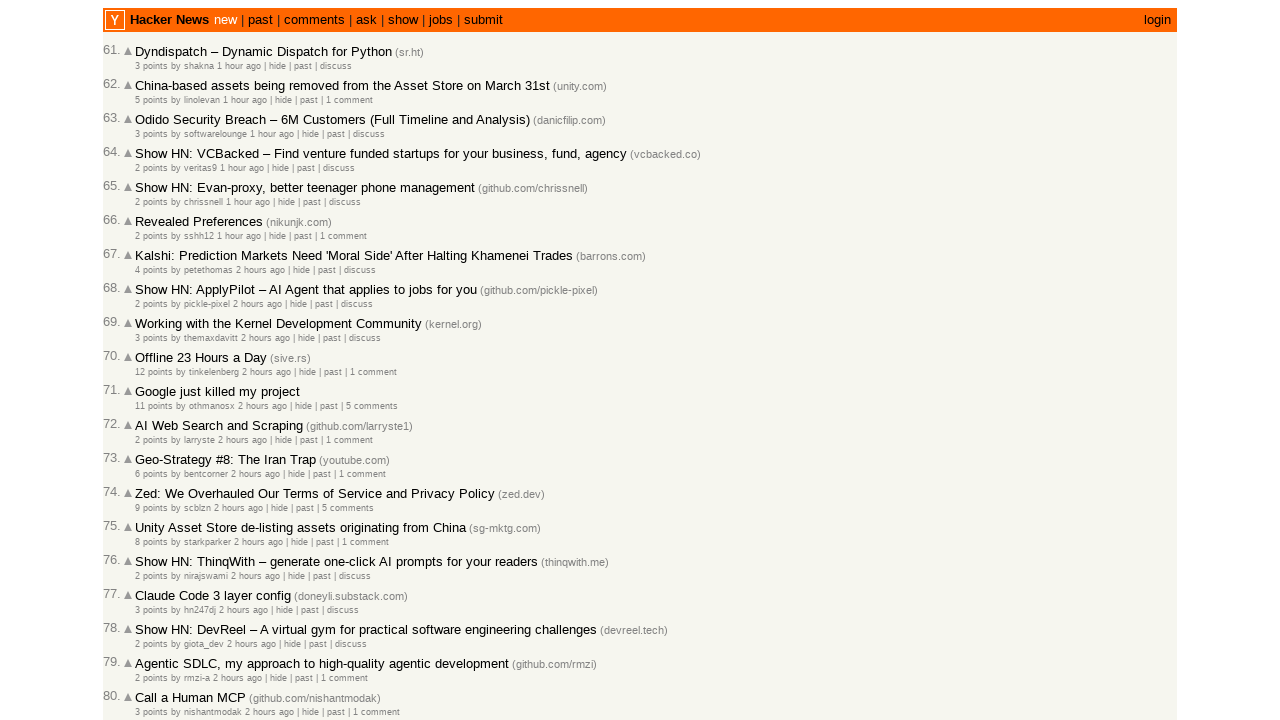

Extracted timestamp for article 88
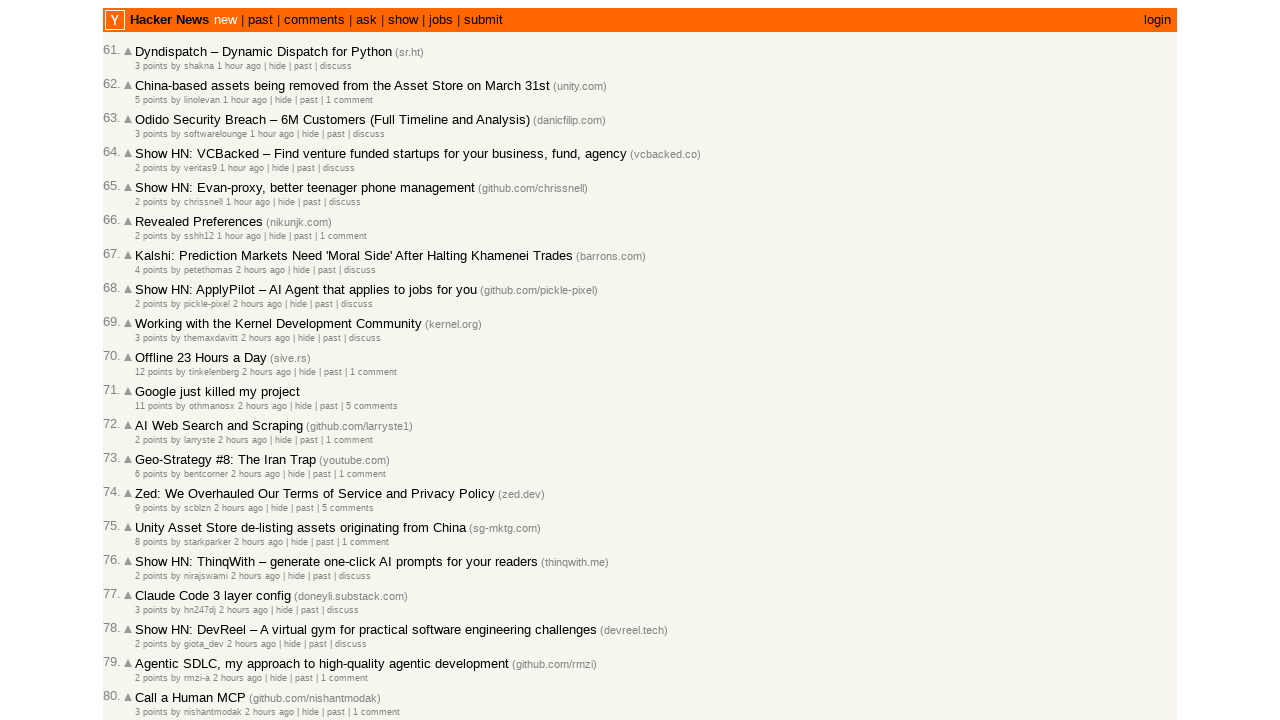

Extracted timestamp for article 89
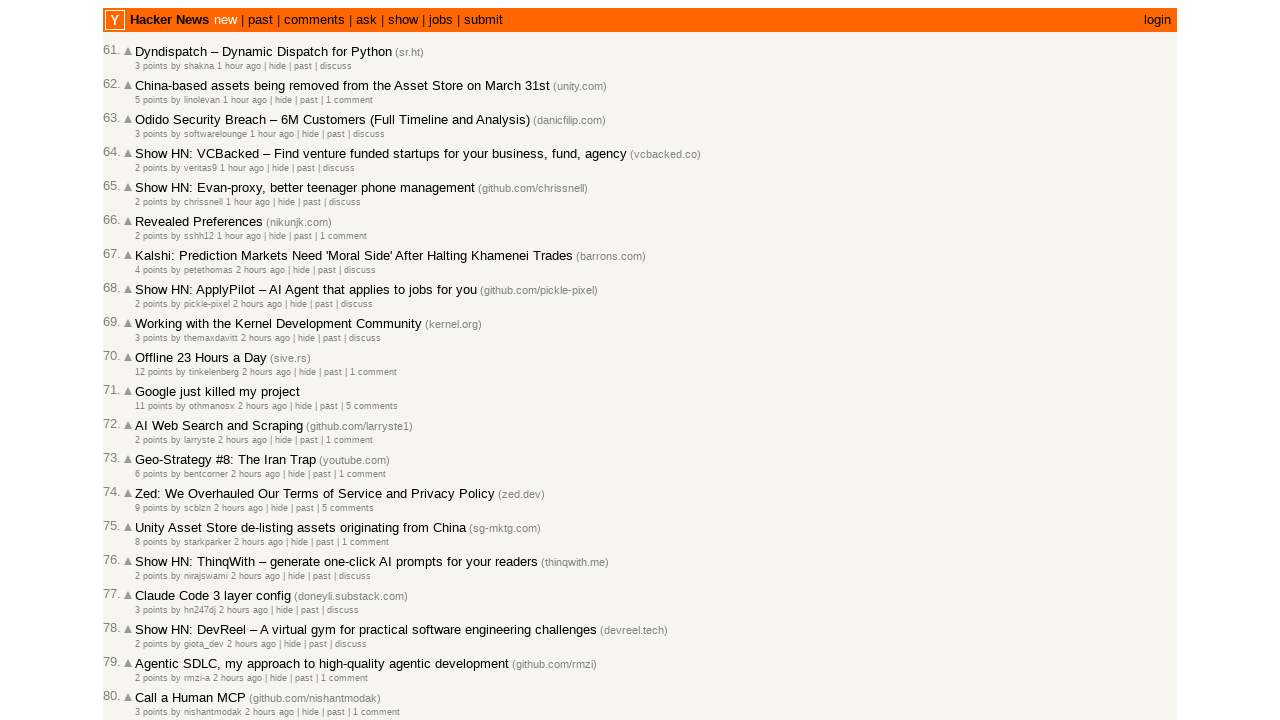

Extracted timestamp for article 90
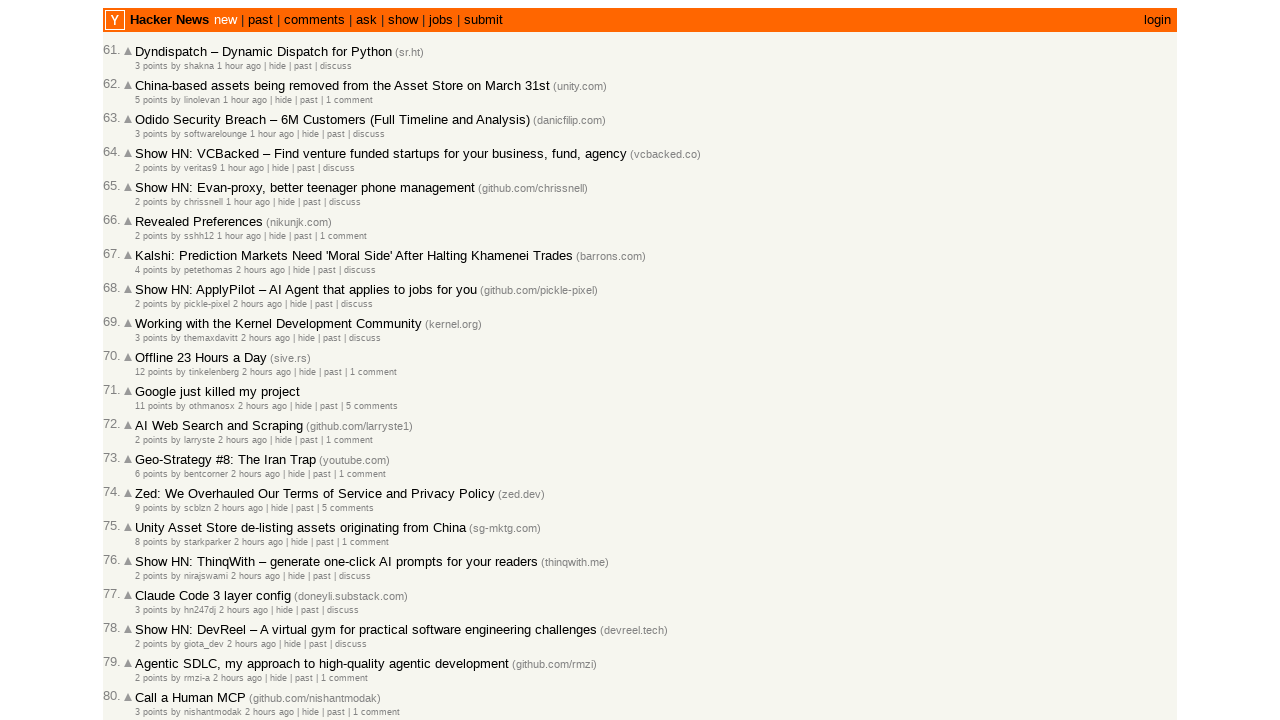

Clicked 'More' link to navigate to next page at (149, 616) on internal:role=link[name="More"s]
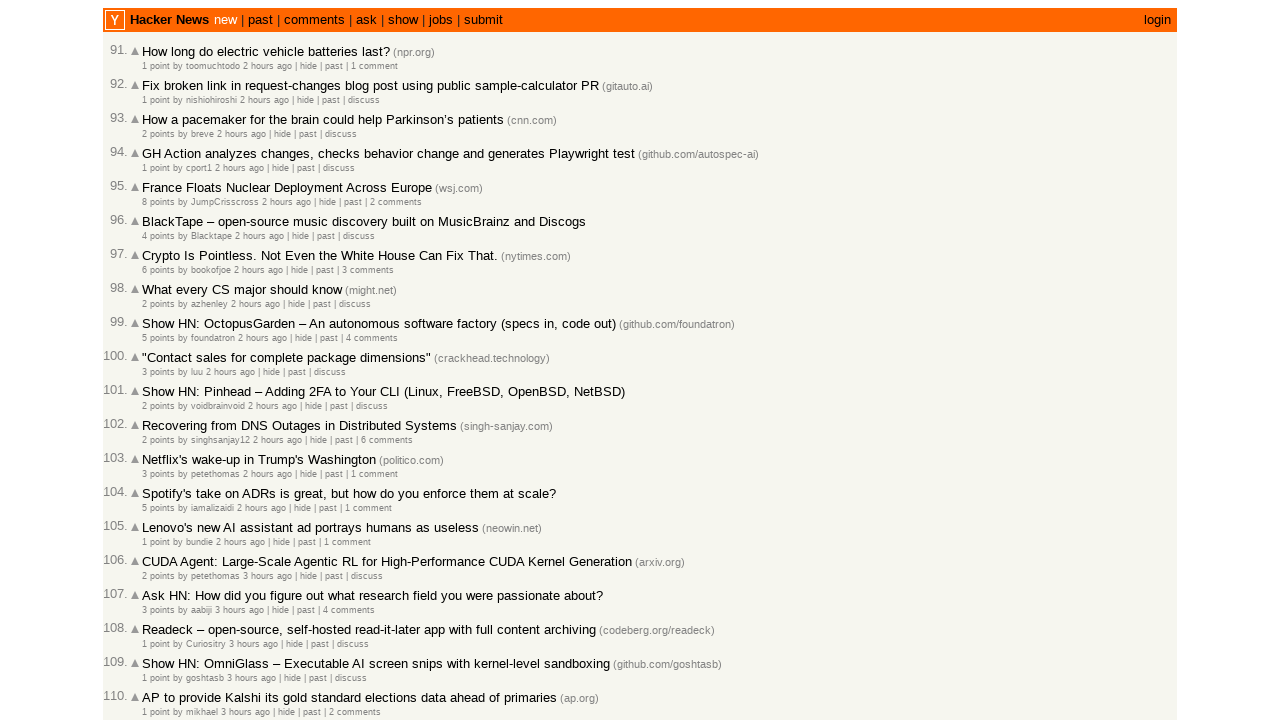

Waited for next page to load (domcontentloaded)
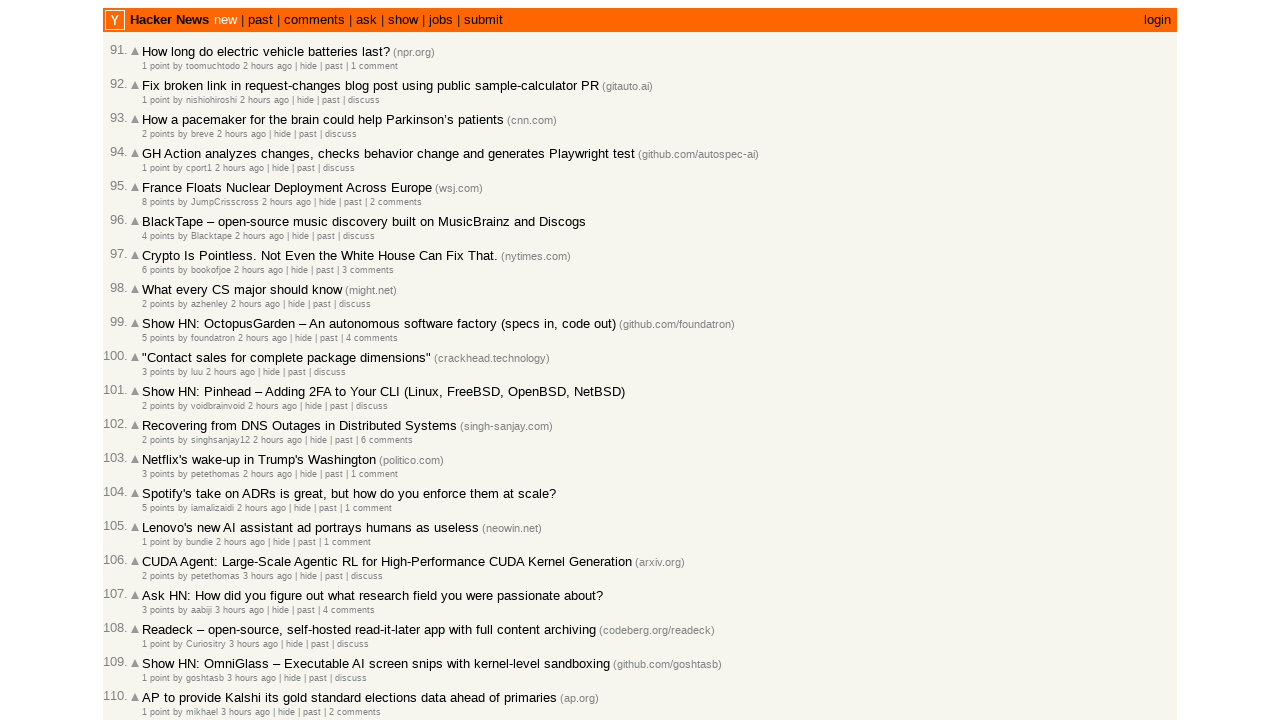

Verified article entries loaded on next page
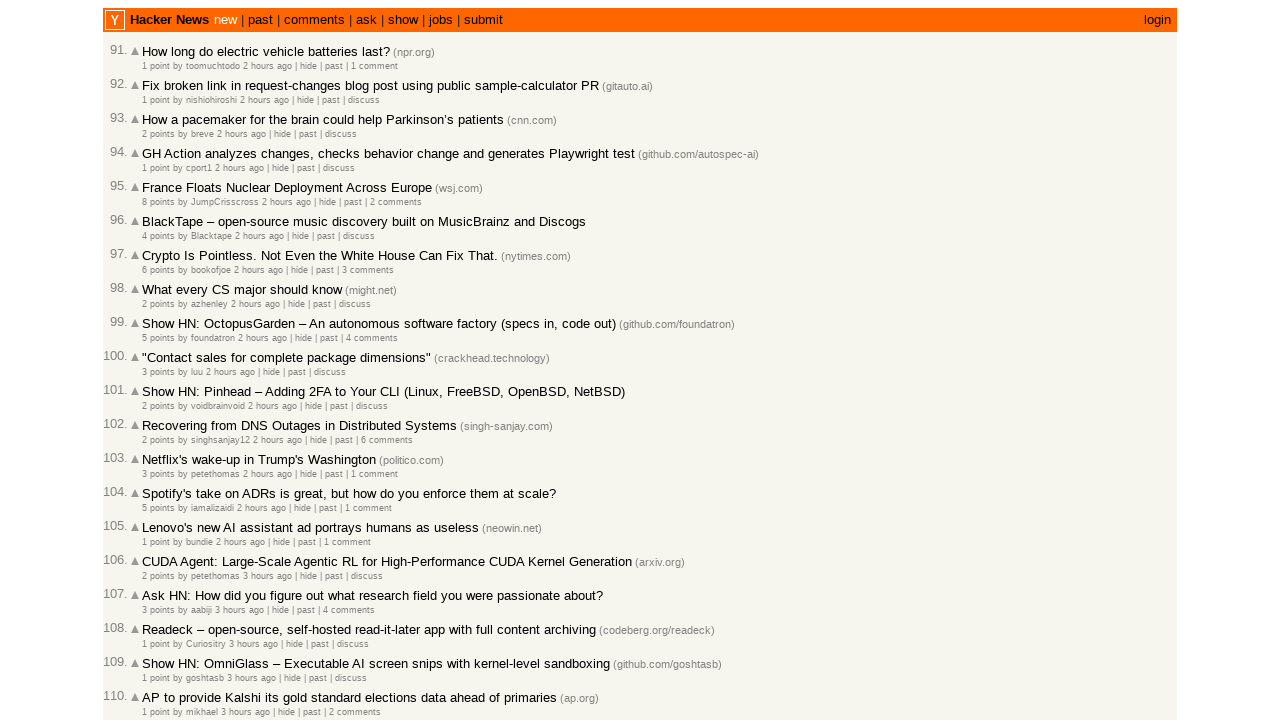

Located 30 article entries on current page
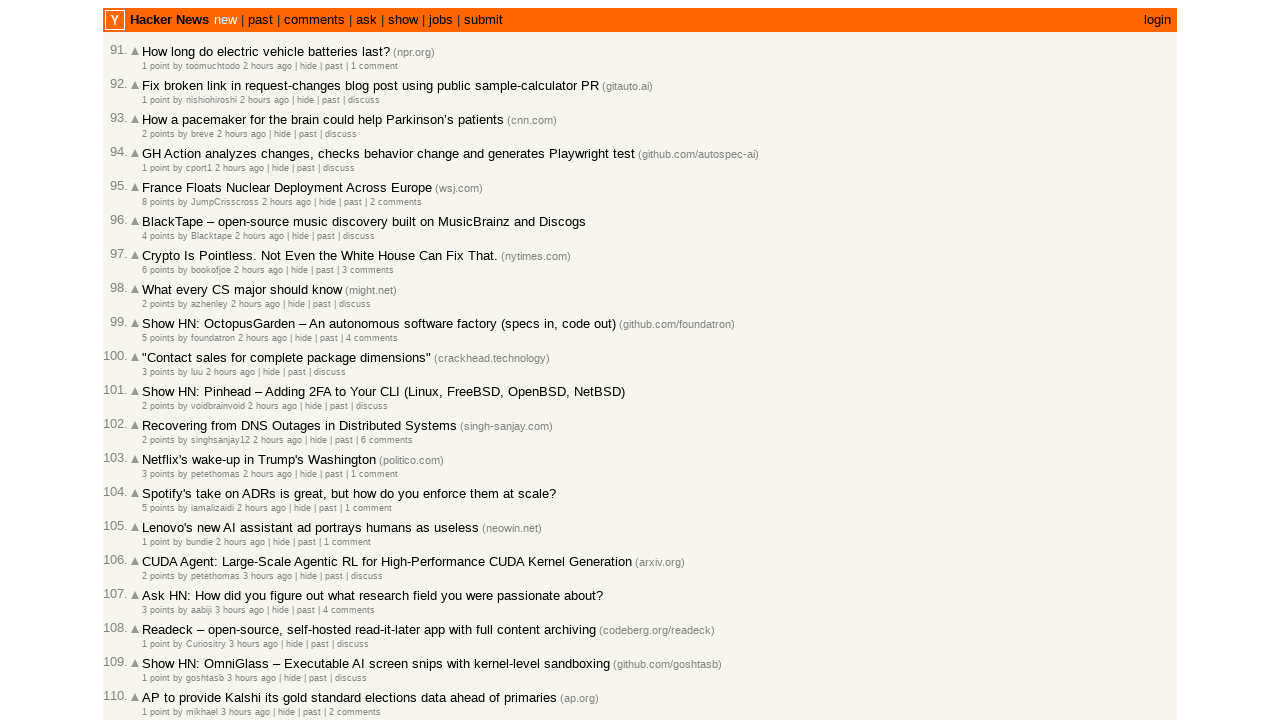

Extracted timestamp for article 91
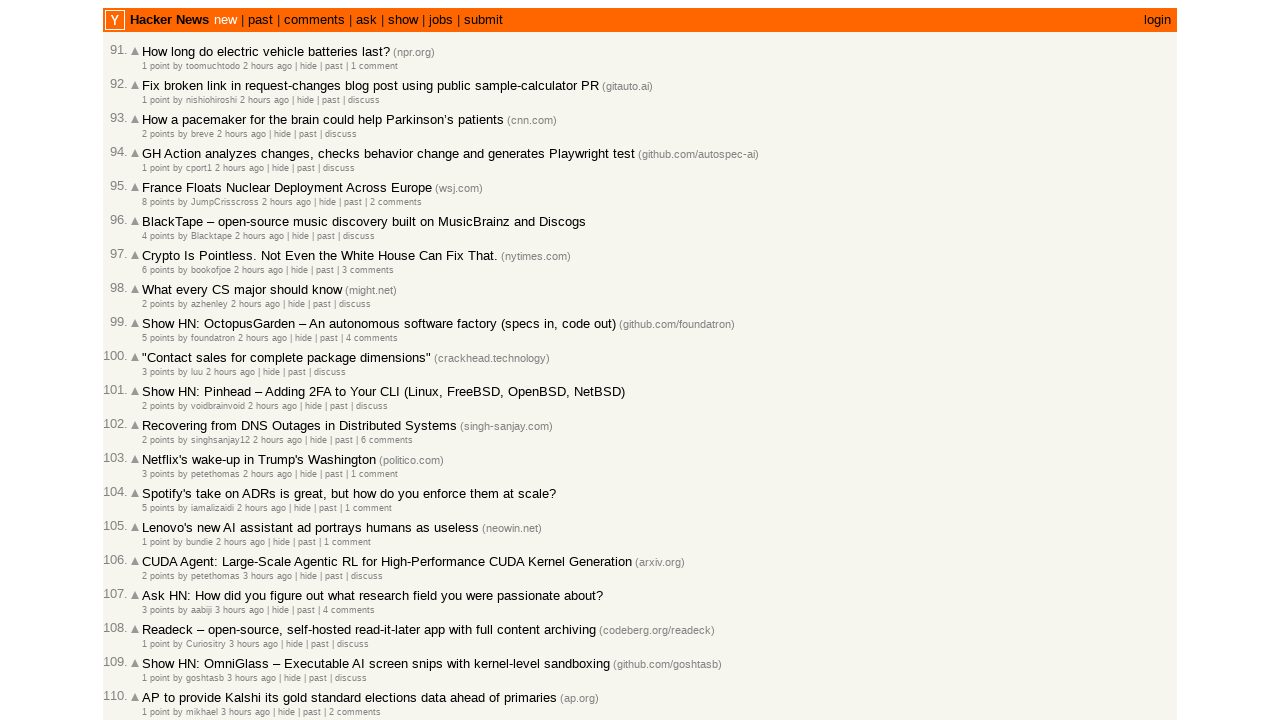

Extracted timestamp for article 92
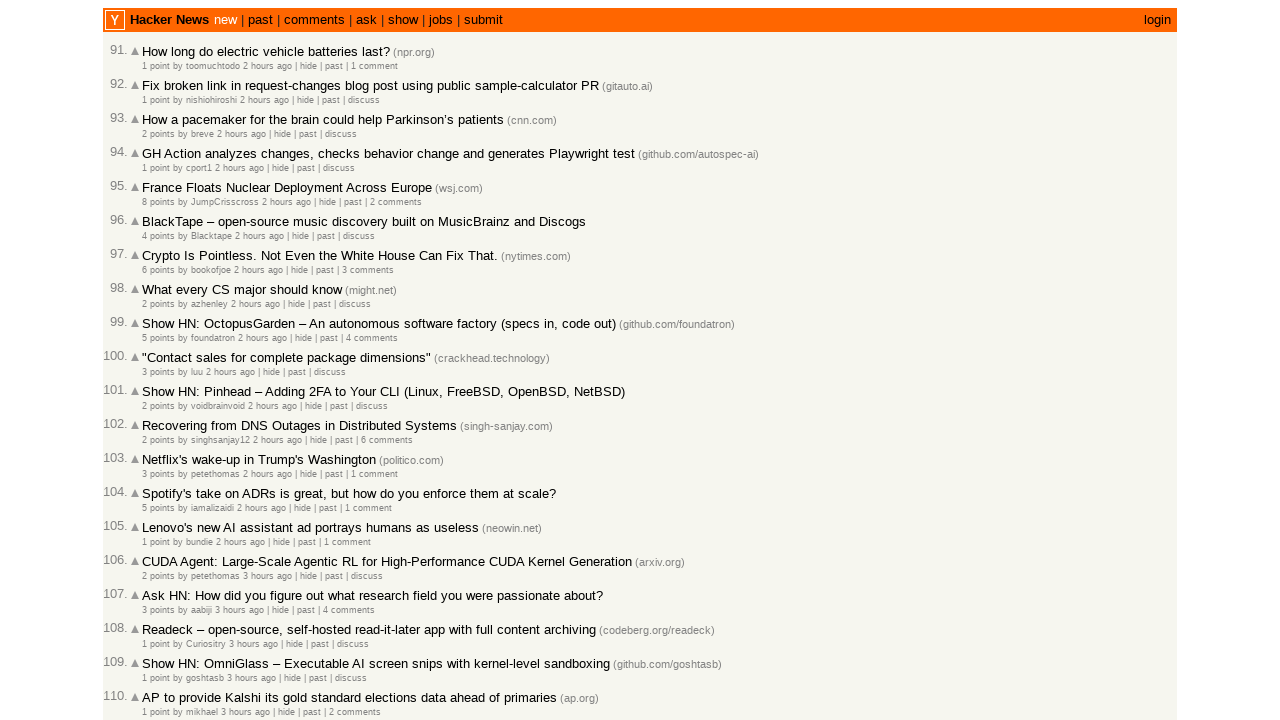

Extracted timestamp for article 93
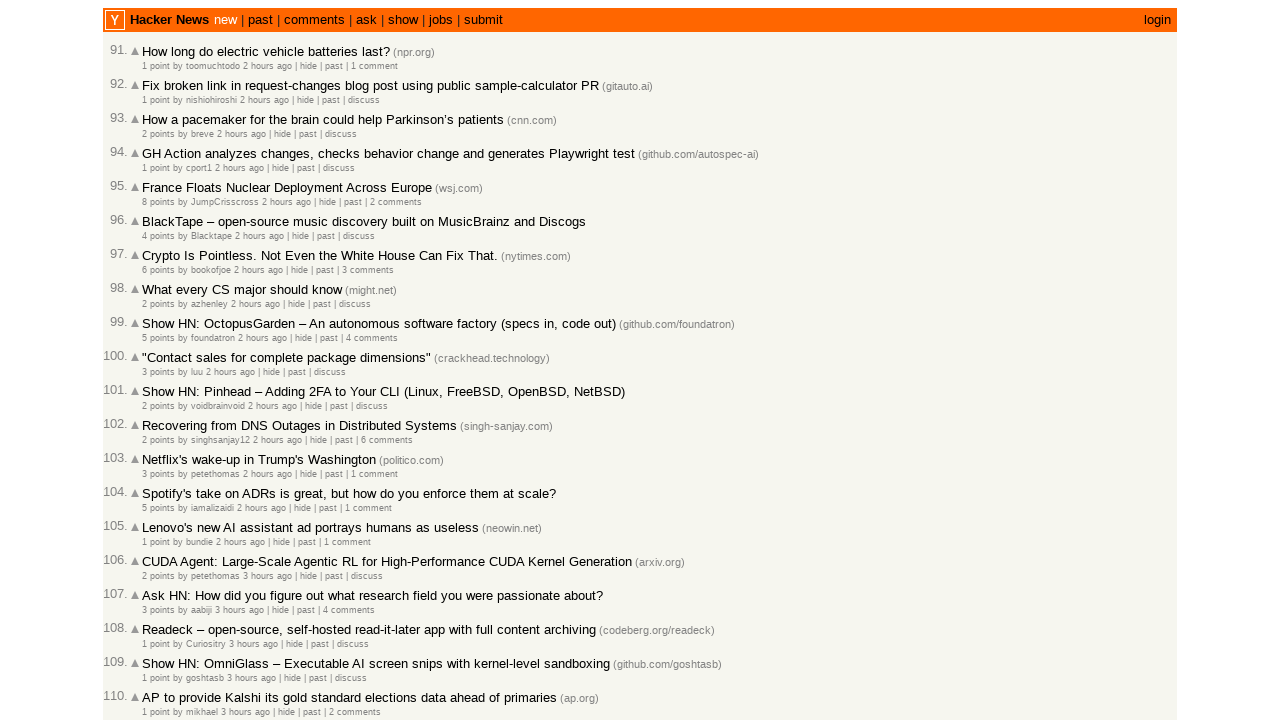

Extracted timestamp for article 94
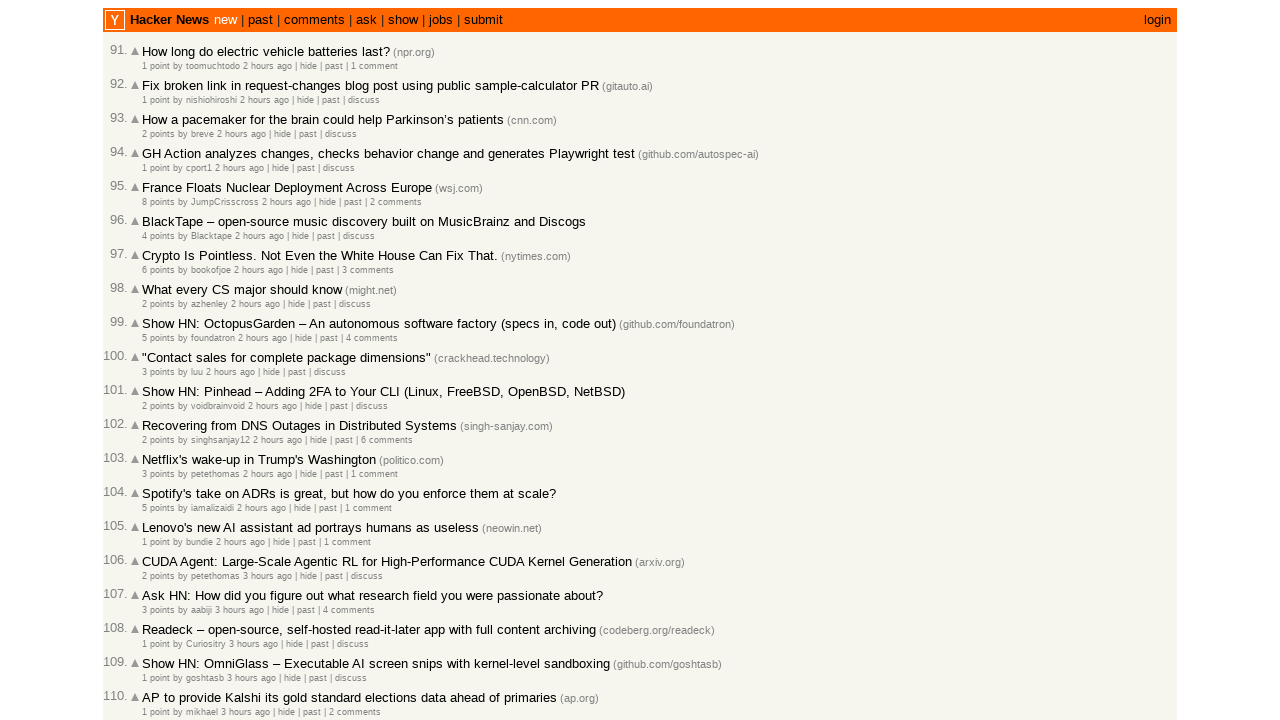

Extracted timestamp for article 95
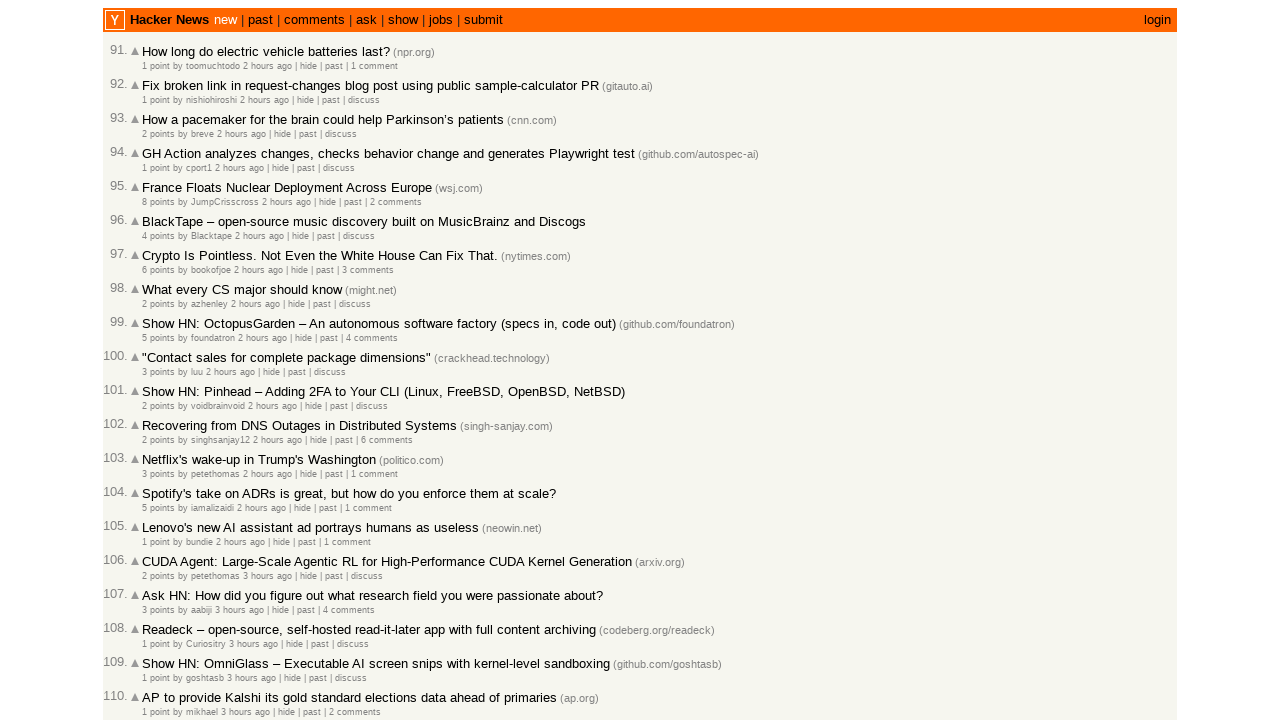

Extracted timestamp for article 96
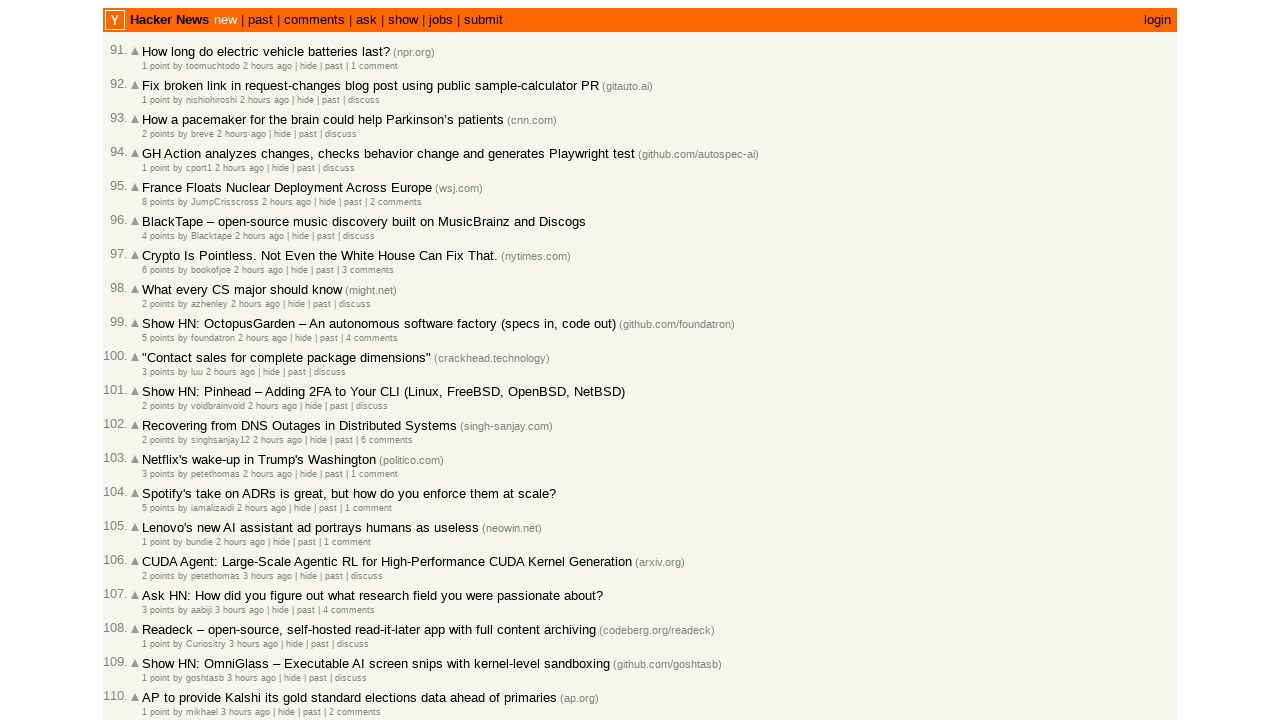

Extracted timestamp for article 97
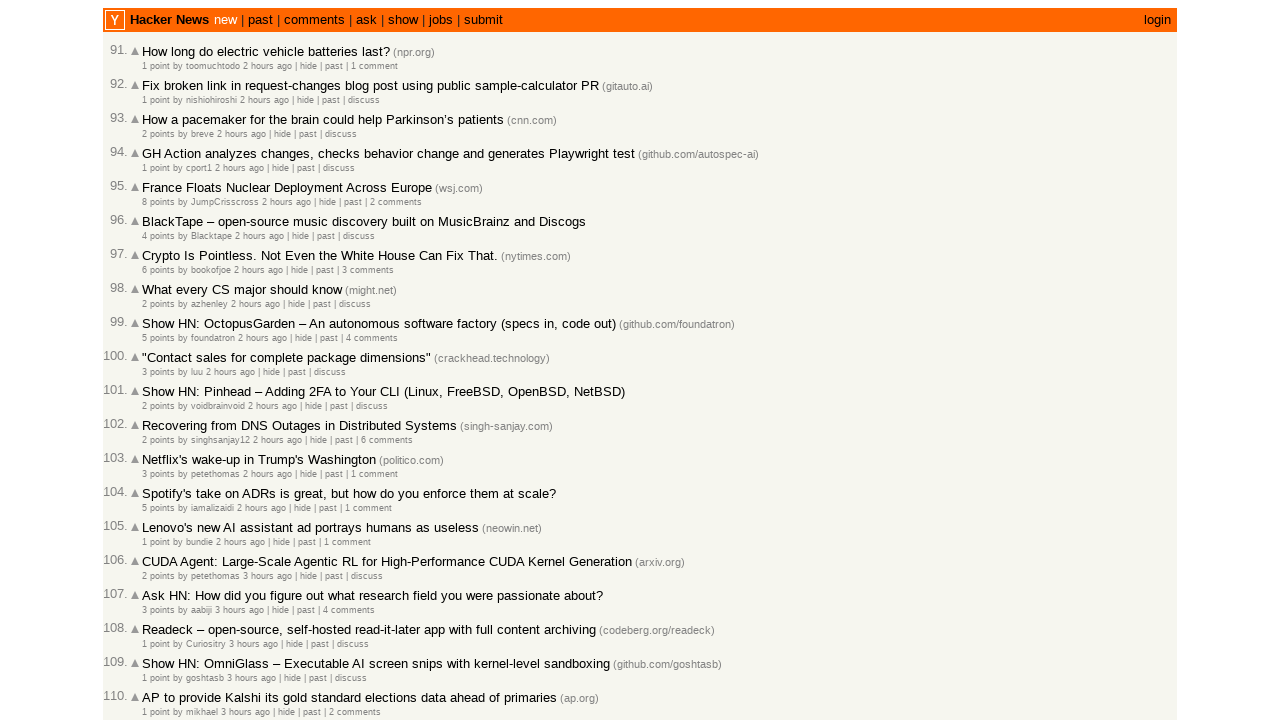

Extracted timestamp for article 98
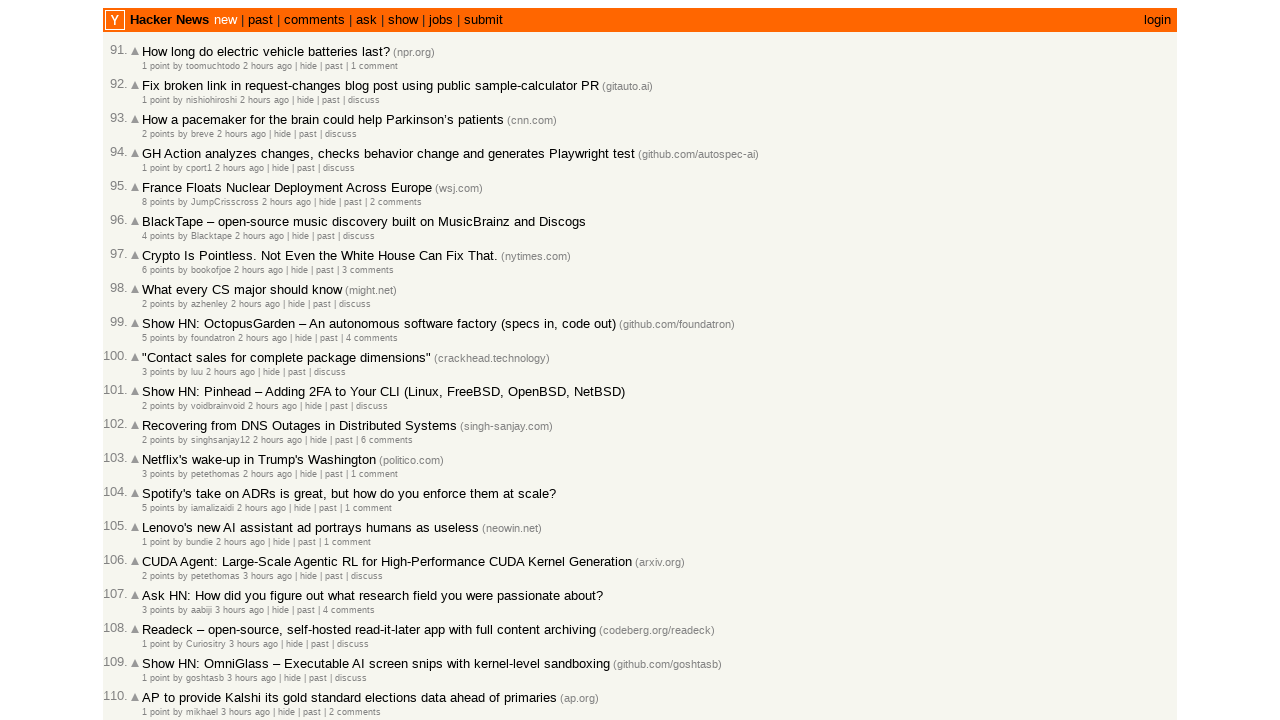

Extracted timestamp for article 99
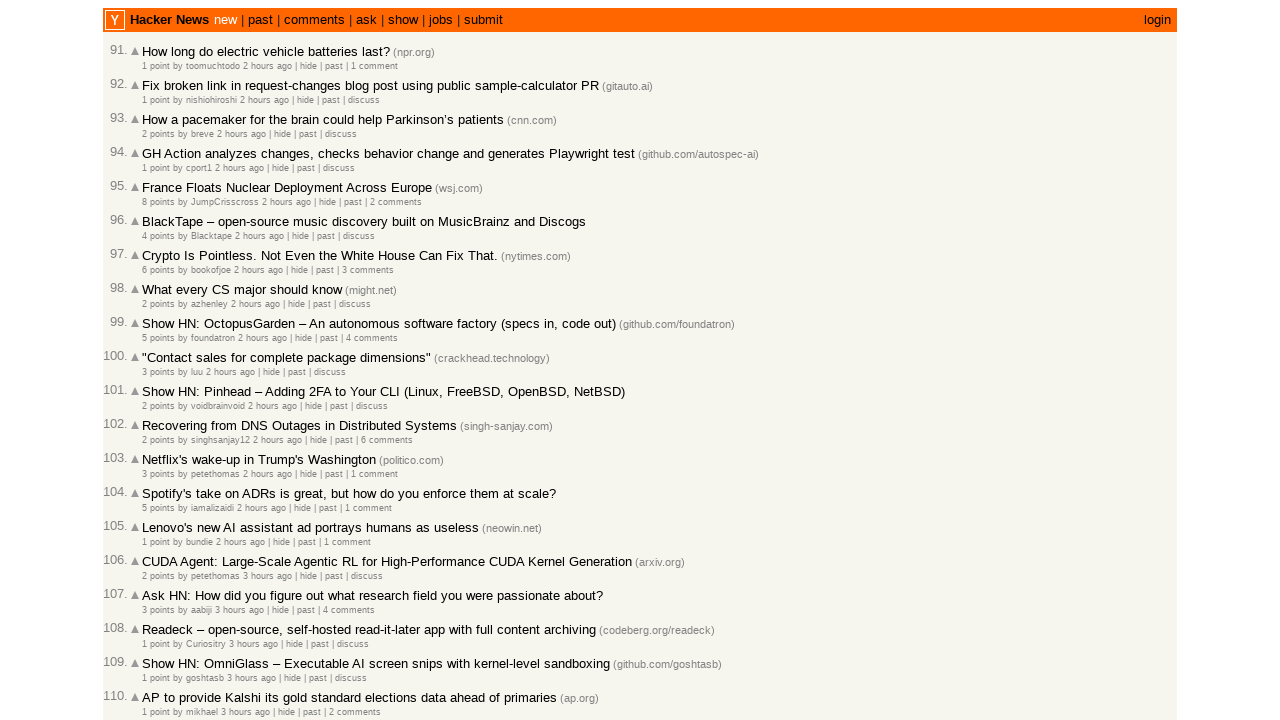

Extracted timestamp for article 100
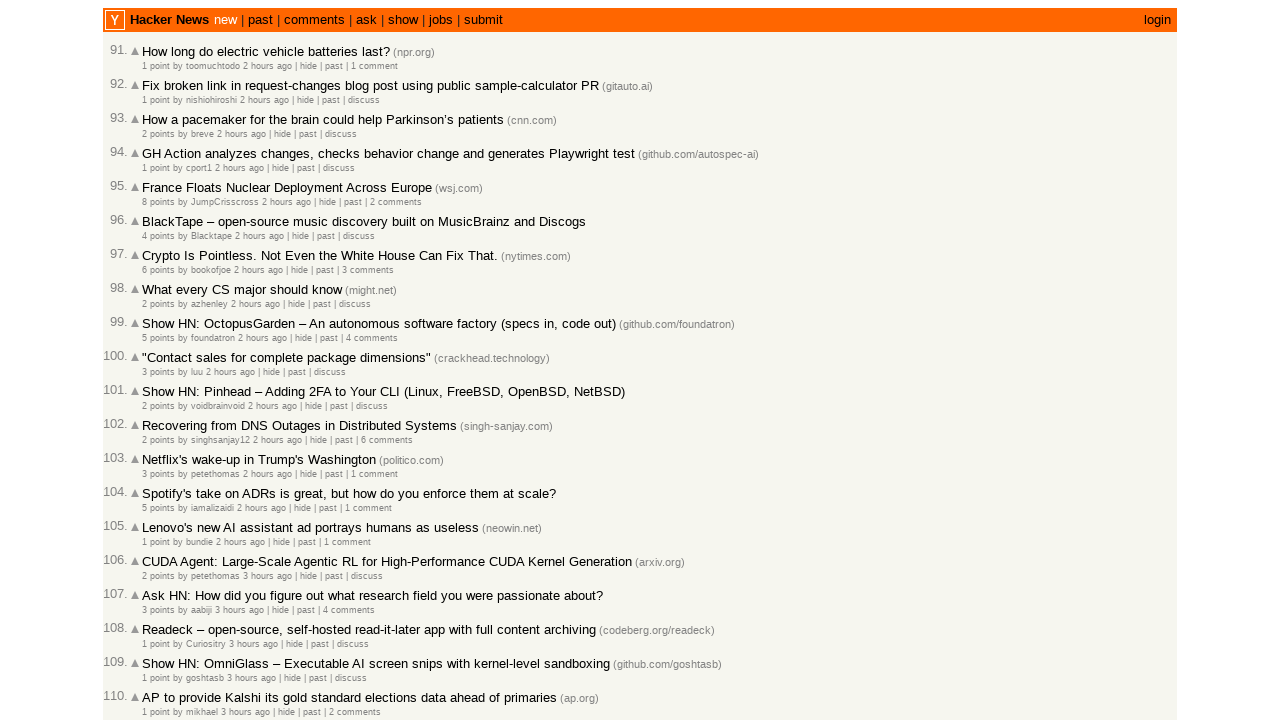

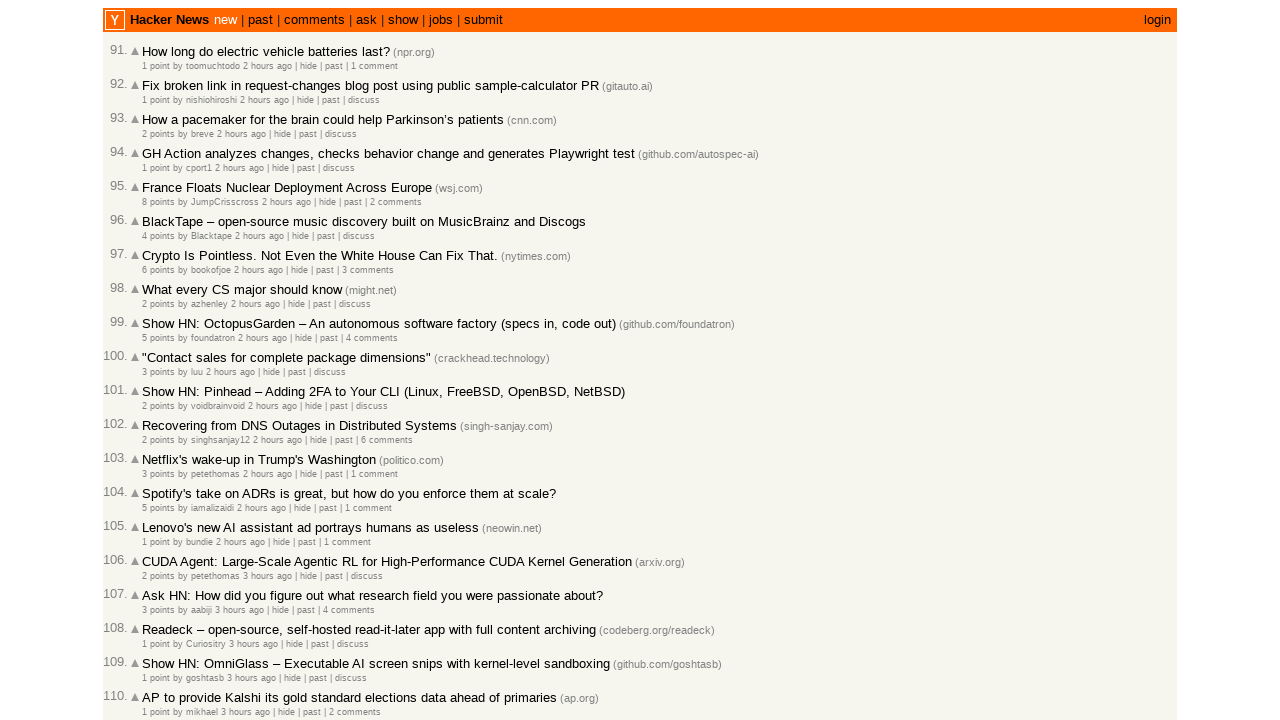